Verifies that the homepage loads successfully and all links on the page are displayed

Starting URL: http://automationexercise.com

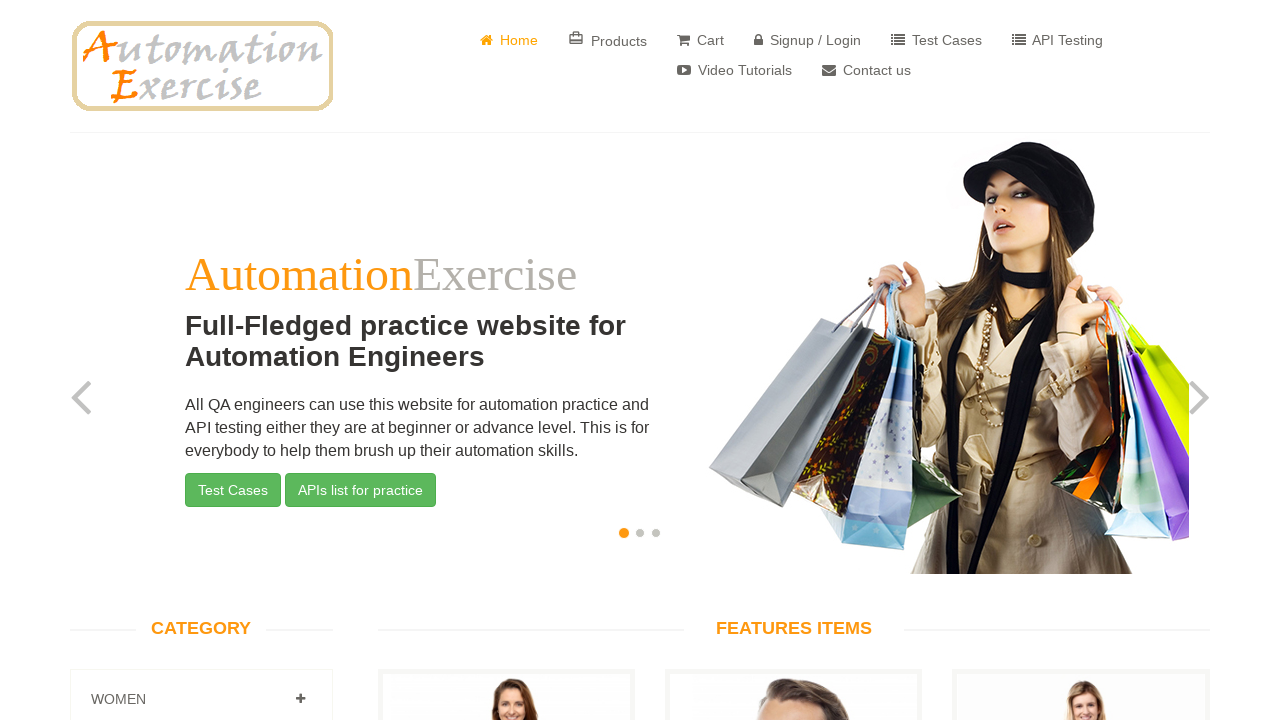

Waited for page to load - link selectors are present
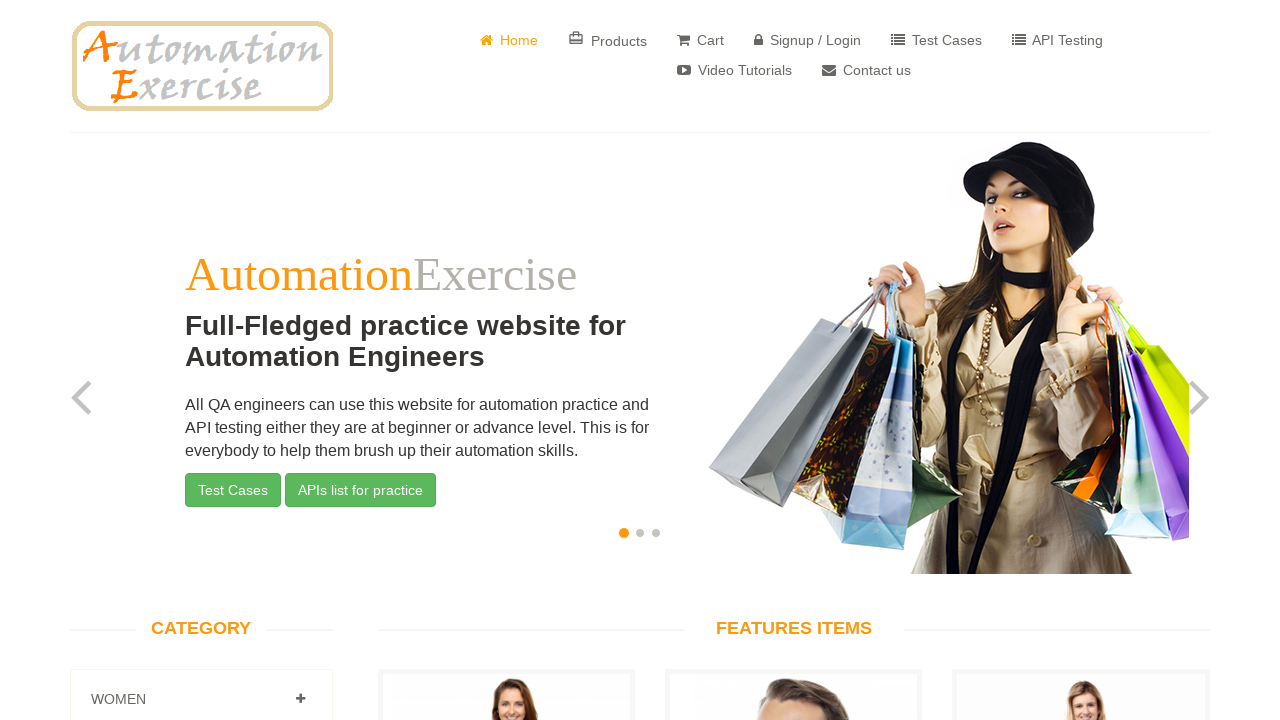

Retrieved all links from the page
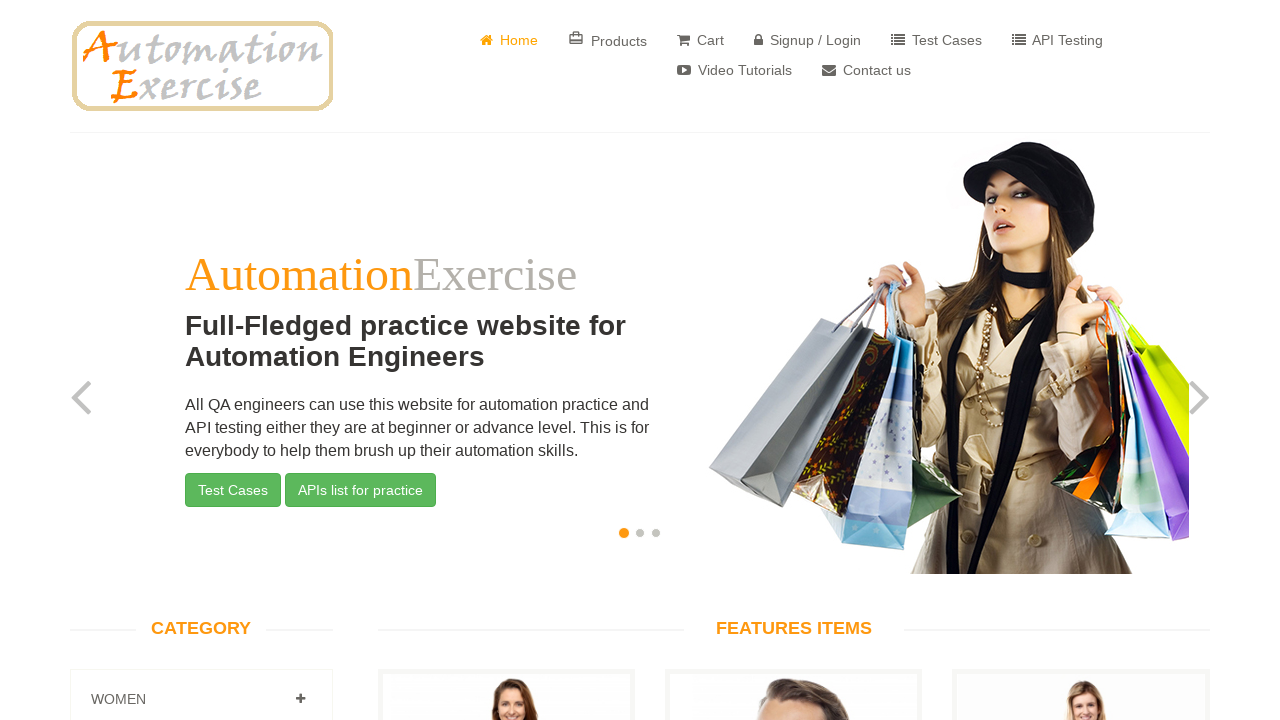

Verified that a link is displayed on the page
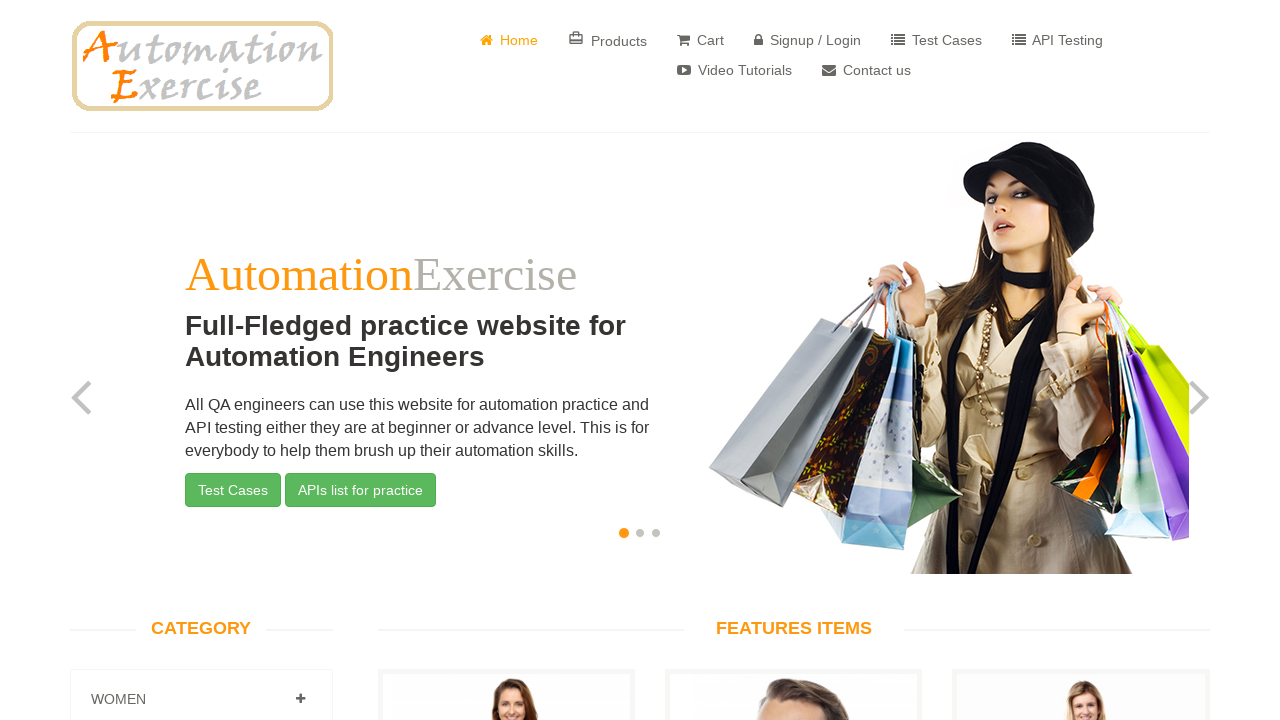

Verified that a link is displayed on the page
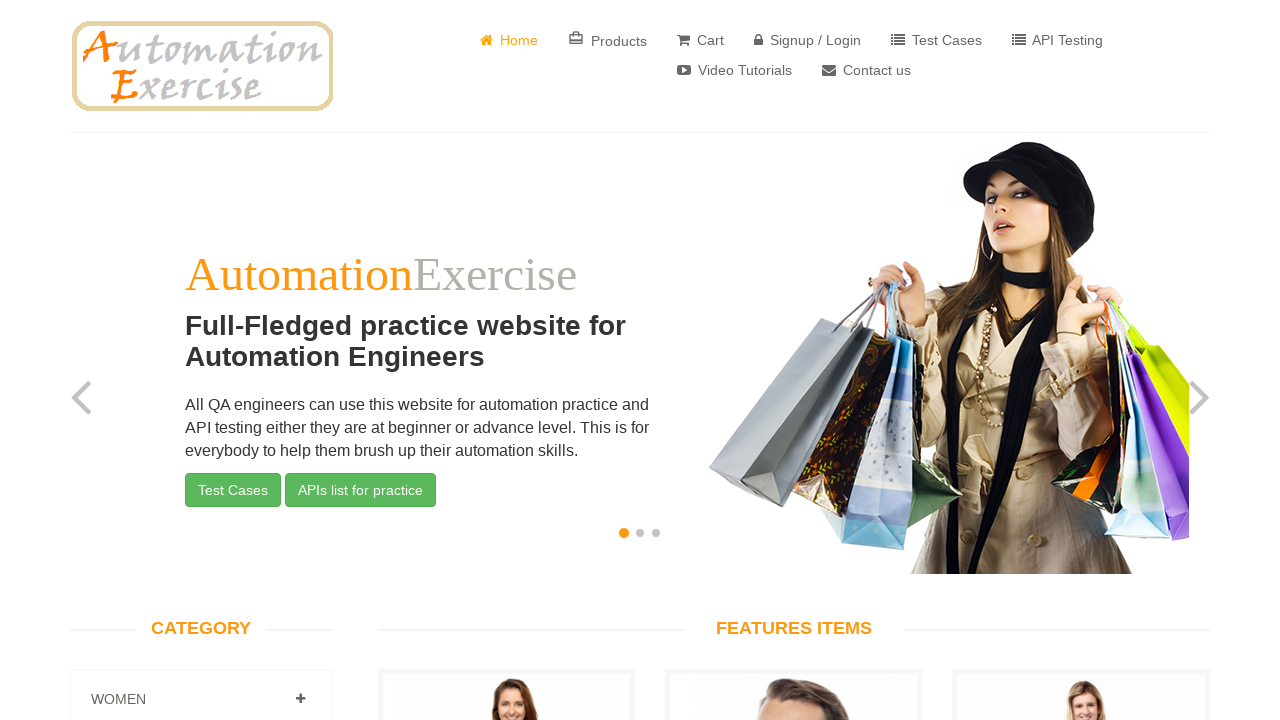

Verified that a link is displayed on the page
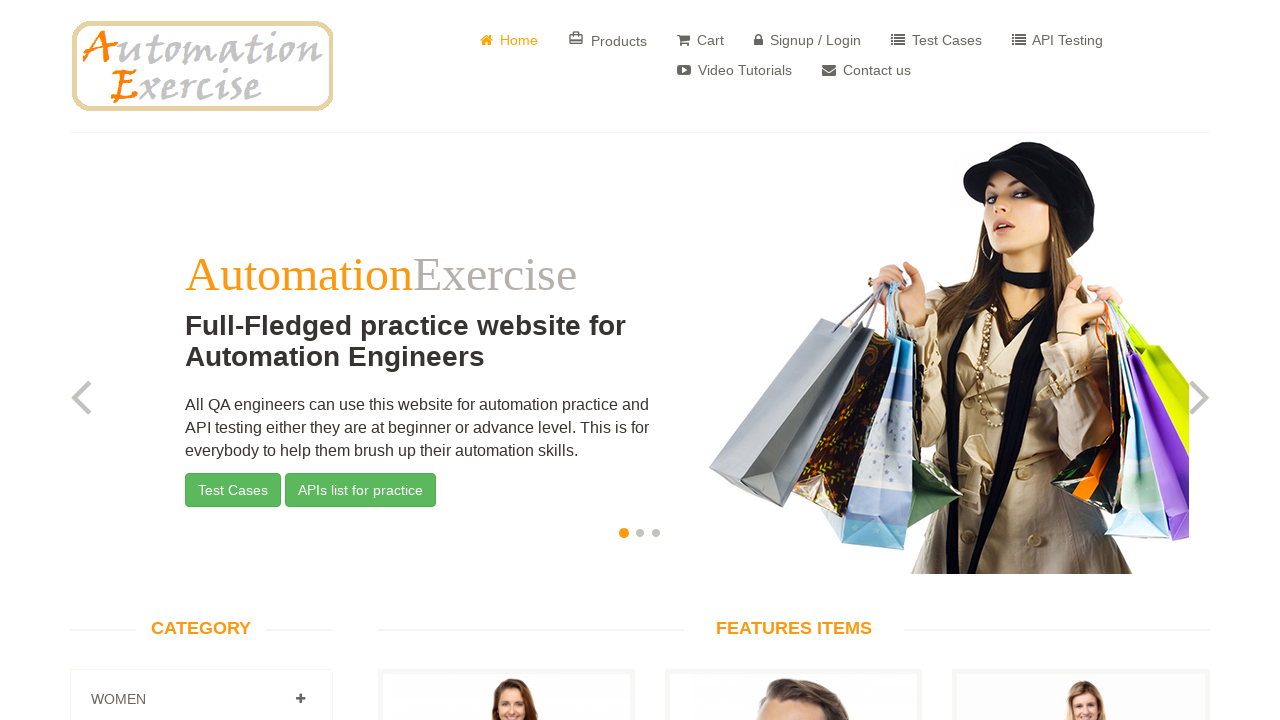

Verified that a link is displayed on the page
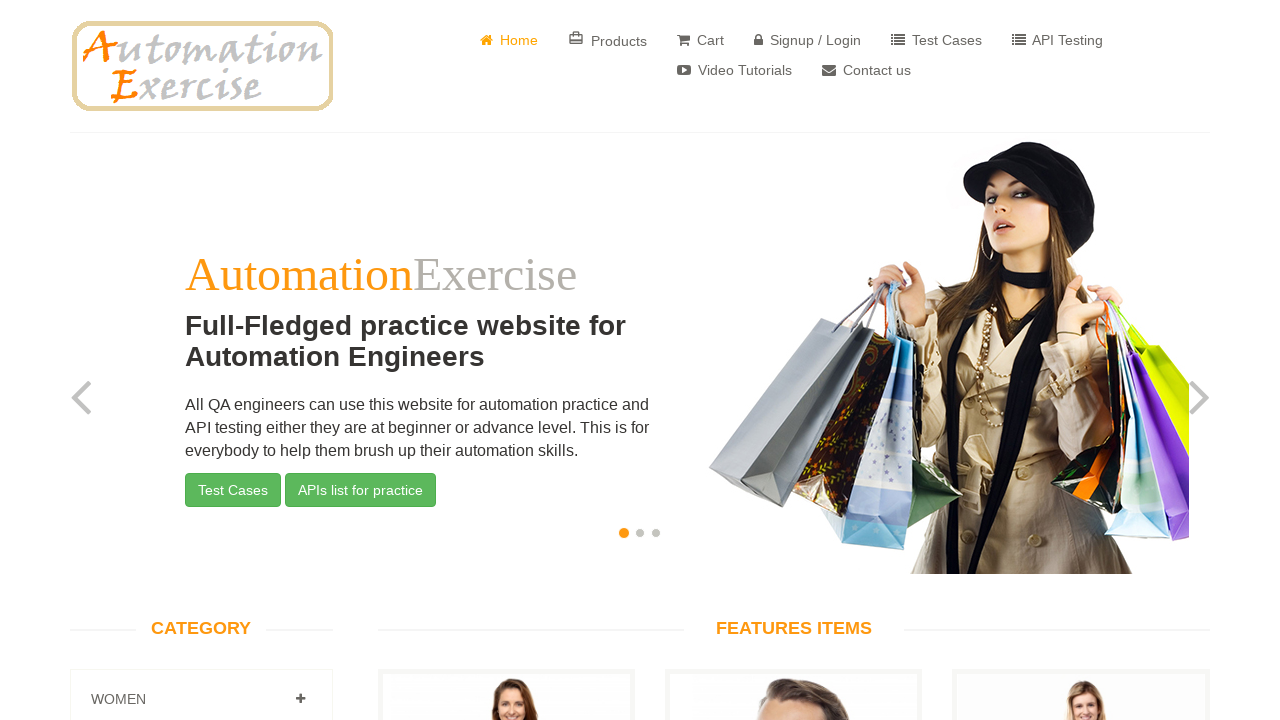

Verified that a link is displayed on the page
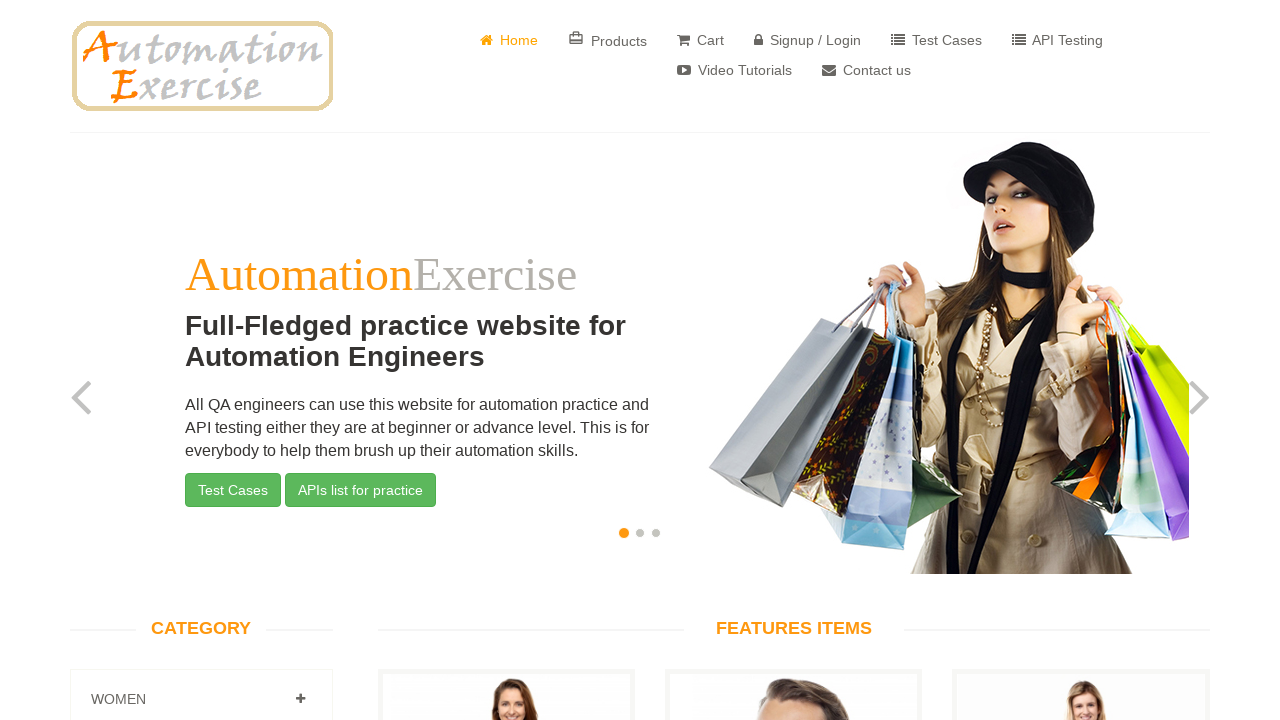

Verified that a link is displayed on the page
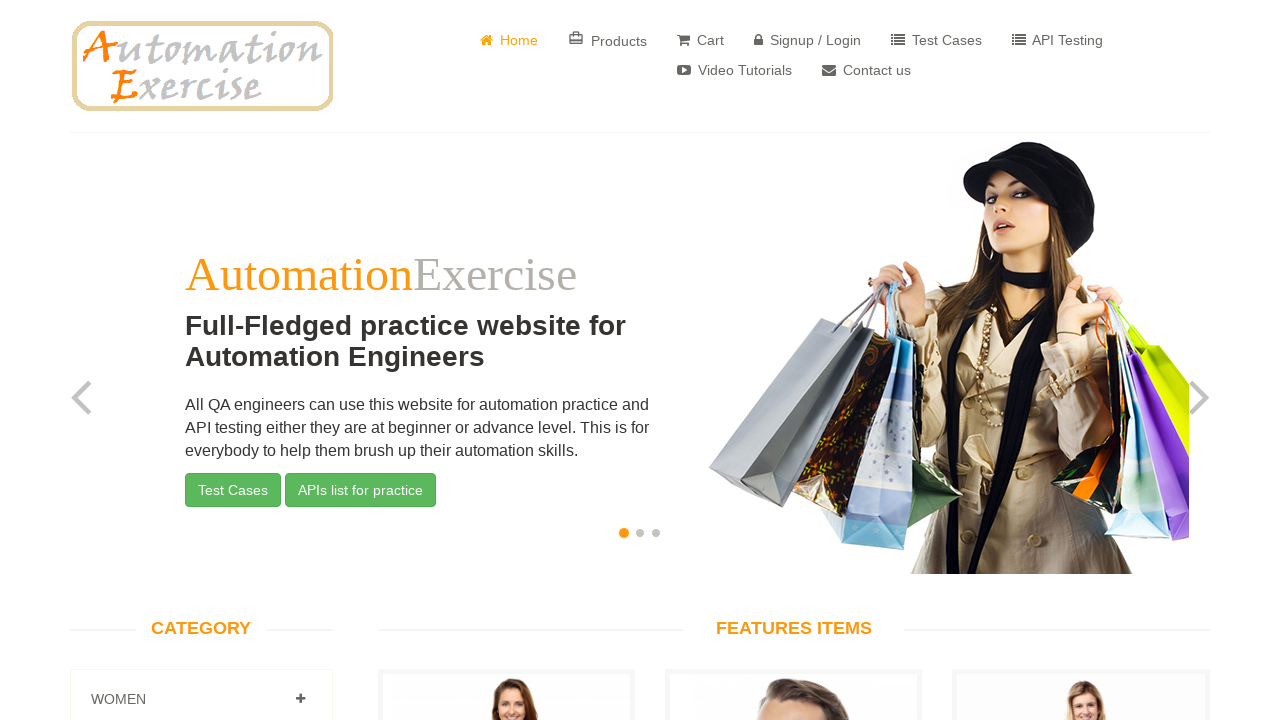

Verified that a link is displayed on the page
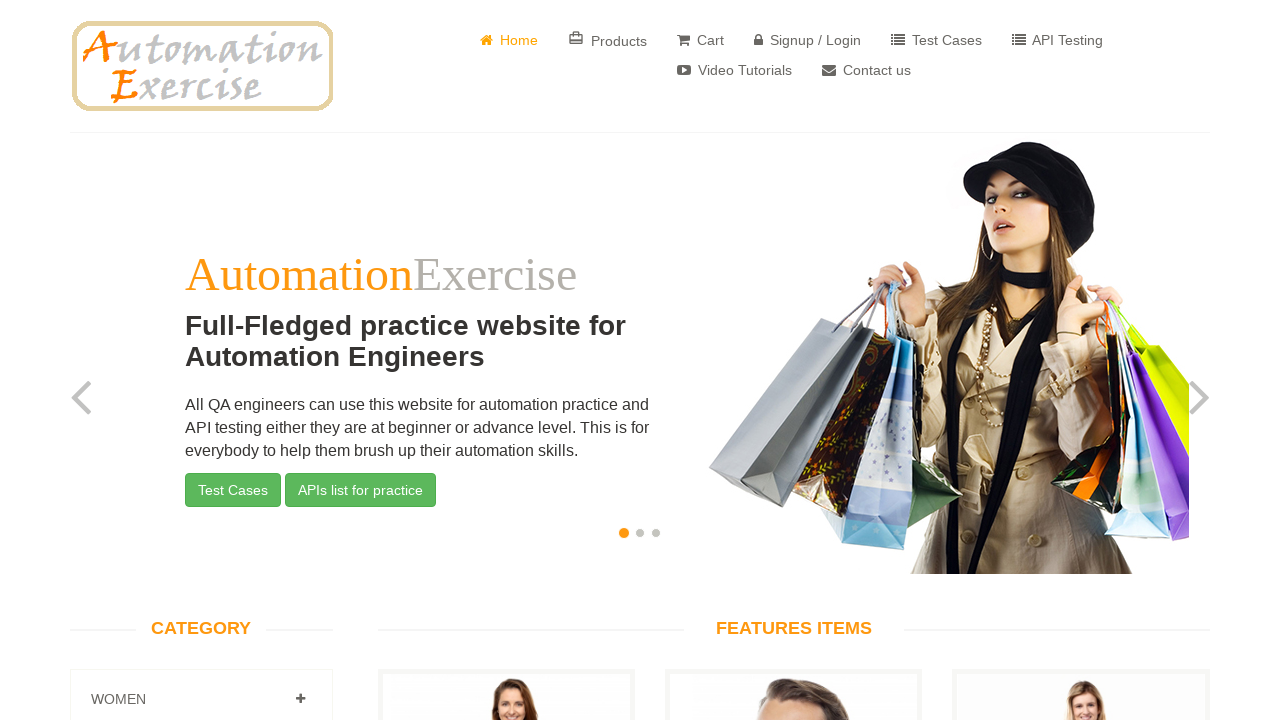

Verified that a link is displayed on the page
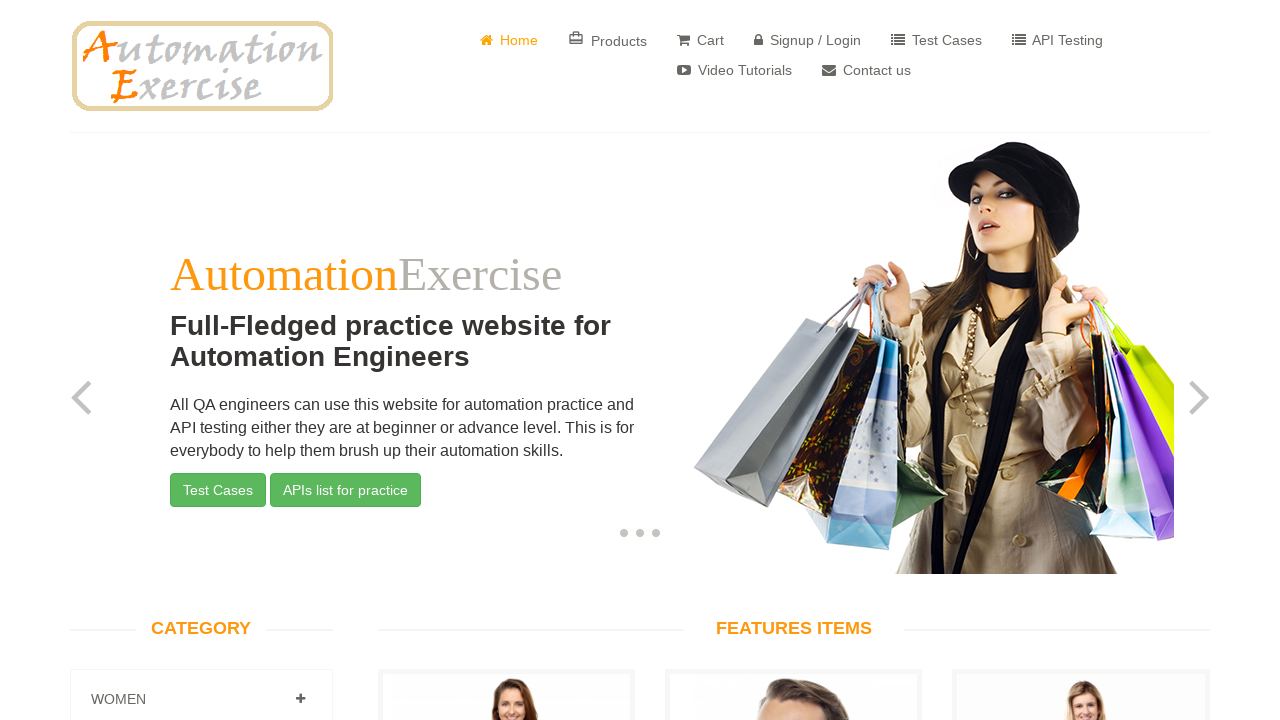

Verified that a link is displayed on the page
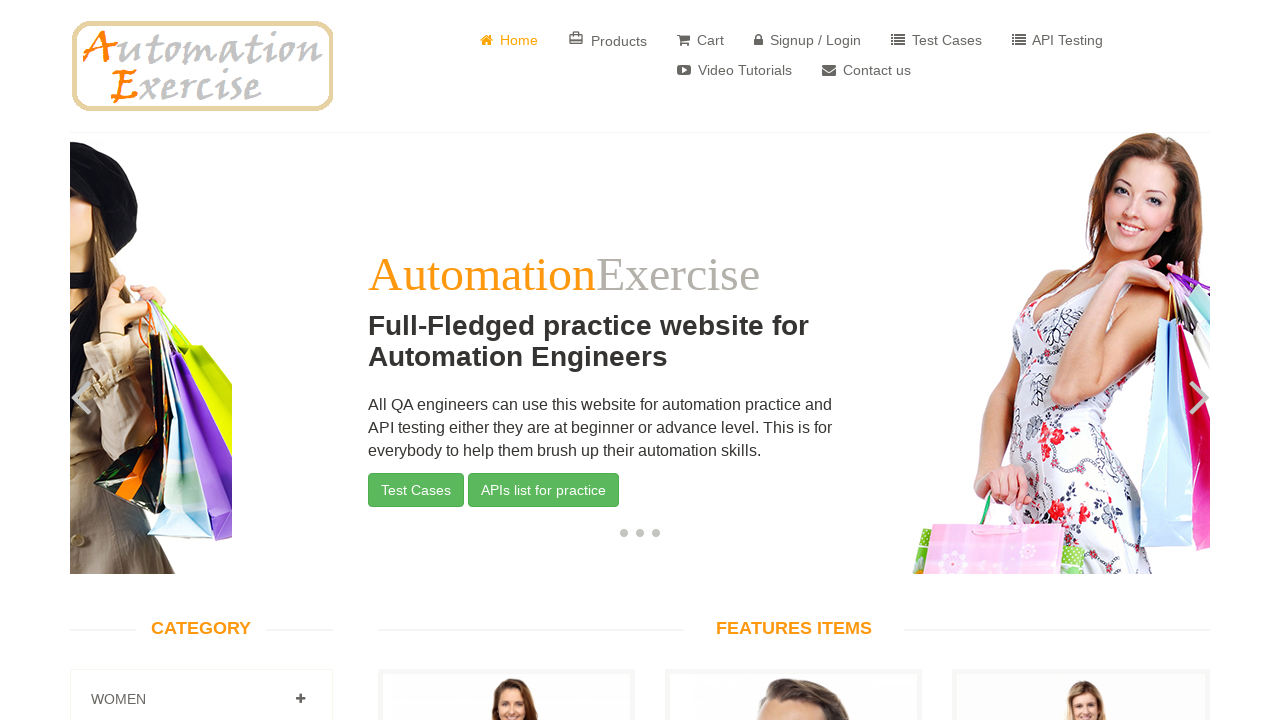

Verified that a link is displayed on the page
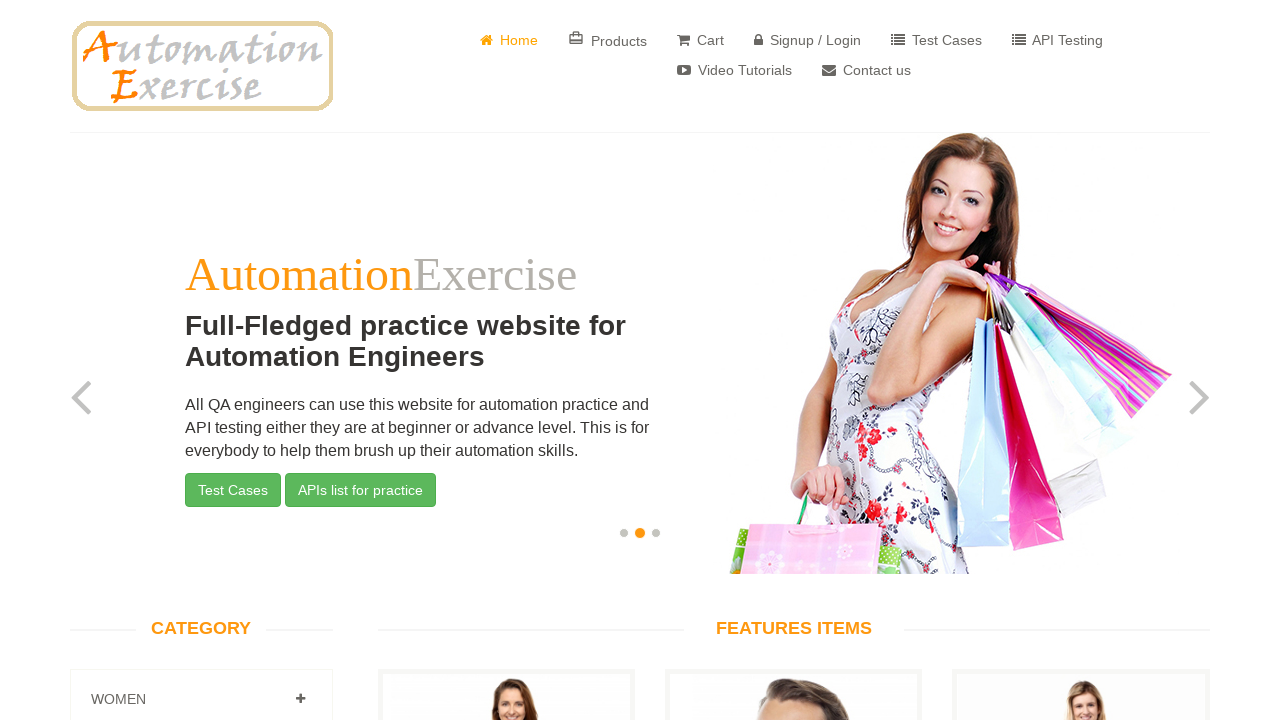

Verified that a link is displayed on the page
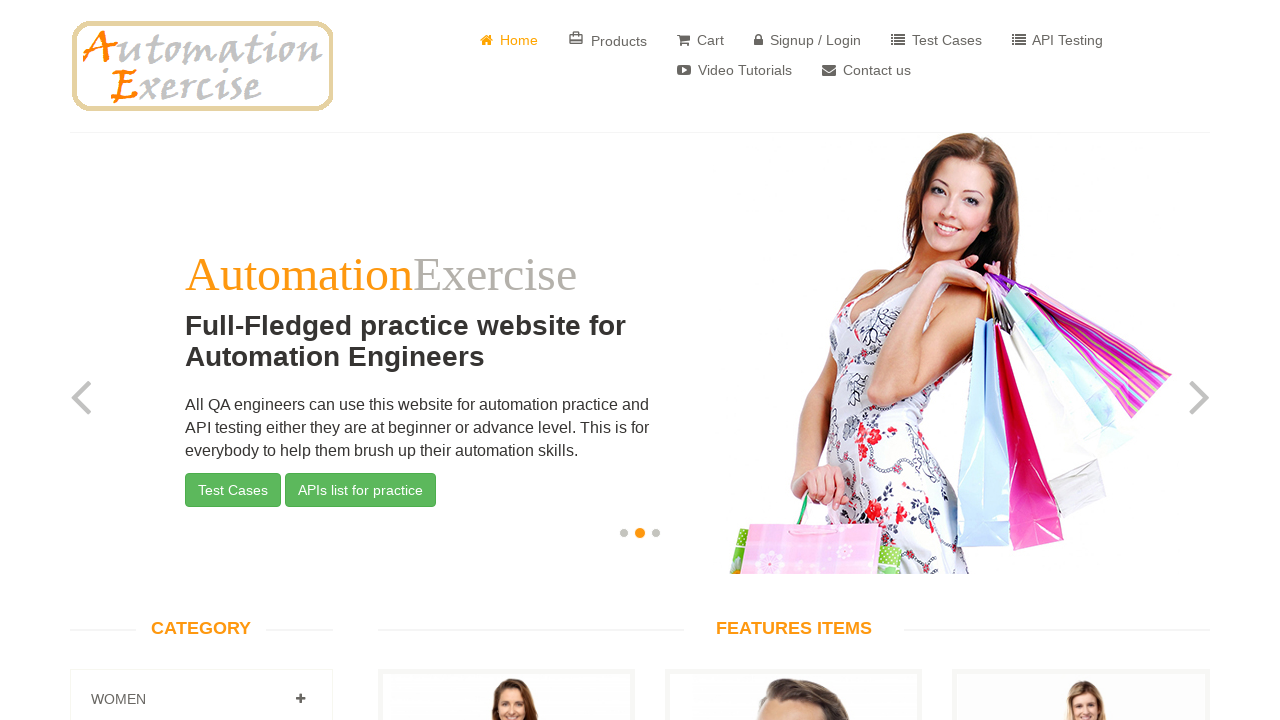

Verified that a link is displayed on the page
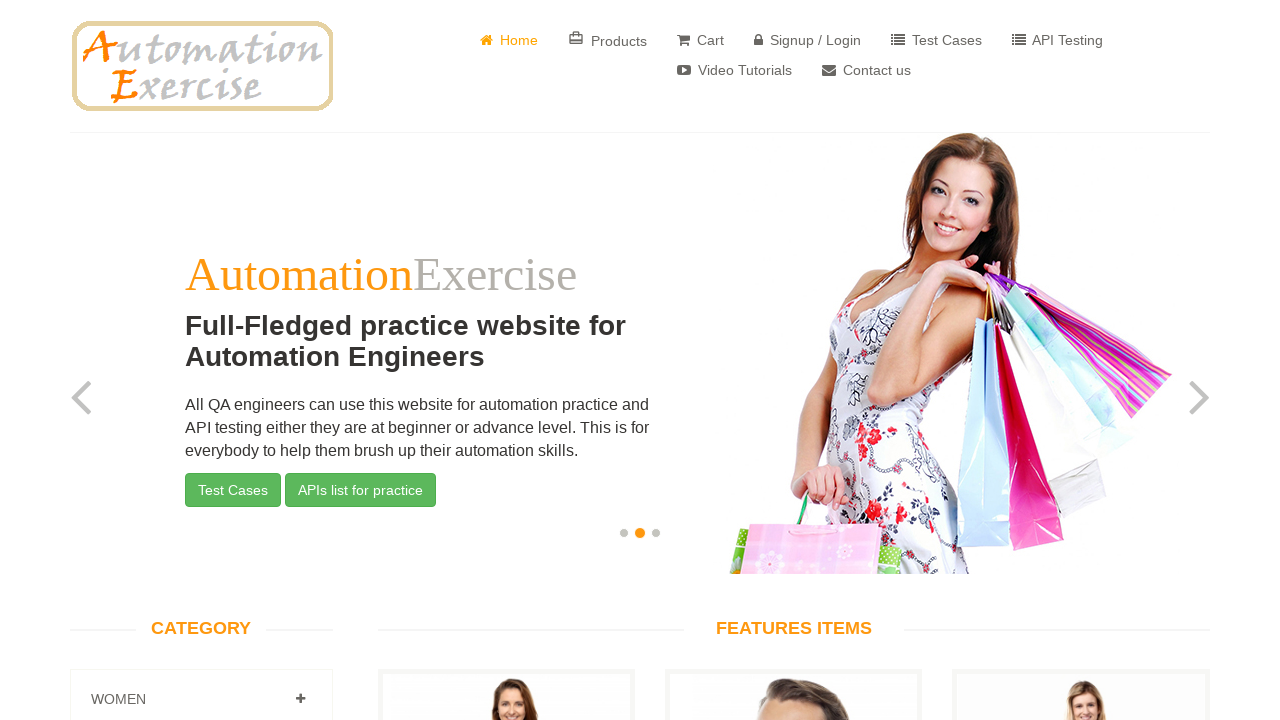

Verified that a link is displayed on the page
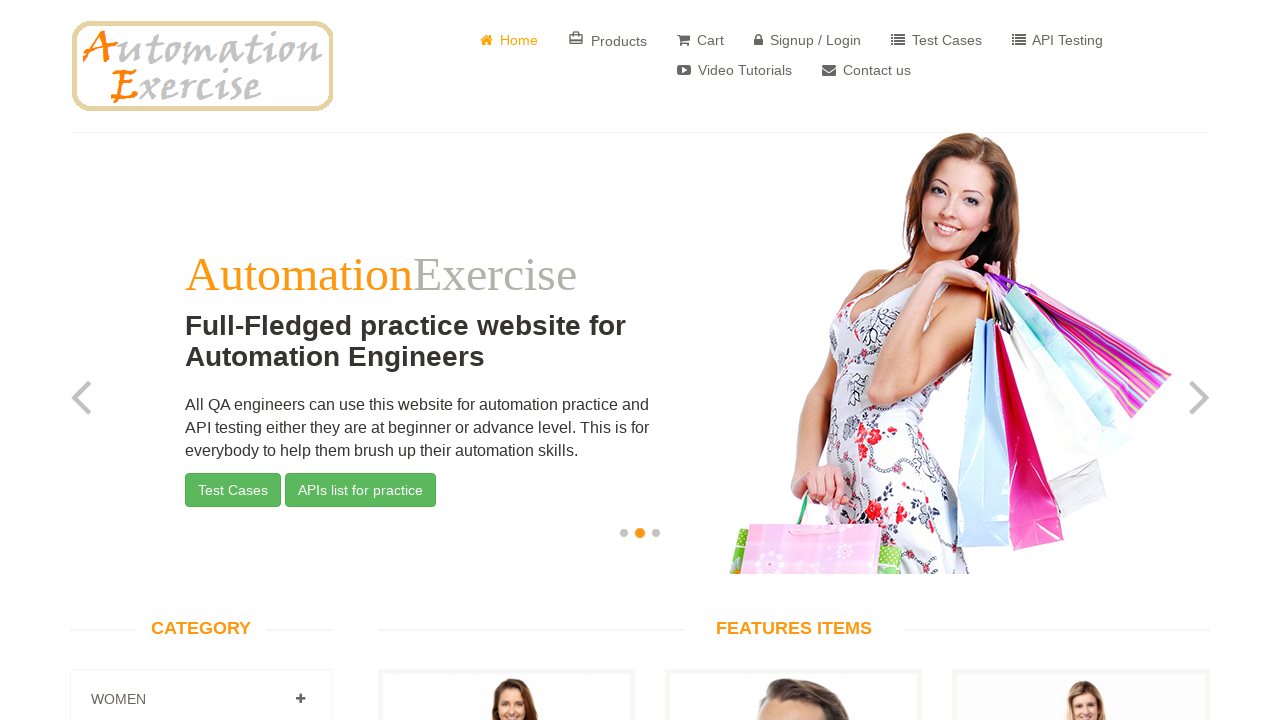

Verified that a link is displayed on the page
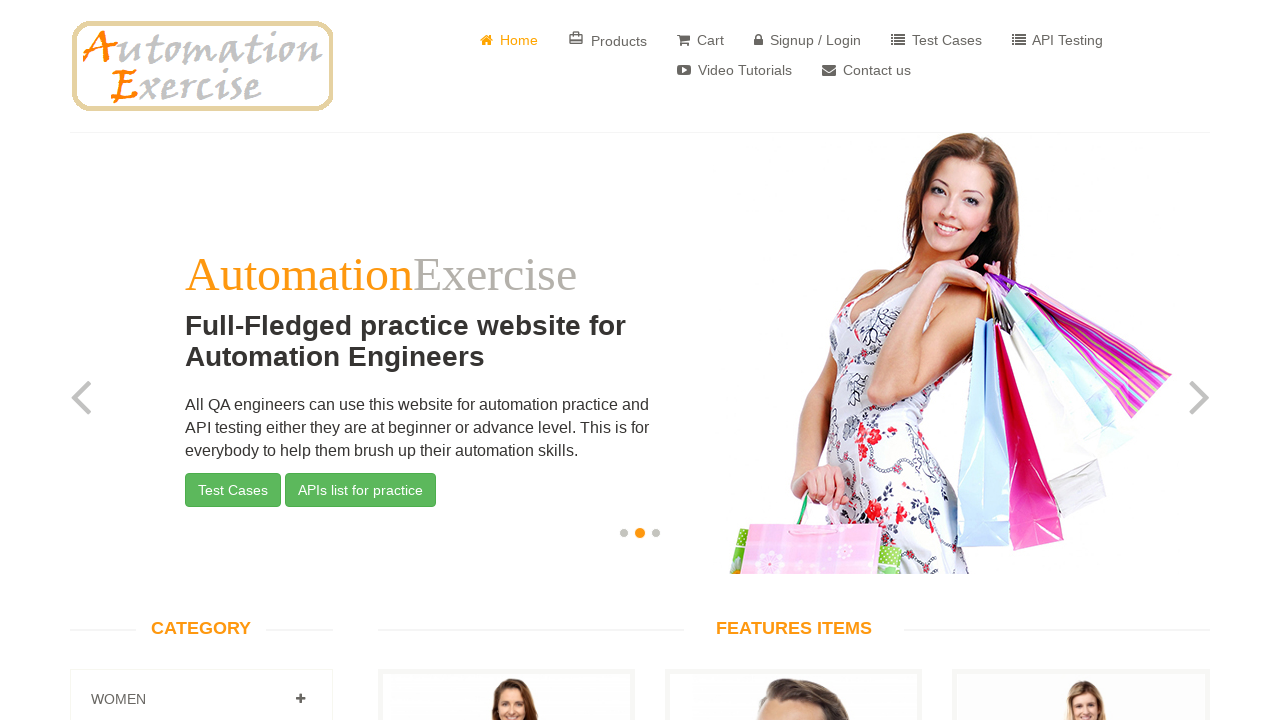

Verified that a link is displayed on the page
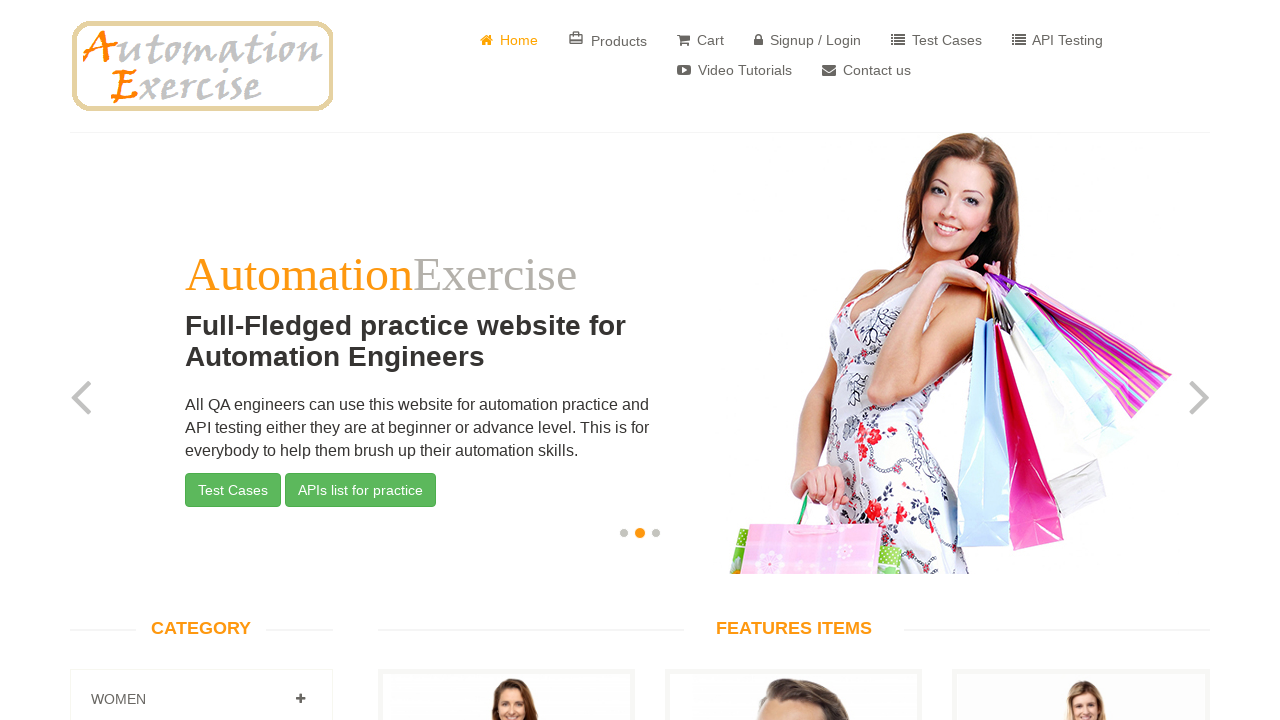

Verified that a link is displayed on the page
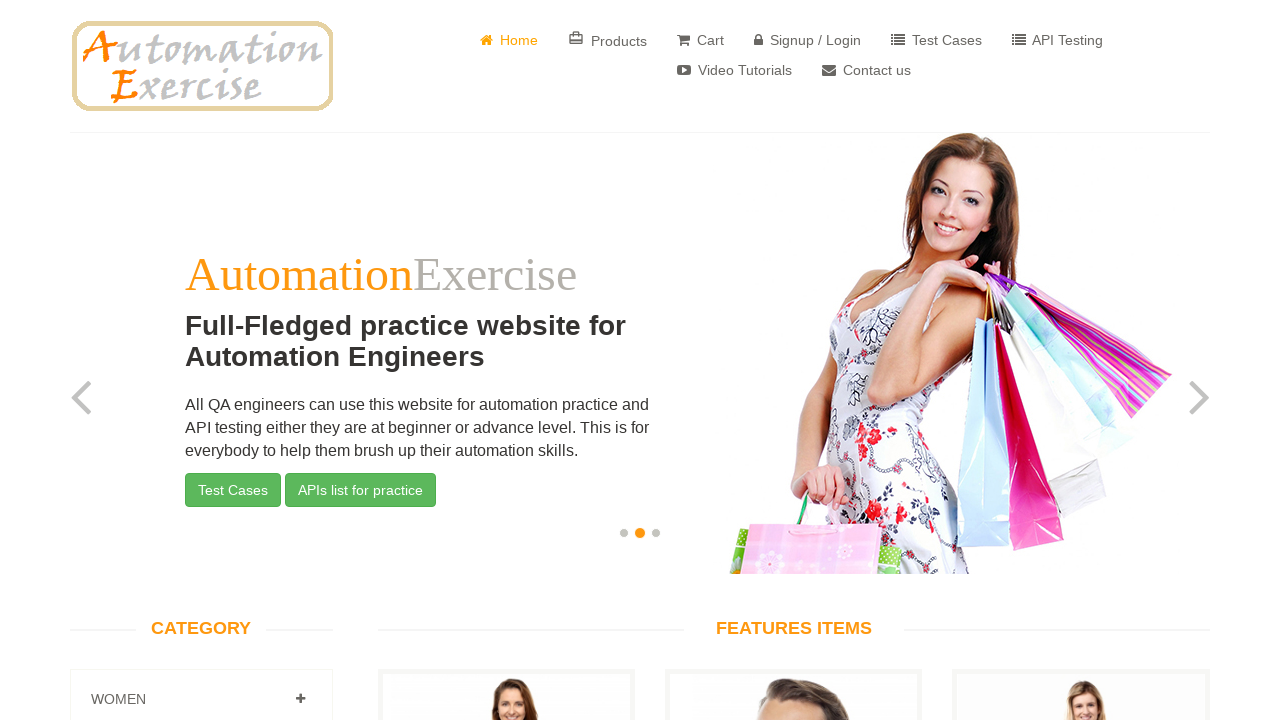

Verified that a link is displayed on the page
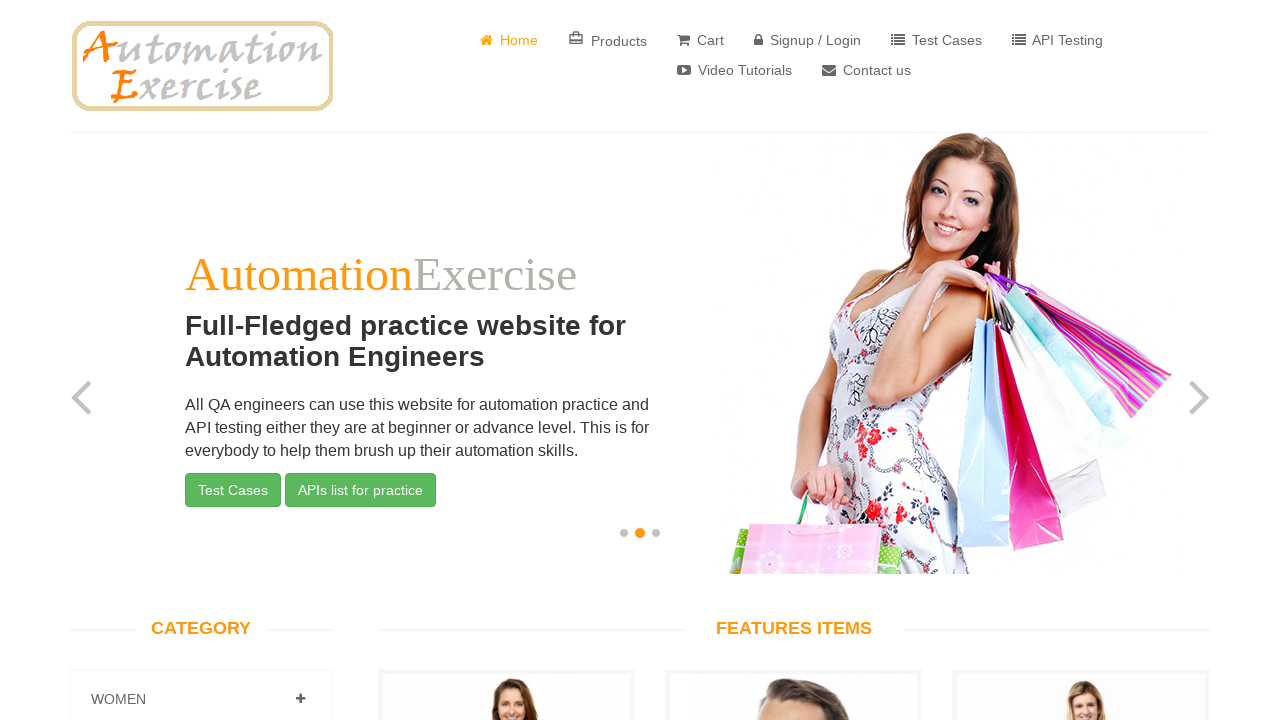

Verified that a link is displayed on the page
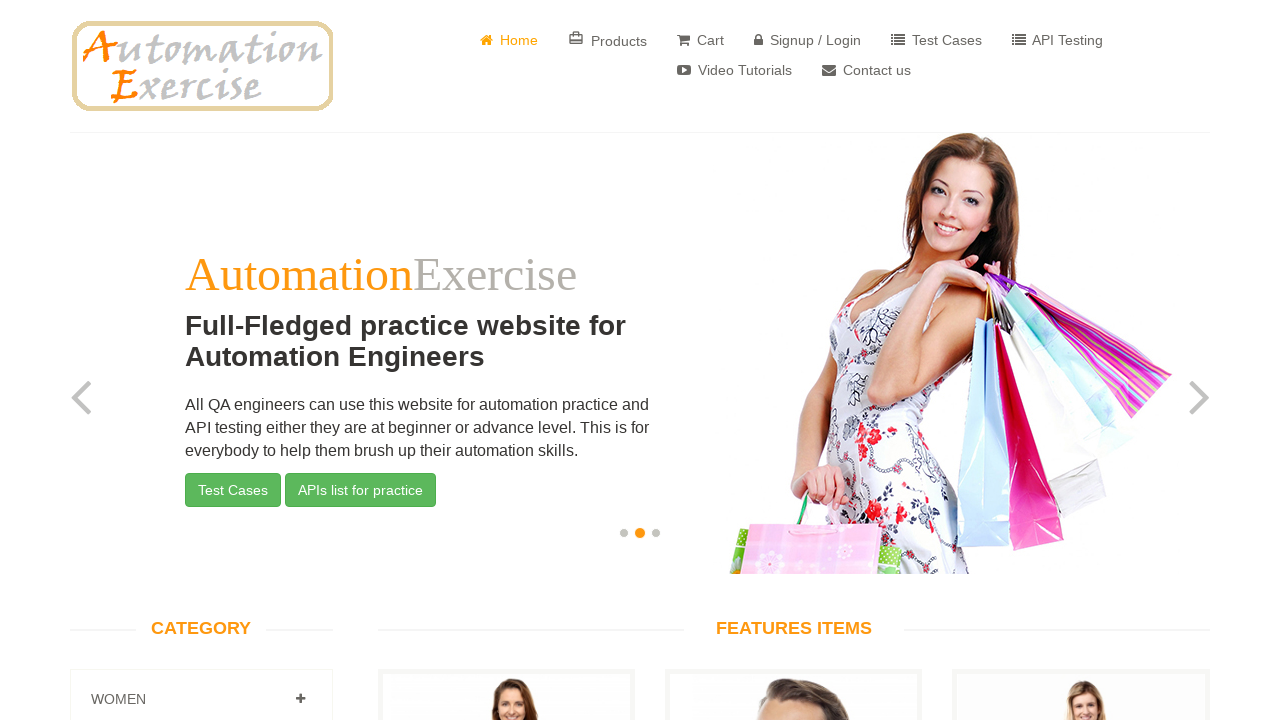

Verified that a link is displayed on the page
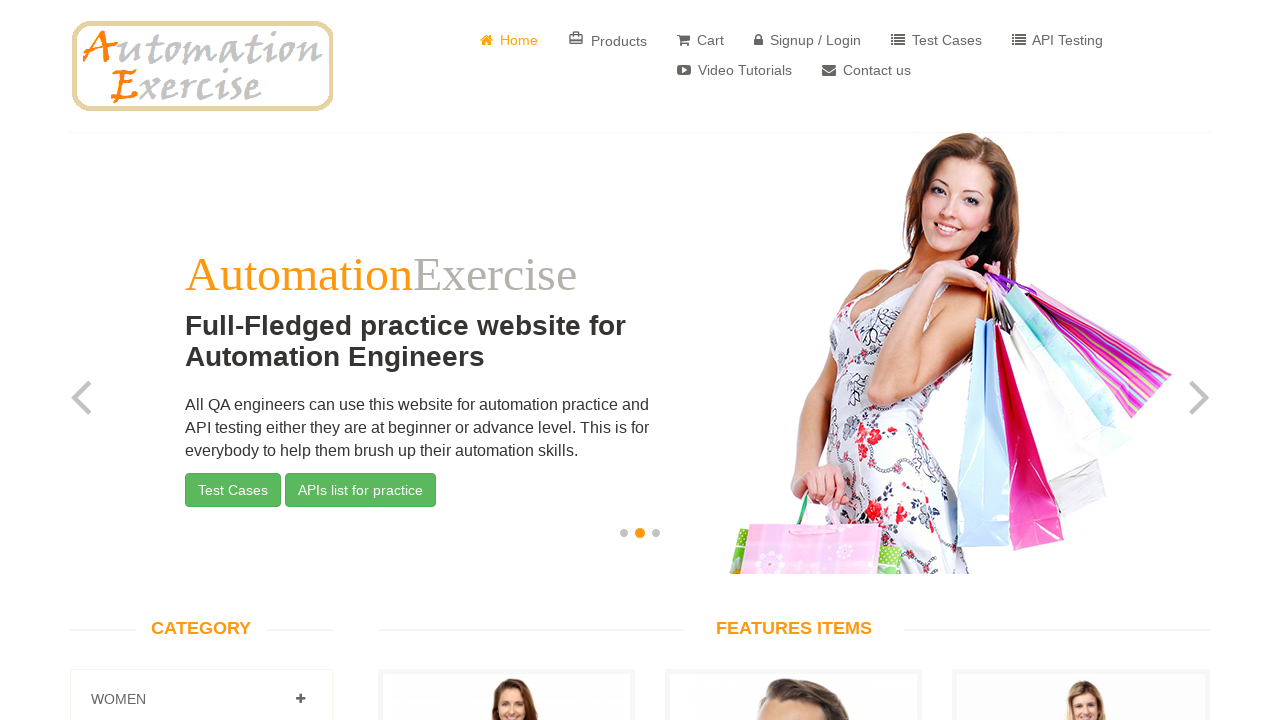

Verified that a link is displayed on the page
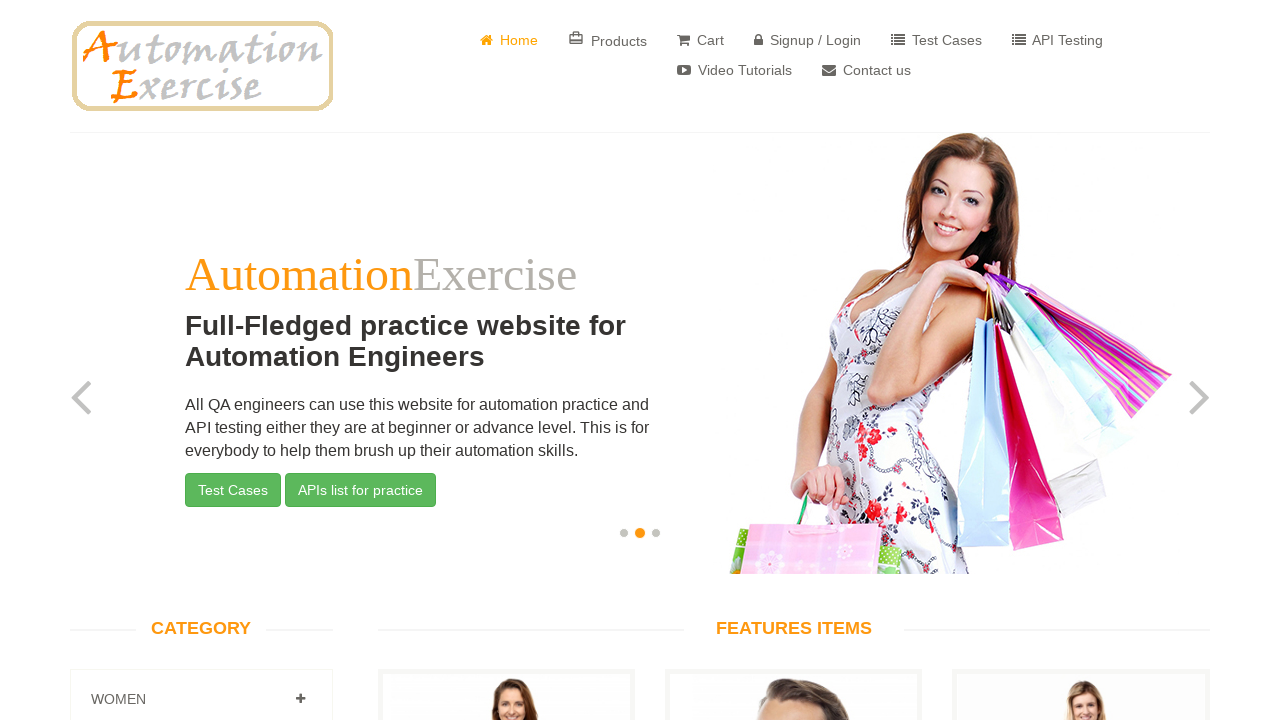

Verified that a link is displayed on the page
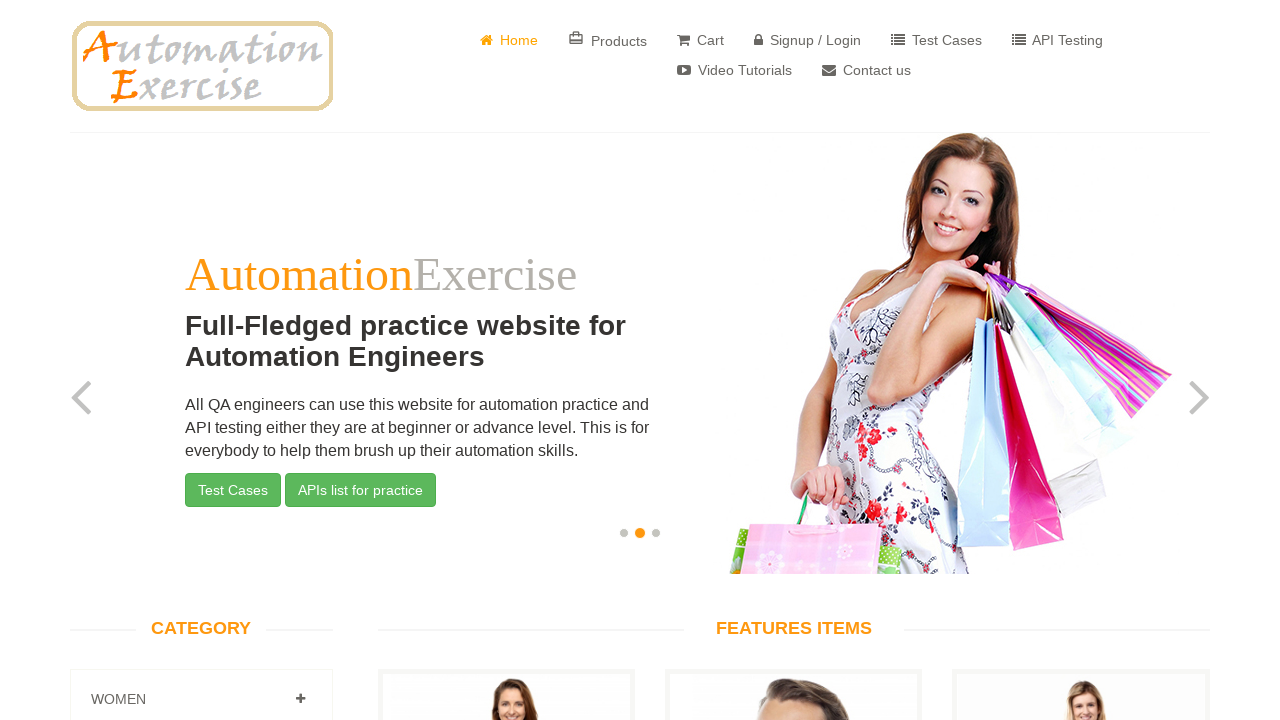

Verified that a link is displayed on the page
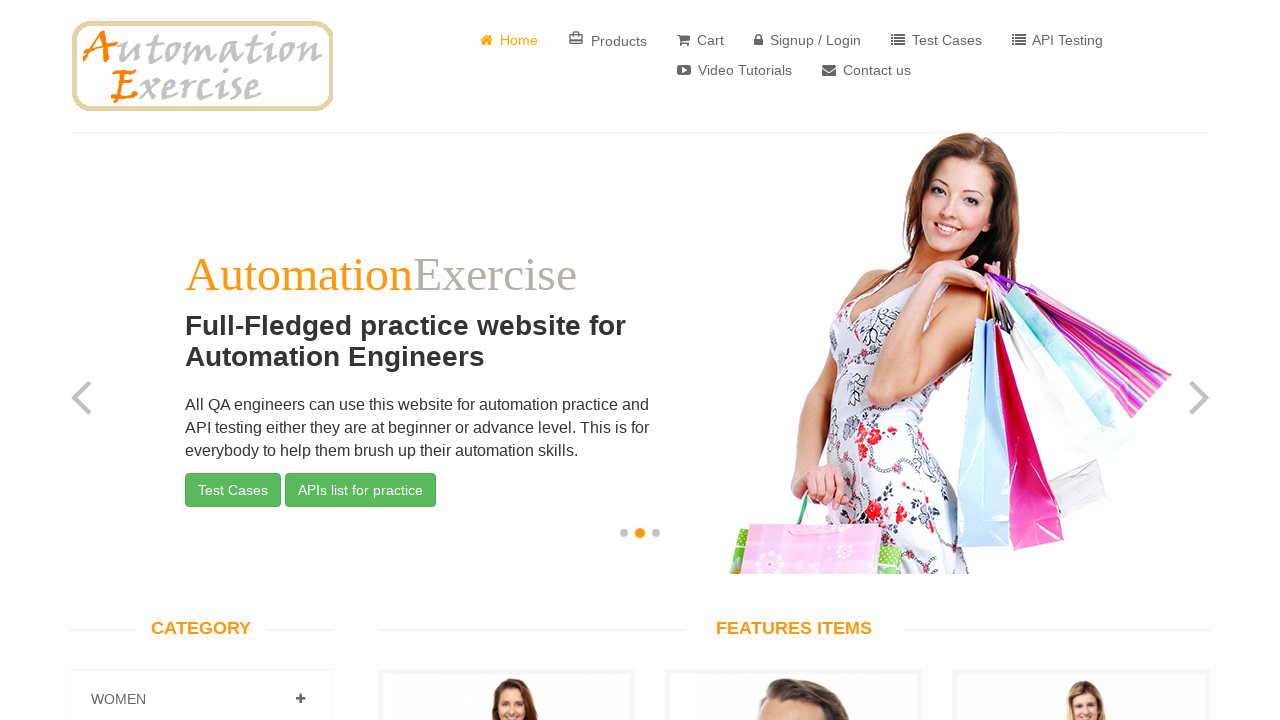

Verified that a link is displayed on the page
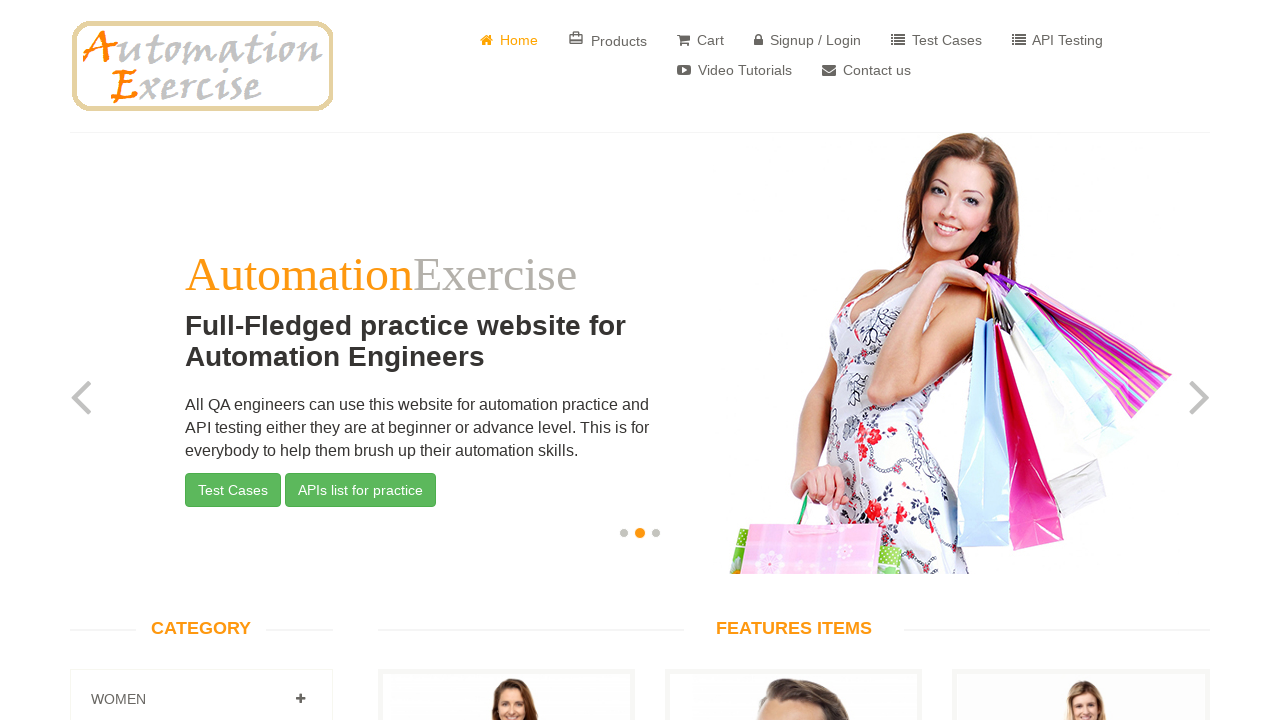

Verified that a link is displayed on the page
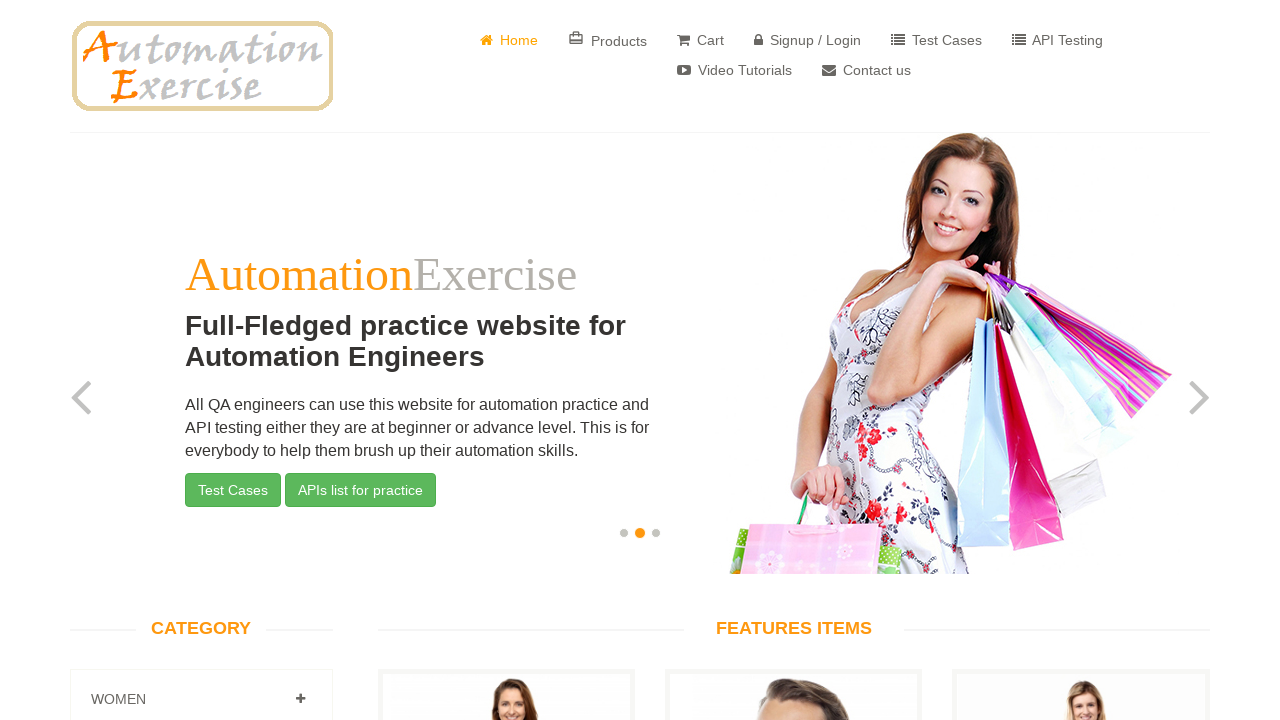

Verified that a link is displayed on the page
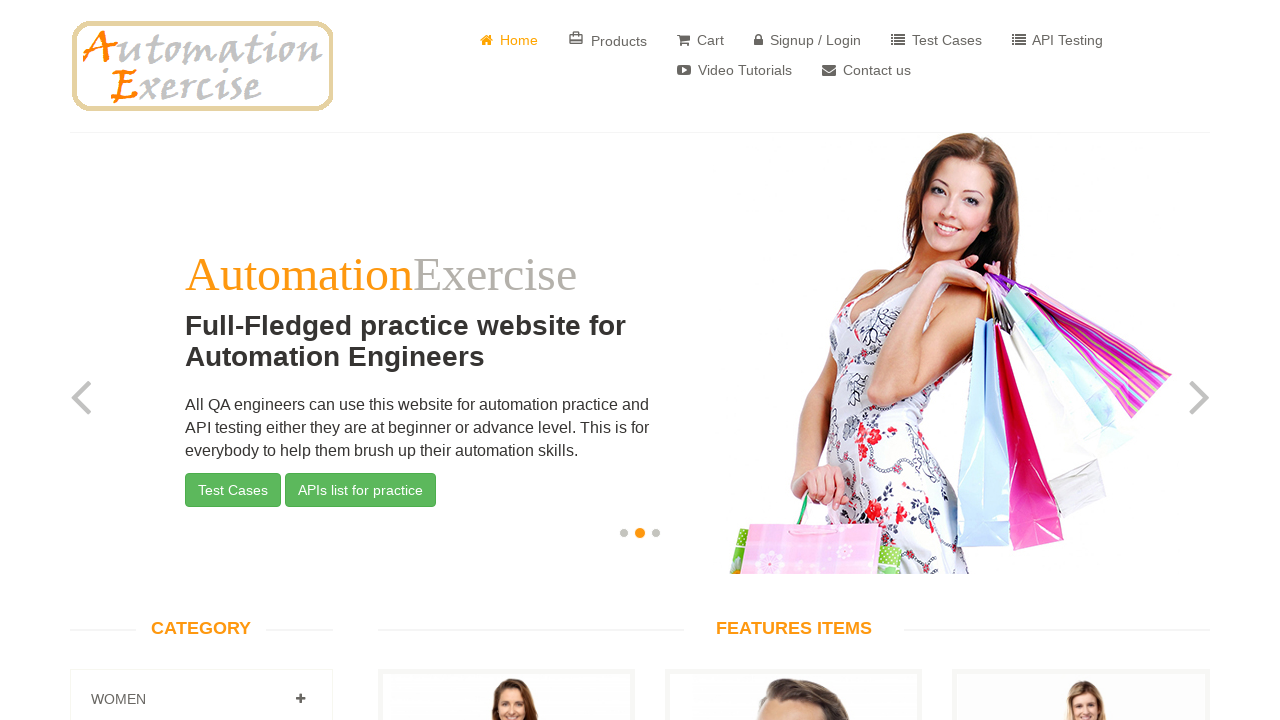

Verified that a link is displayed on the page
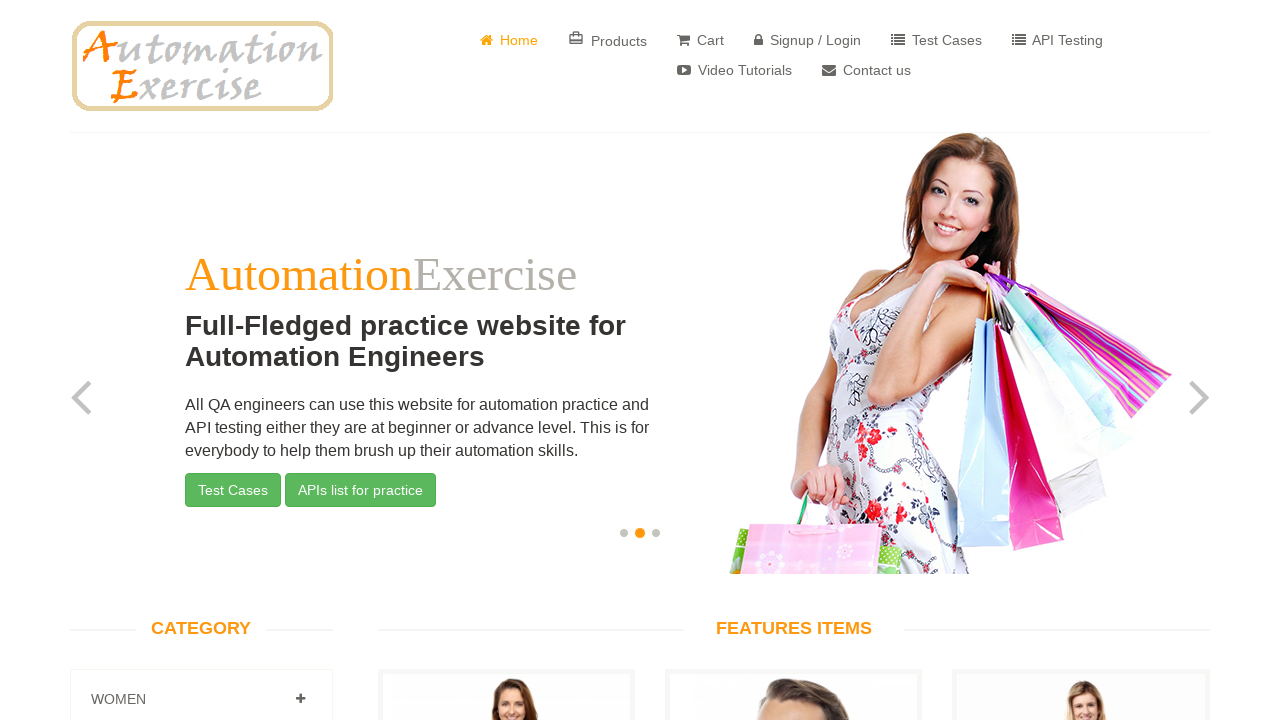

Verified that a link is displayed on the page
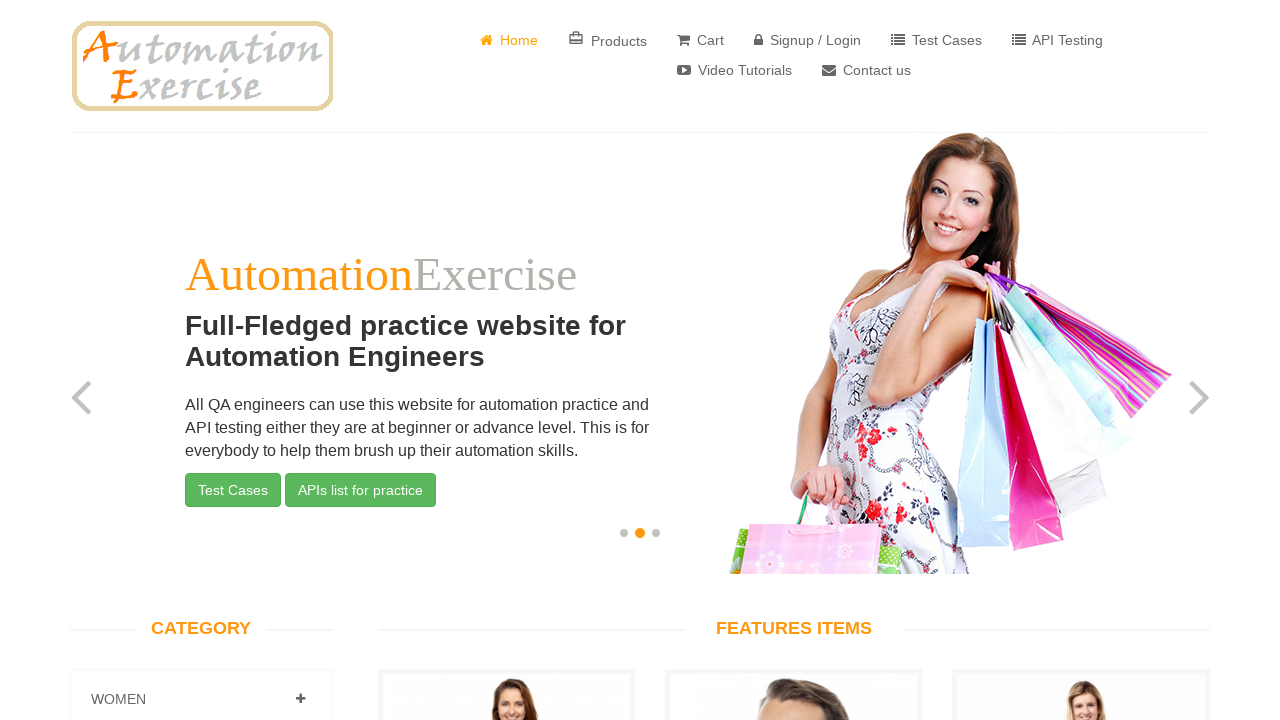

Verified that a link is displayed on the page
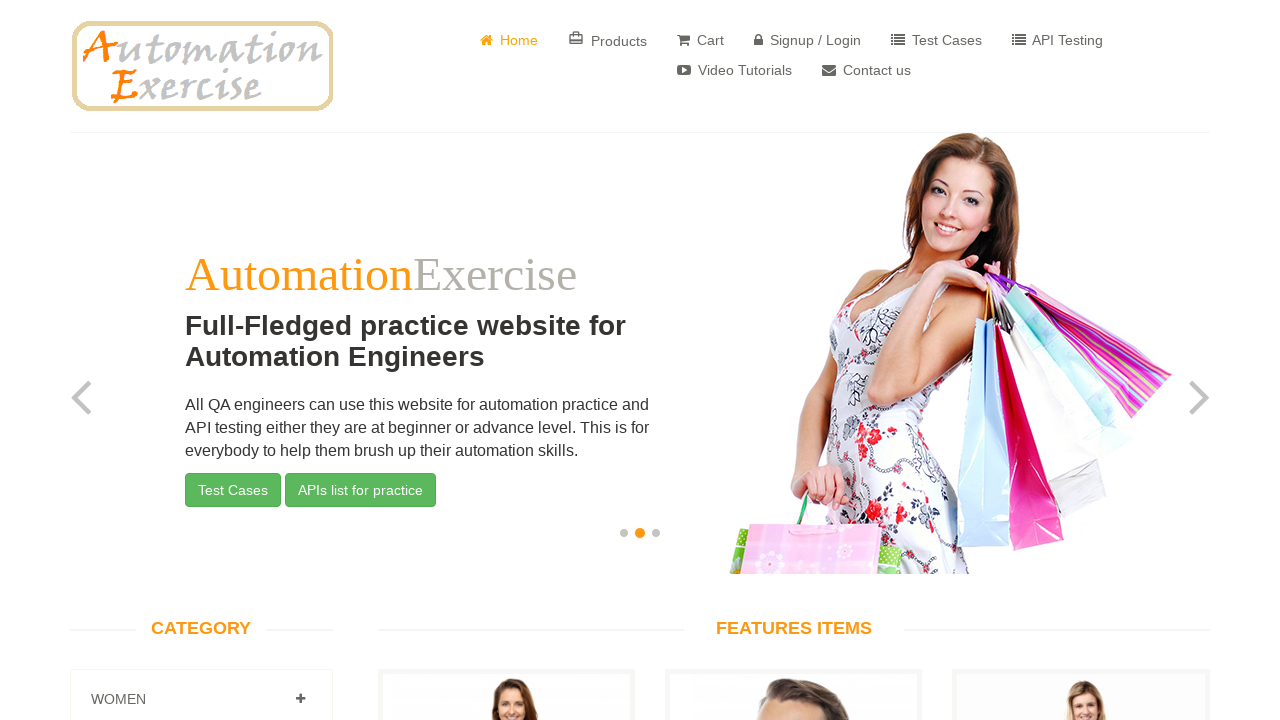

Verified that a link is displayed on the page
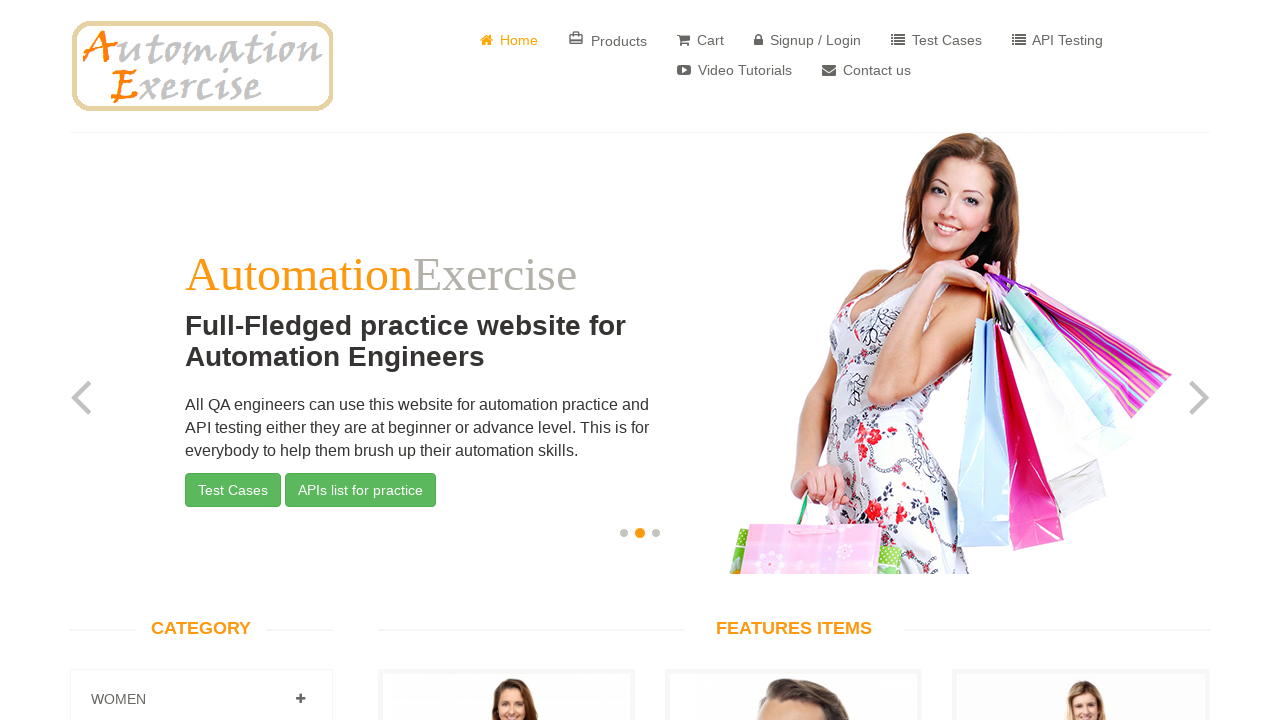

Verified that a link is displayed on the page
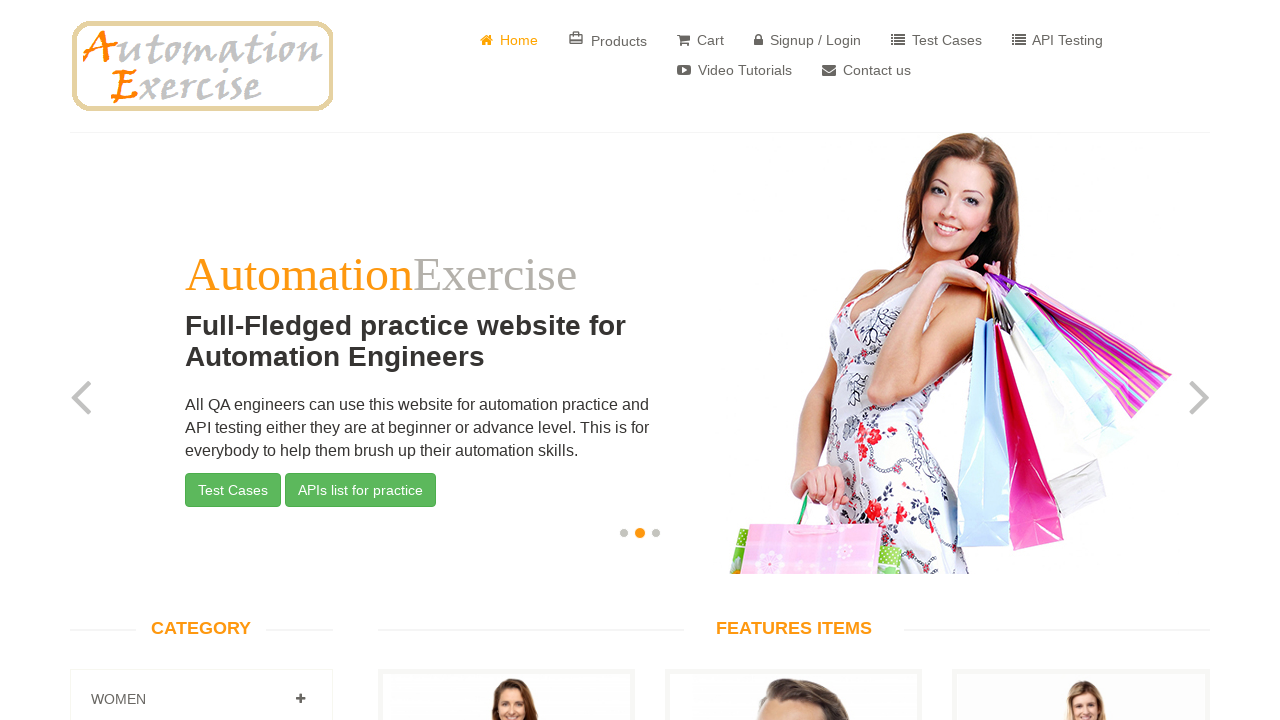

Verified that a link is displayed on the page
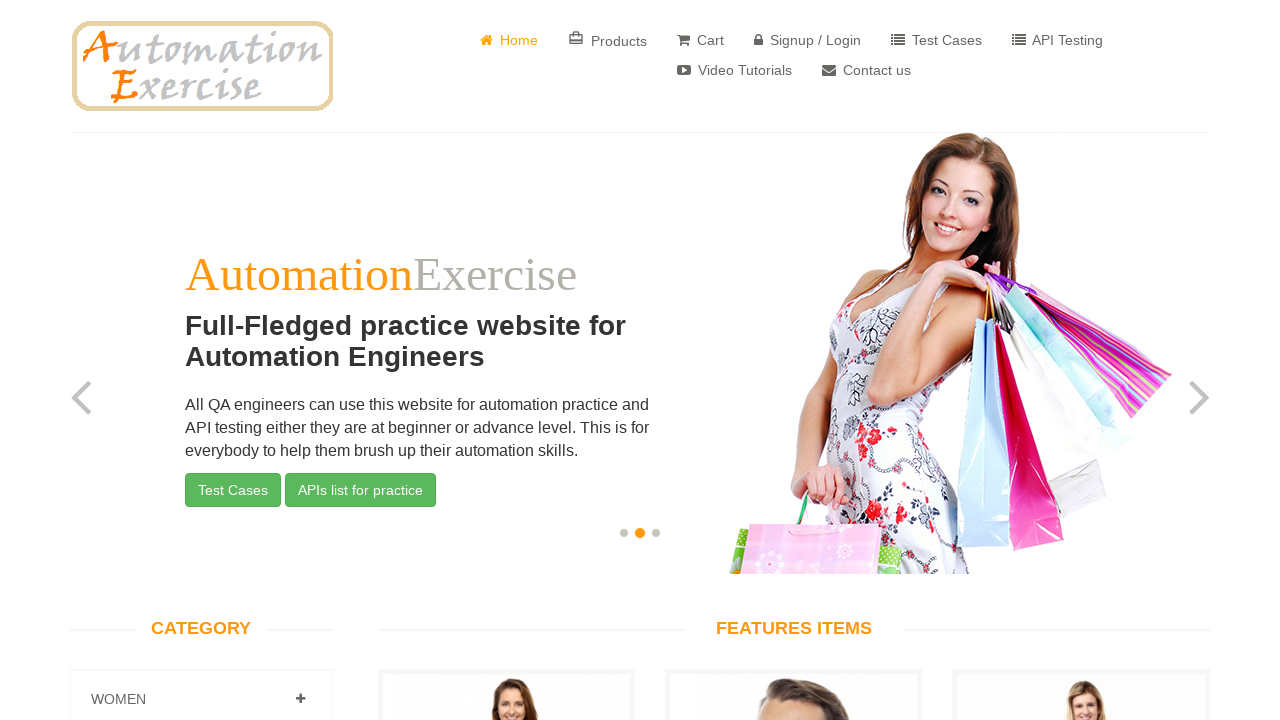

Verified that a link is displayed on the page
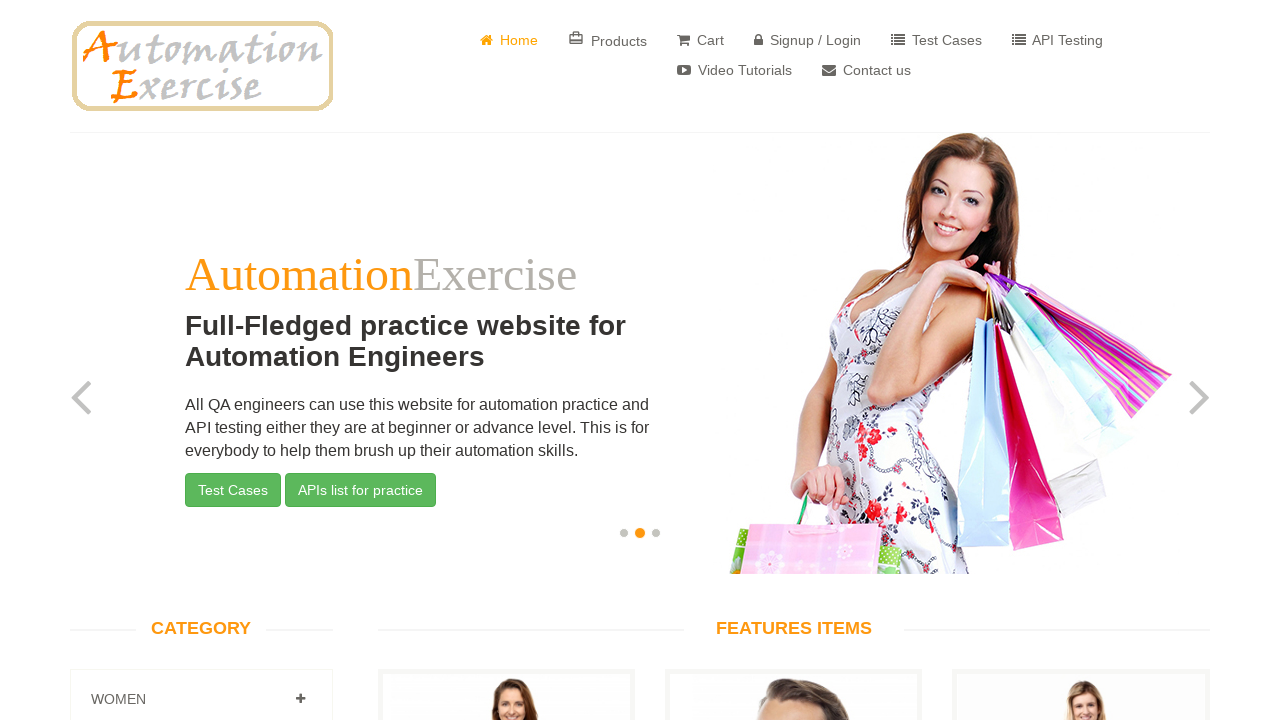

Verified that a link is displayed on the page
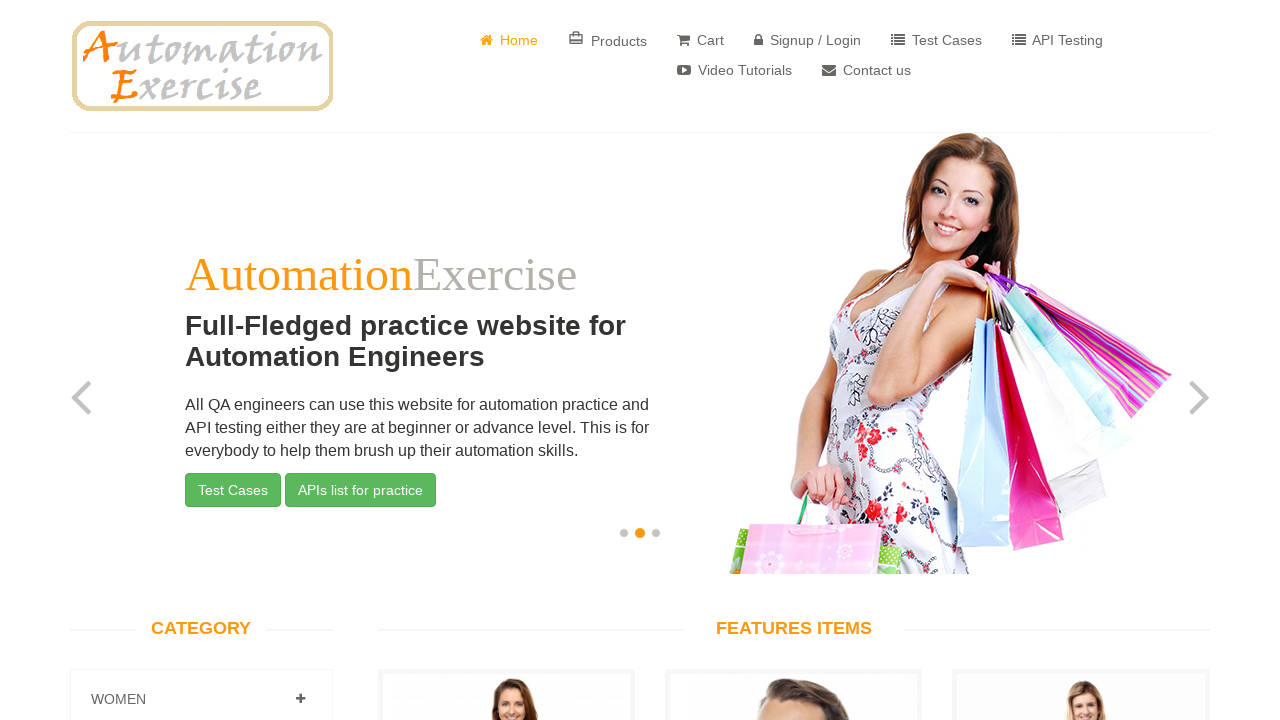

Verified that a link is displayed on the page
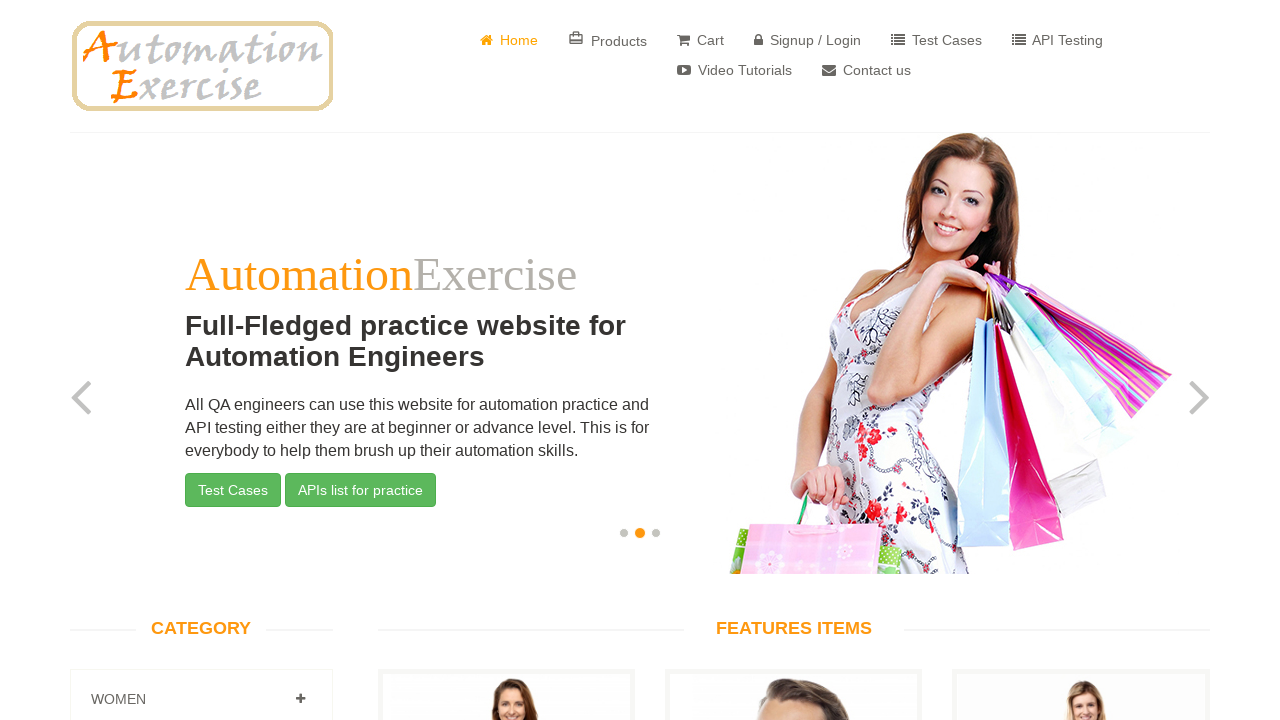

Verified that a link is displayed on the page
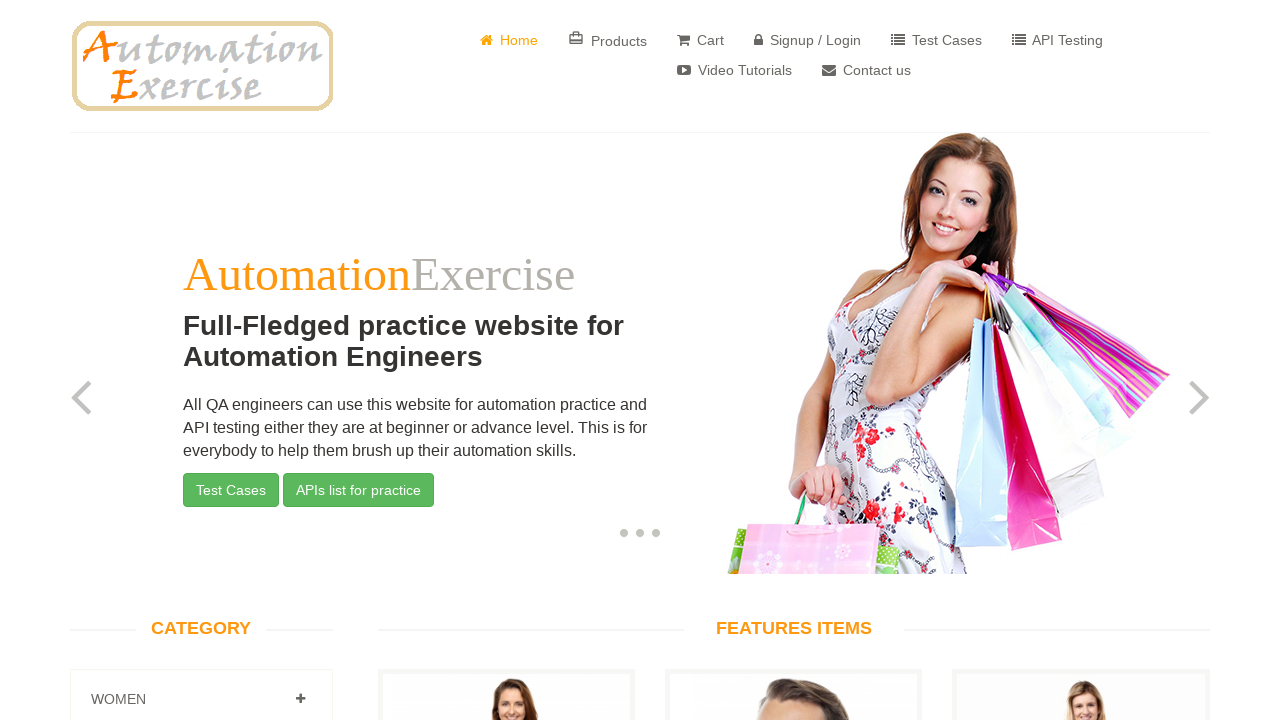

Verified that a link is displayed on the page
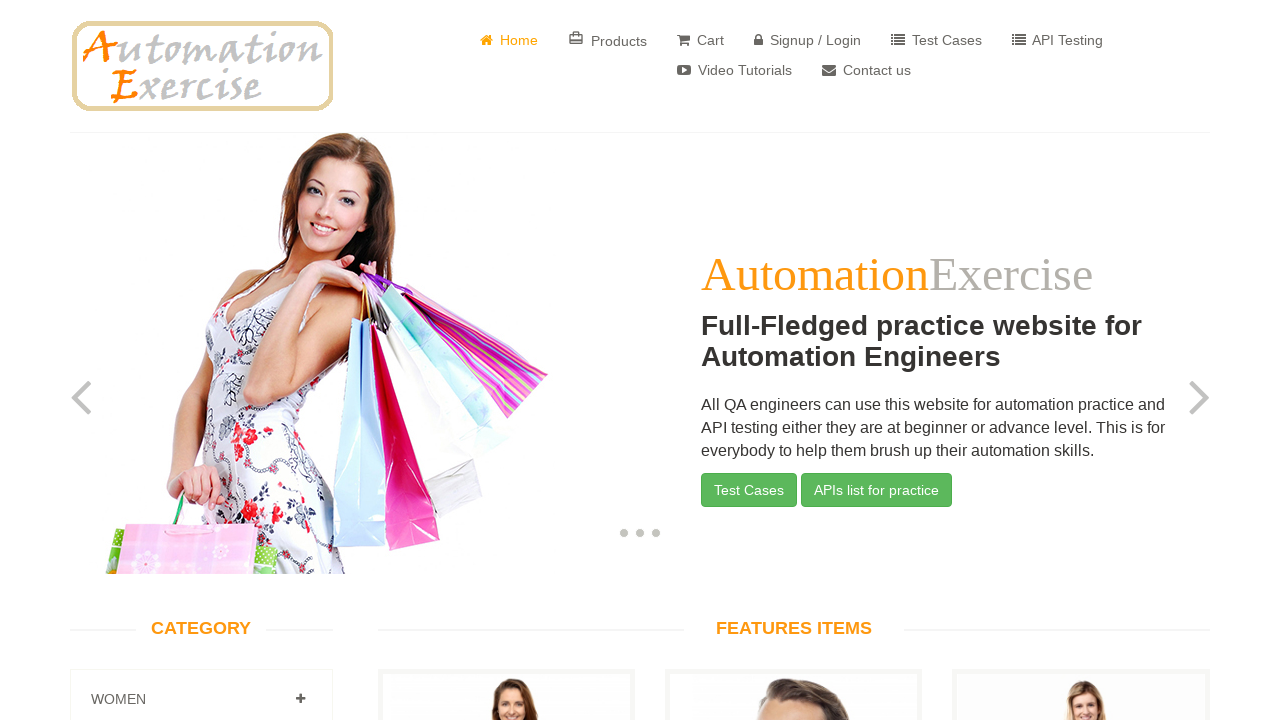

Verified that a link is displayed on the page
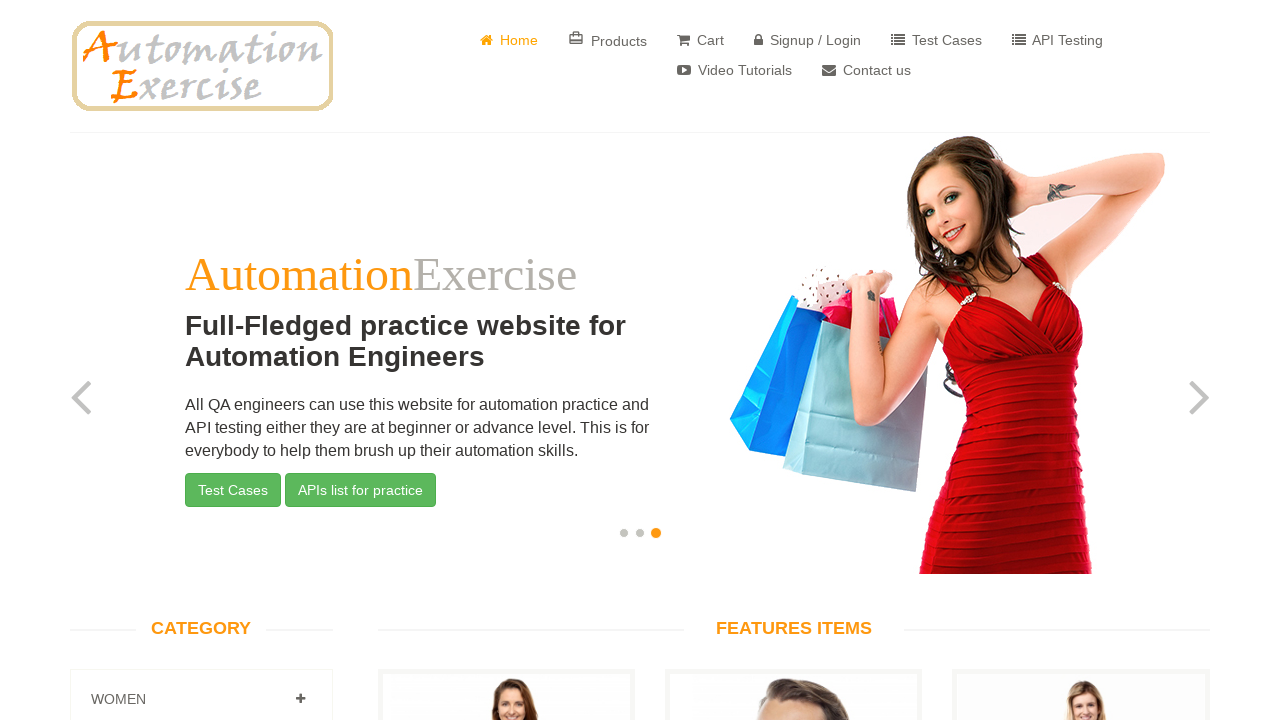

Verified that a link is displayed on the page
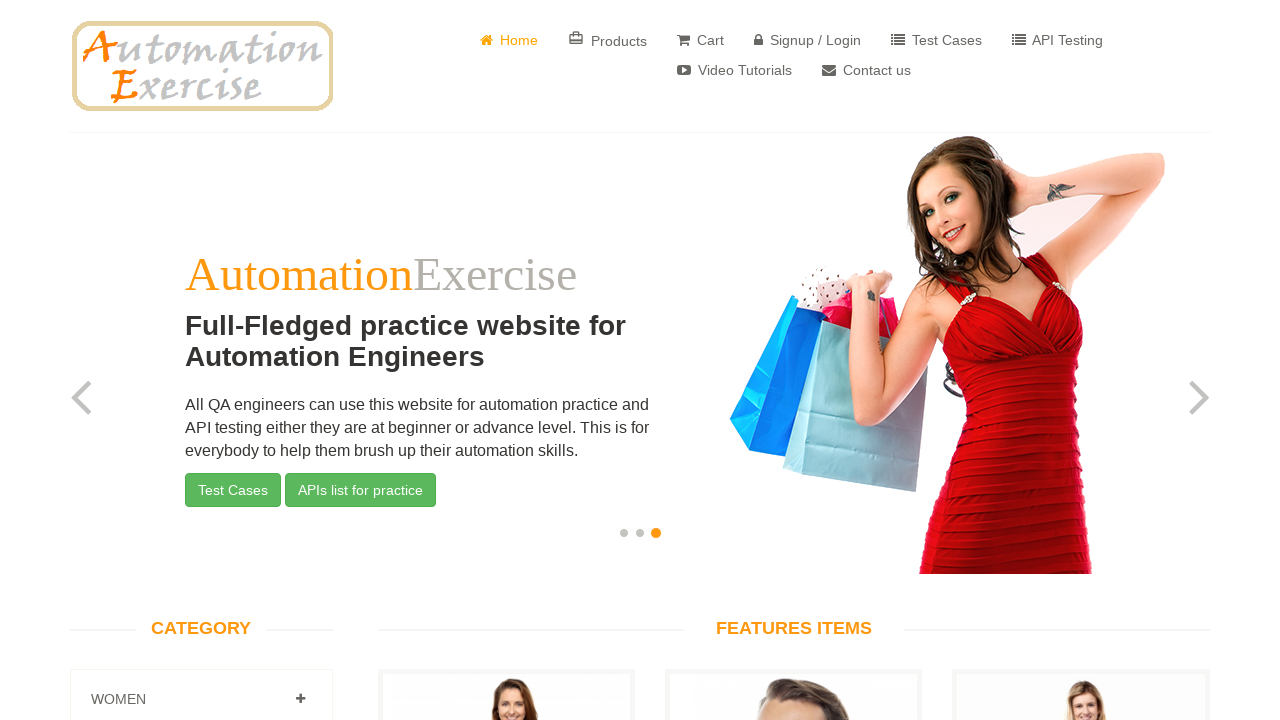

Verified that a link is displayed on the page
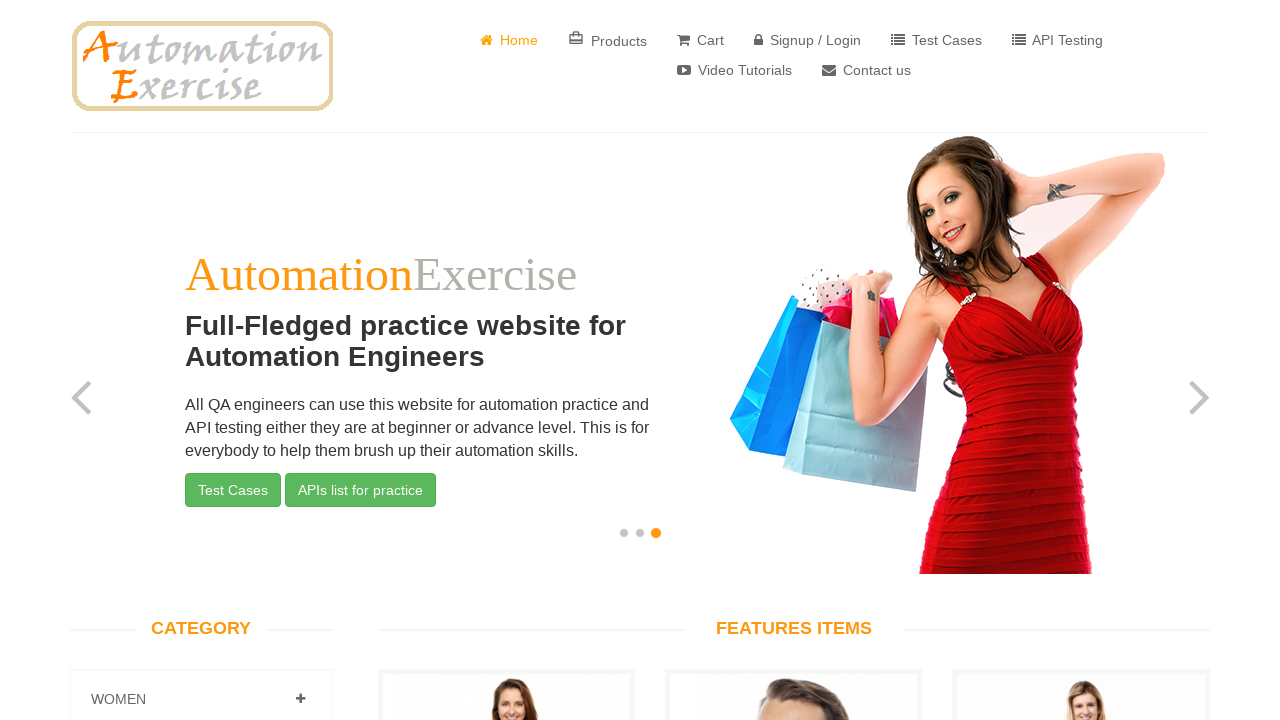

Verified that a link is displayed on the page
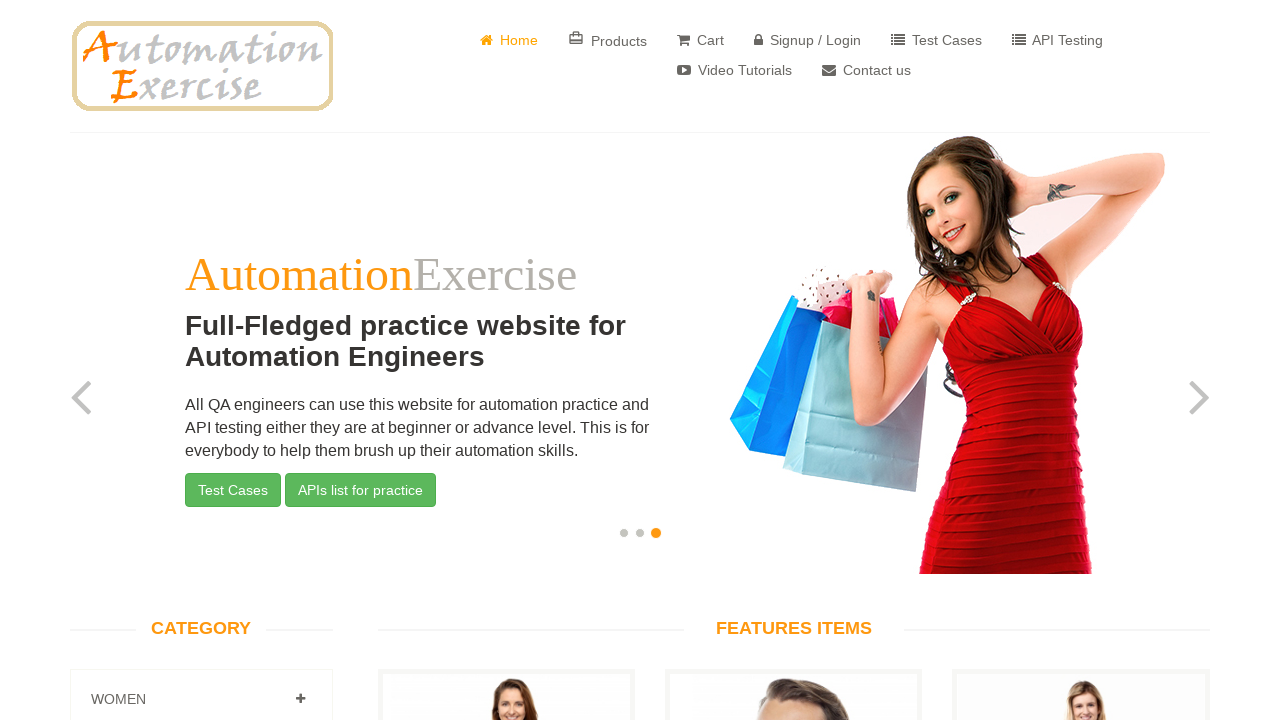

Verified that a link is displayed on the page
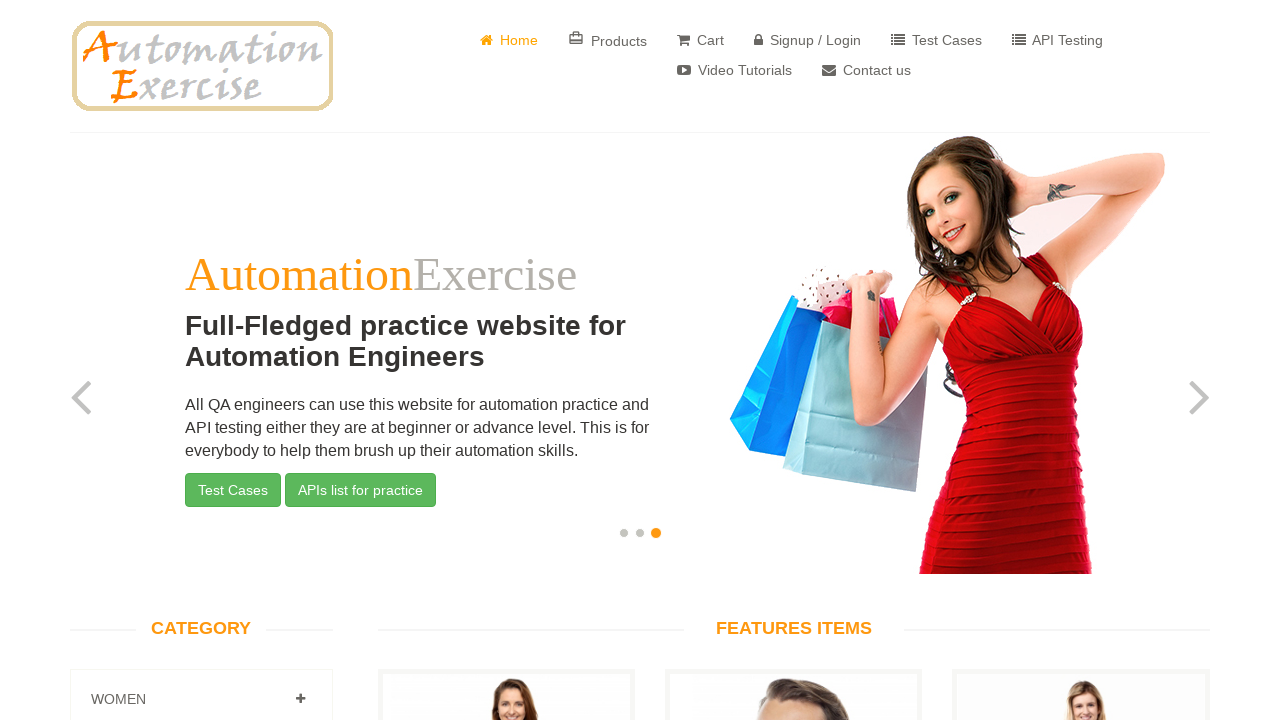

Verified that a link is displayed on the page
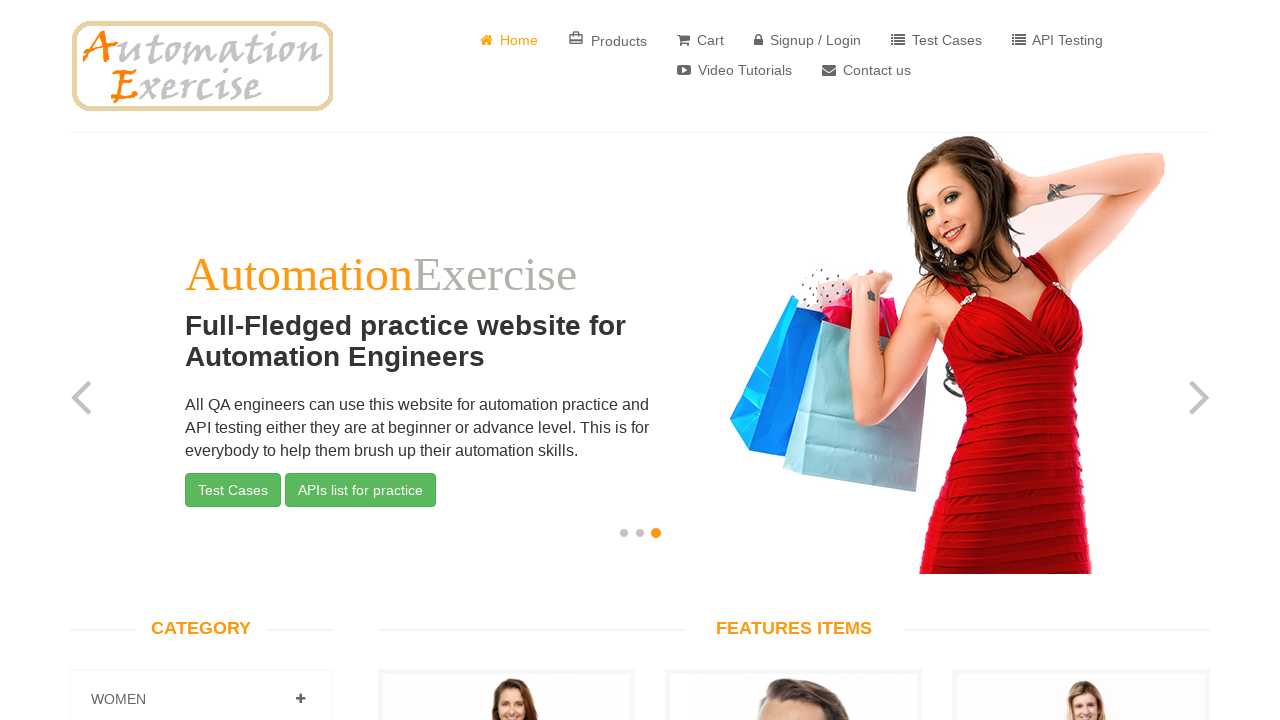

Verified that a link is displayed on the page
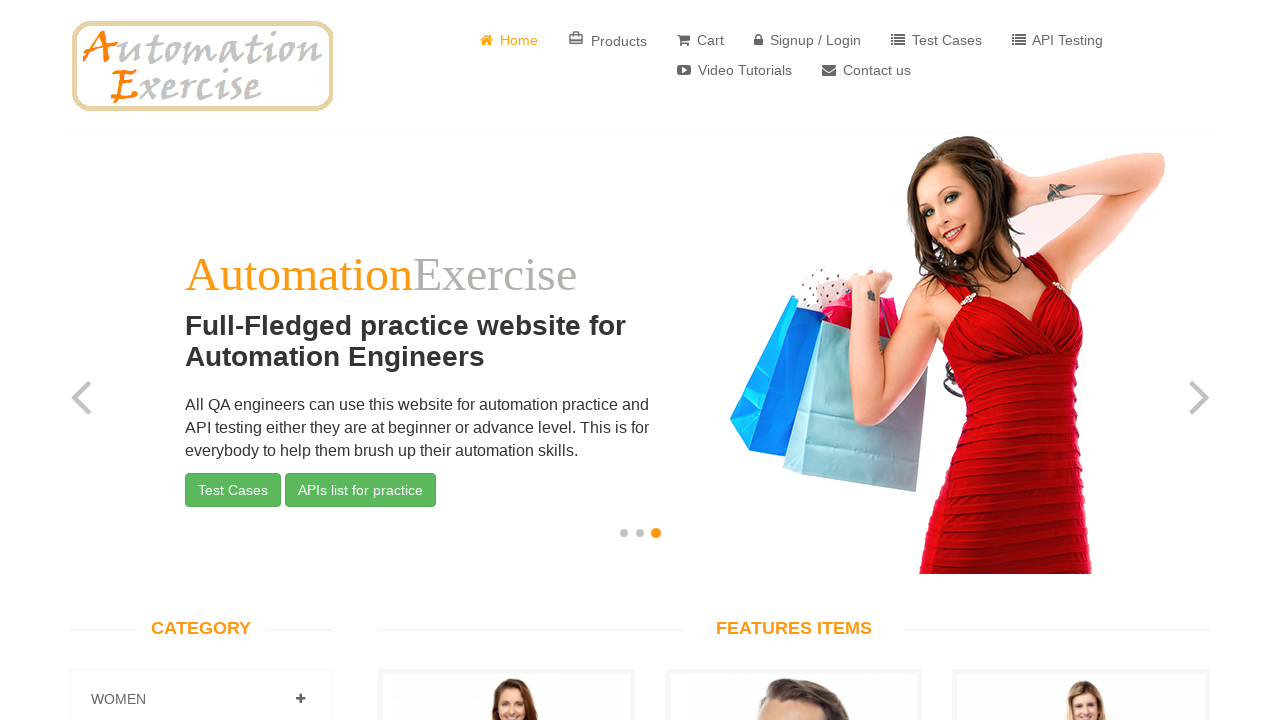

Verified that a link is displayed on the page
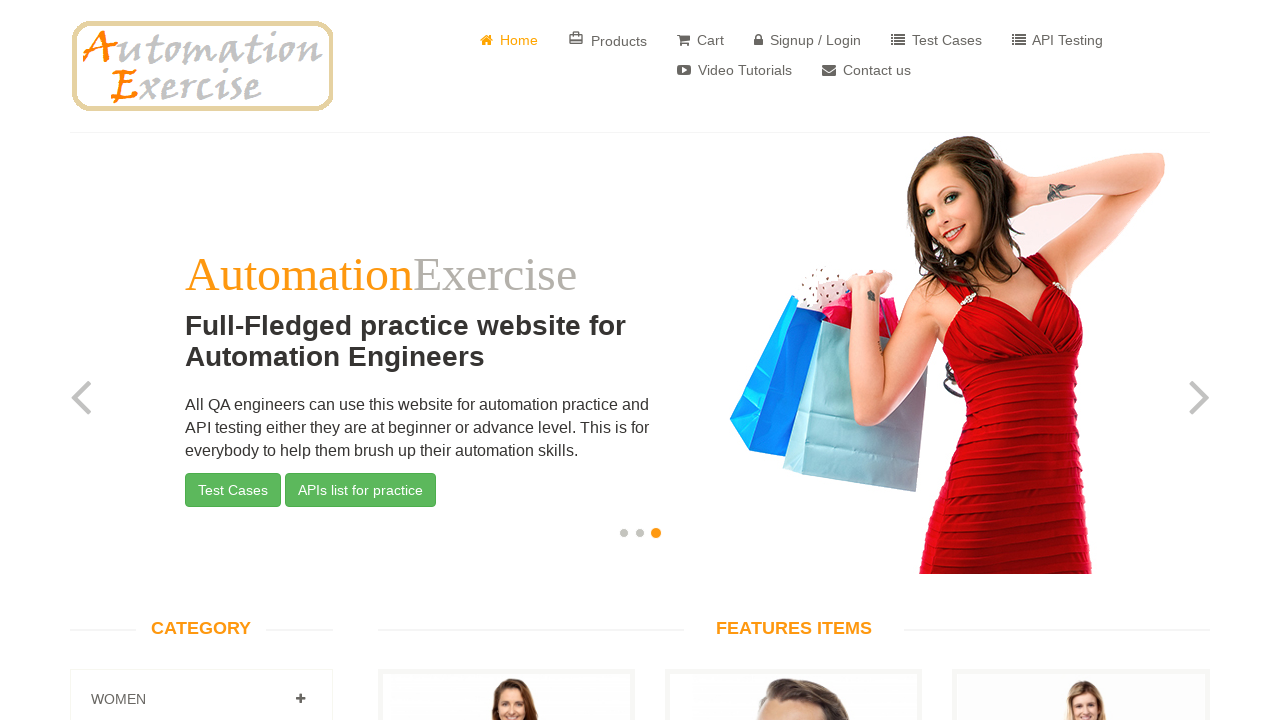

Verified that a link is displayed on the page
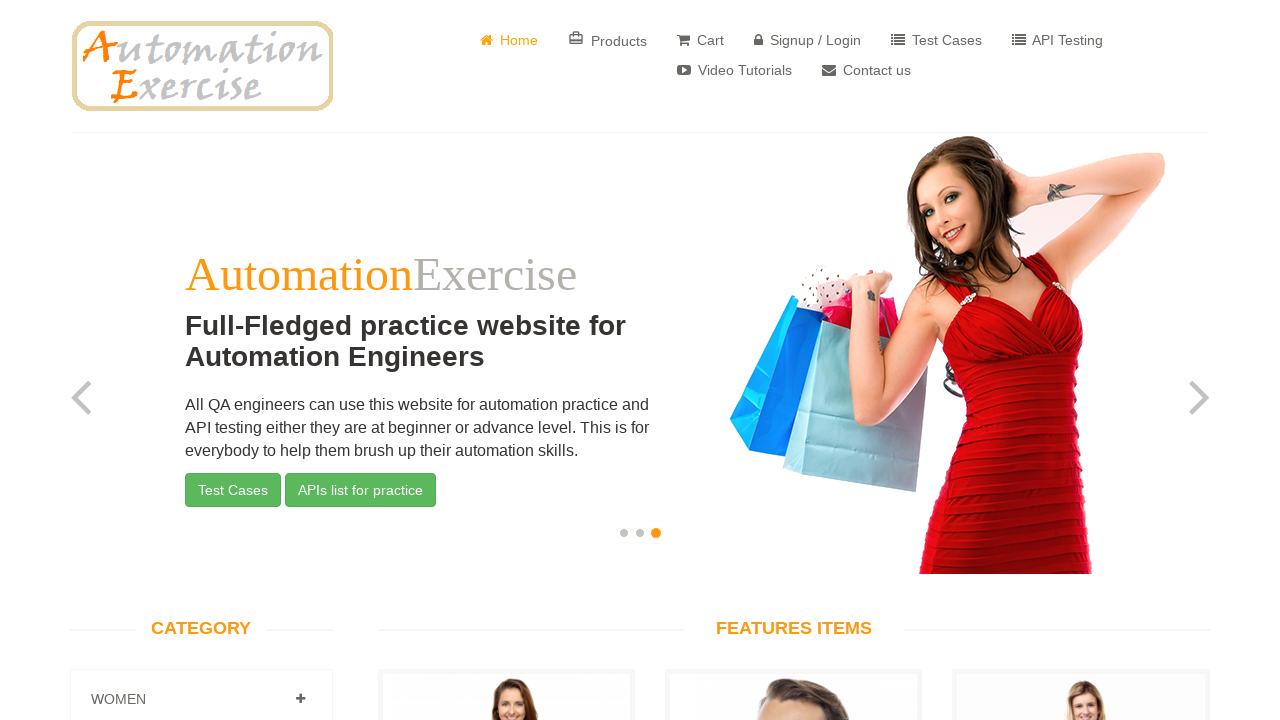

Verified that a link is displayed on the page
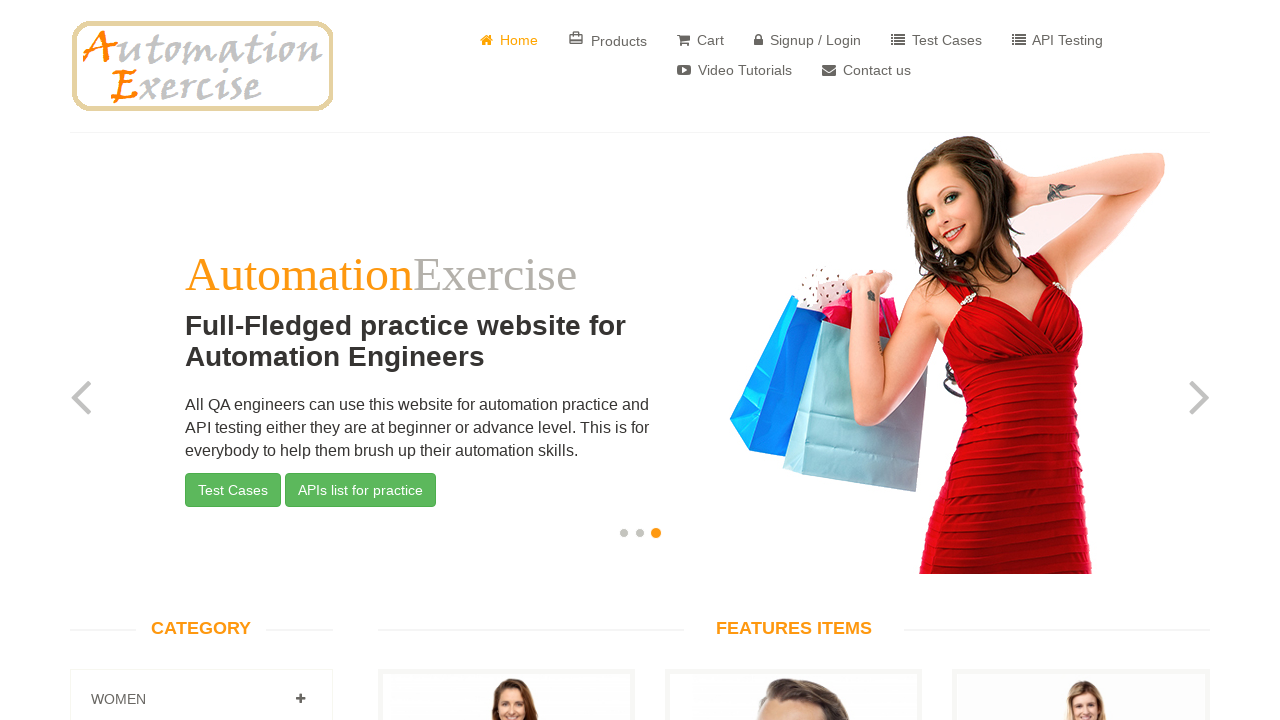

Verified that a link is displayed on the page
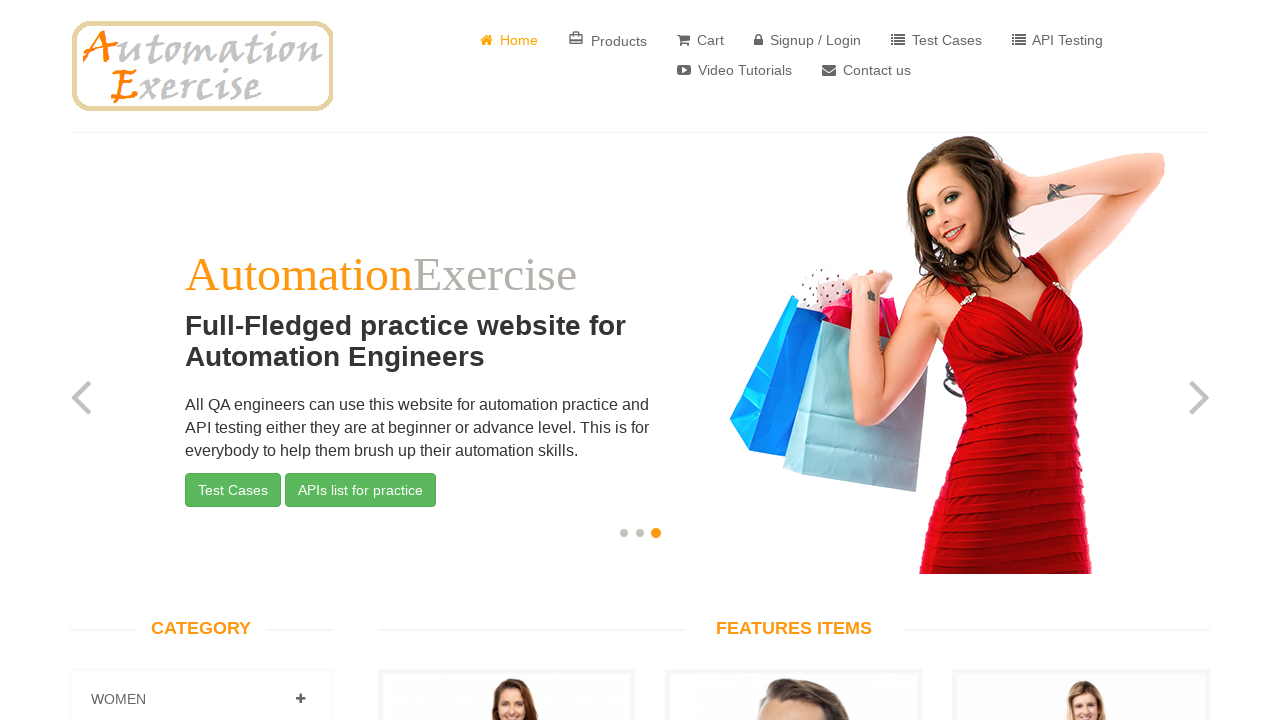

Verified that a link is displayed on the page
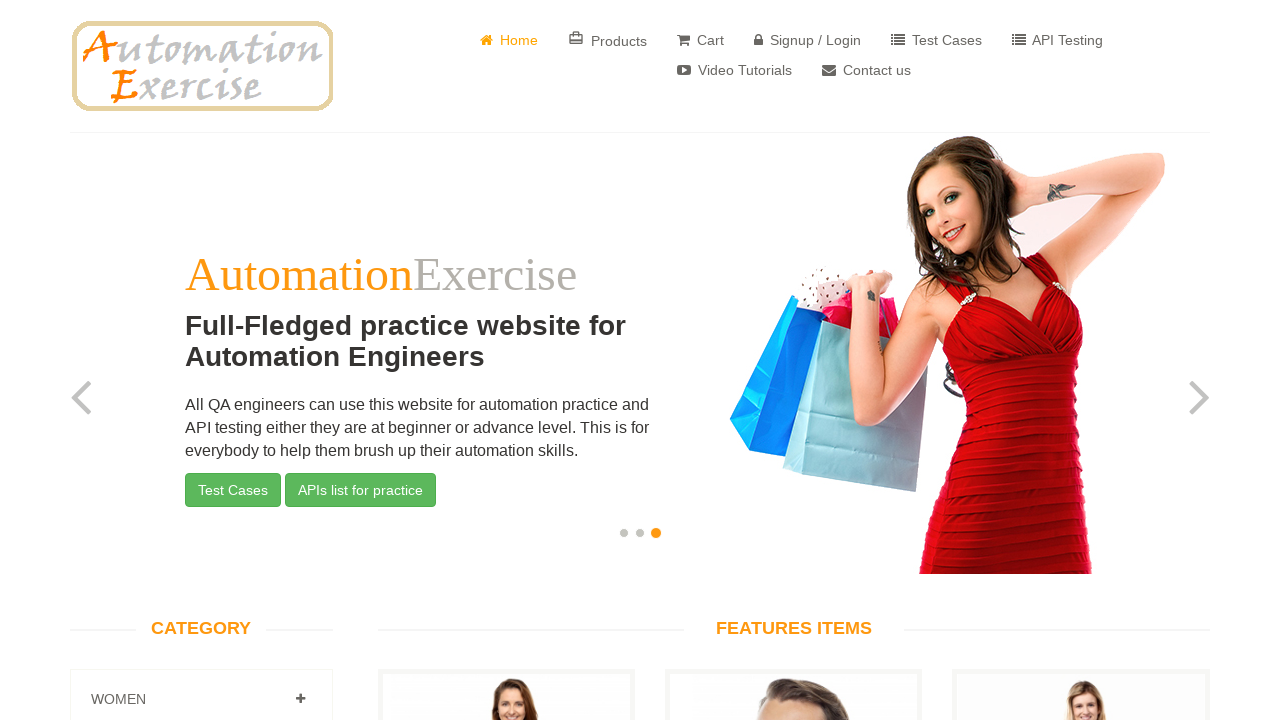

Verified that a link is displayed on the page
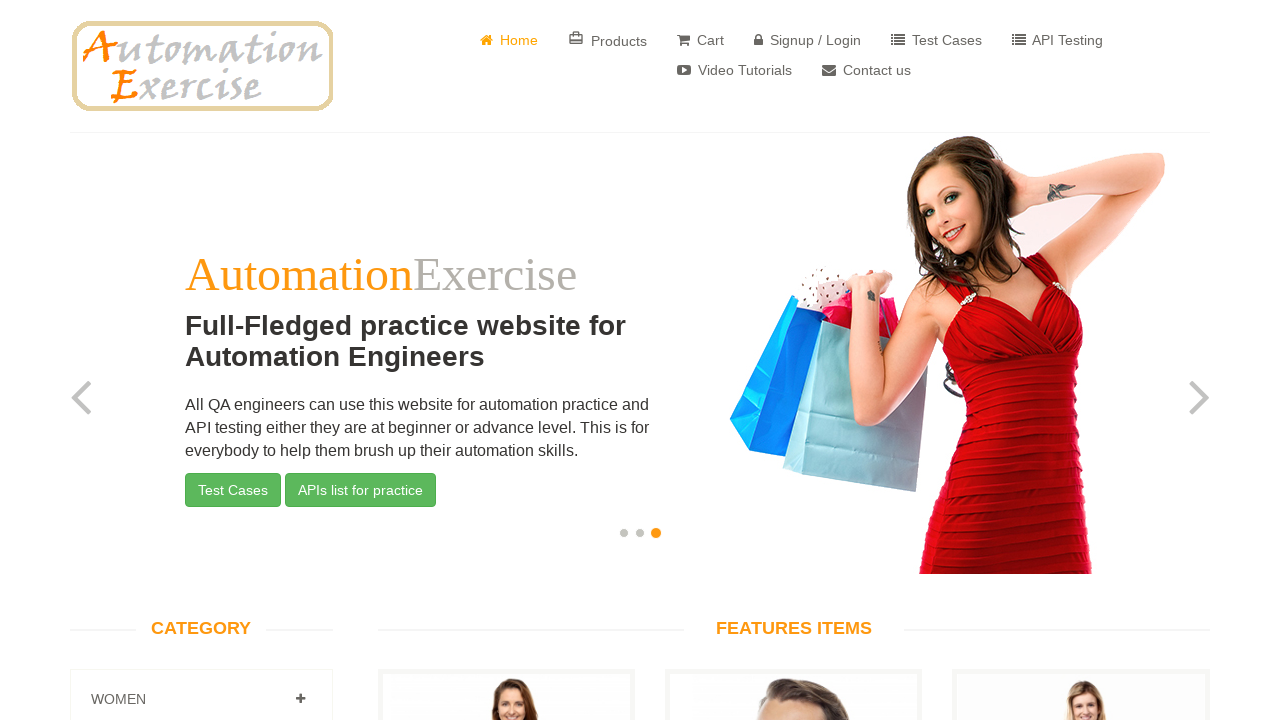

Verified that a link is displayed on the page
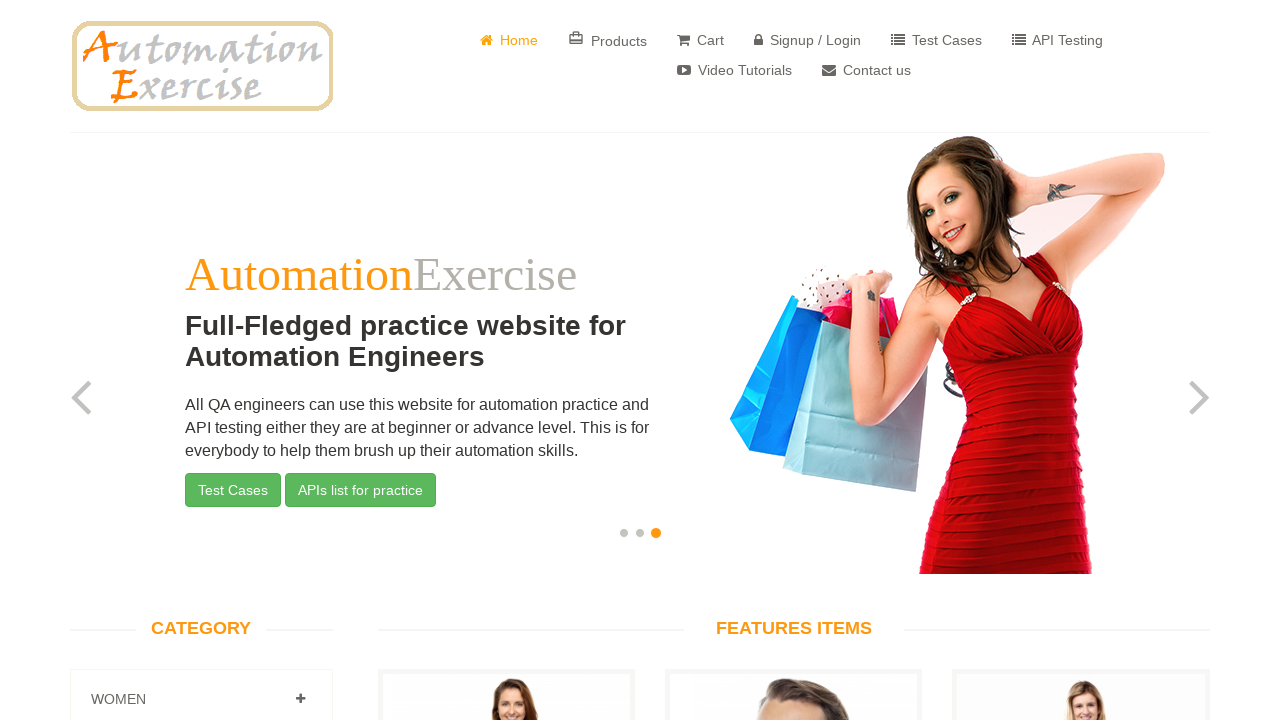

Verified that a link is displayed on the page
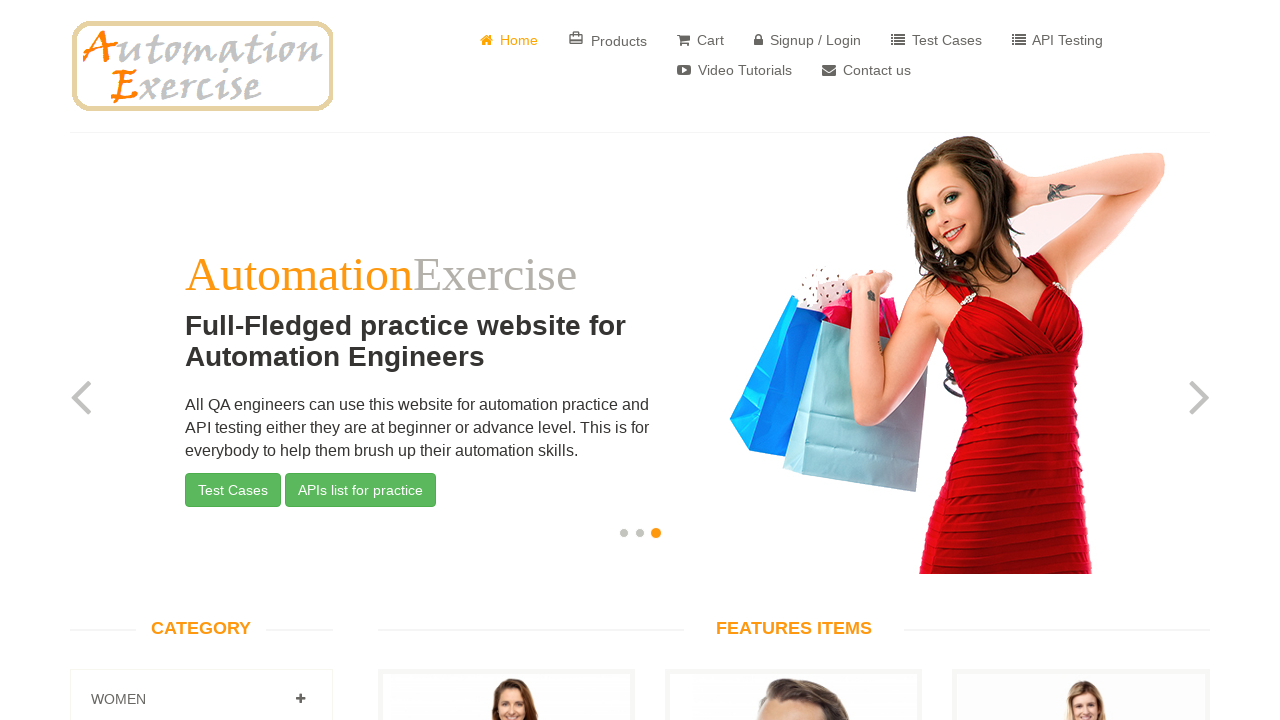

Verified that a link is displayed on the page
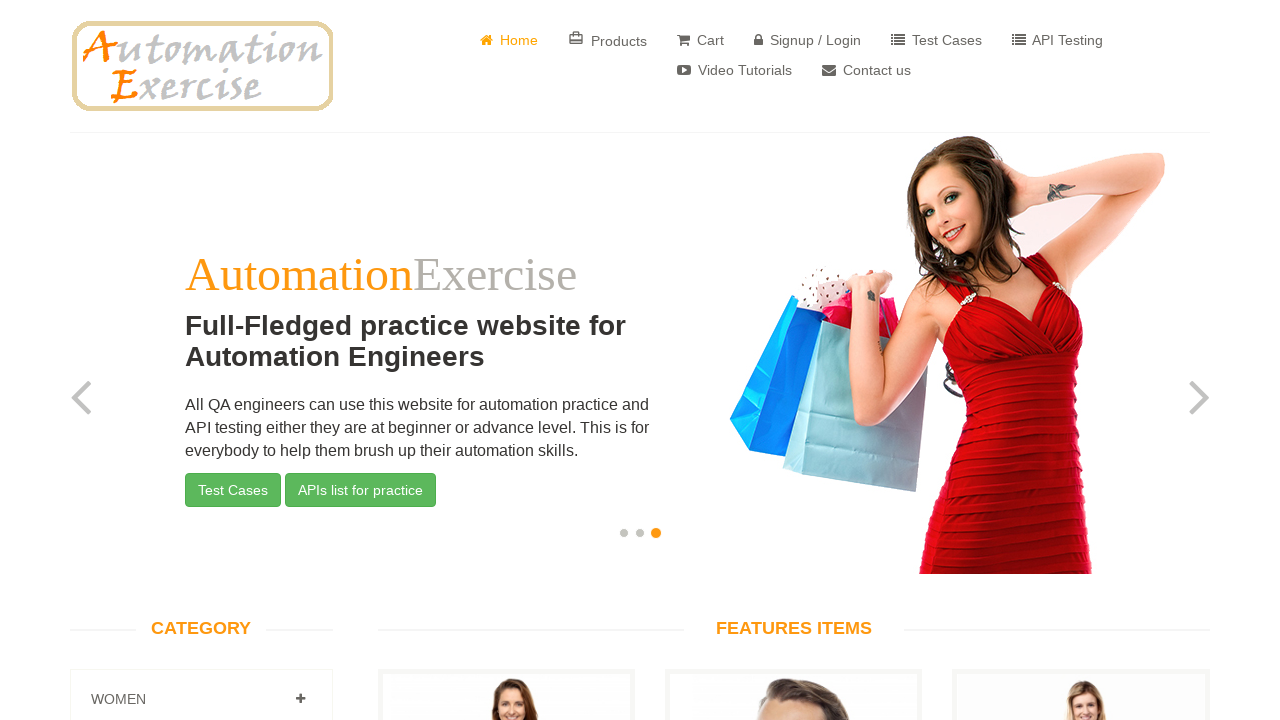

Verified that a link is displayed on the page
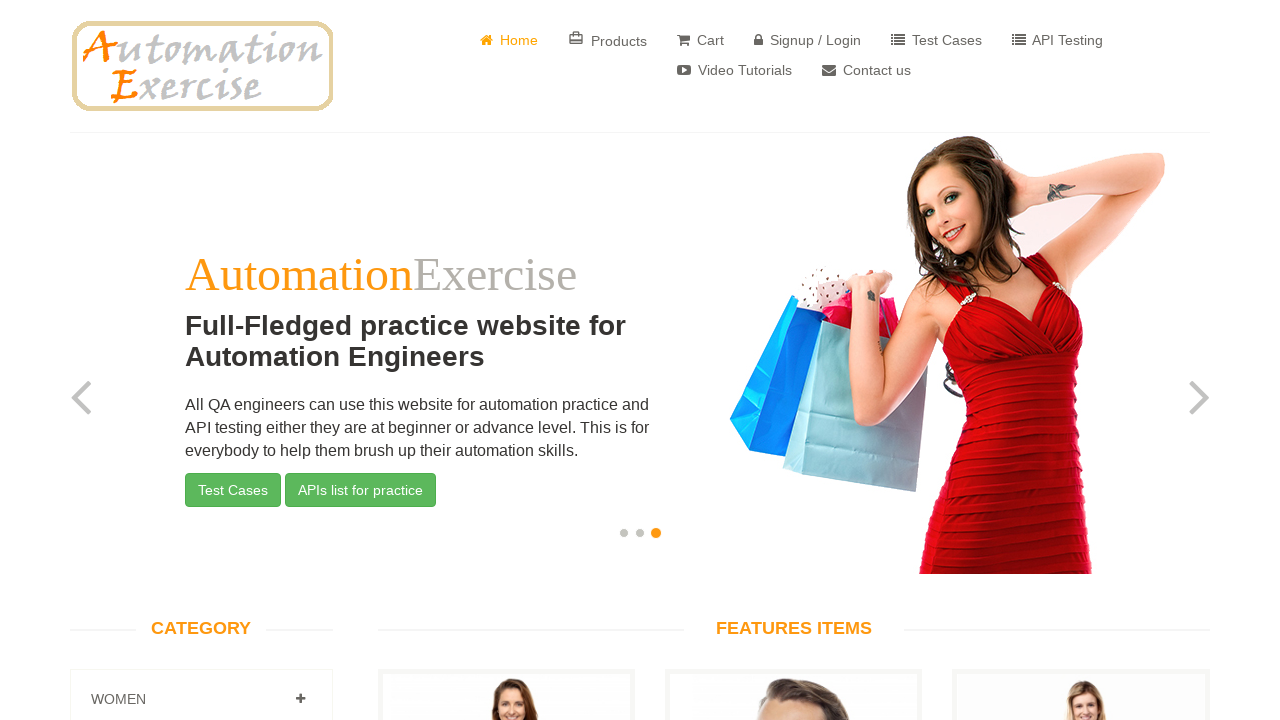

Verified that a link is displayed on the page
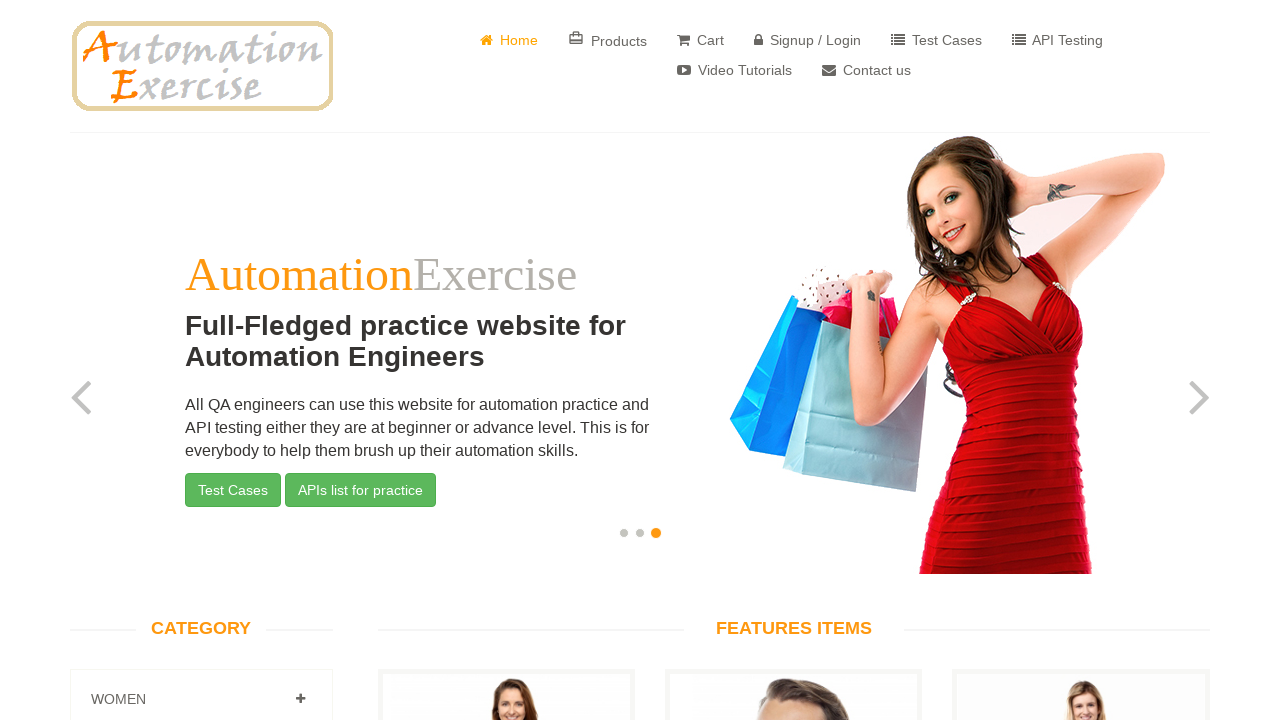

Verified that a link is displayed on the page
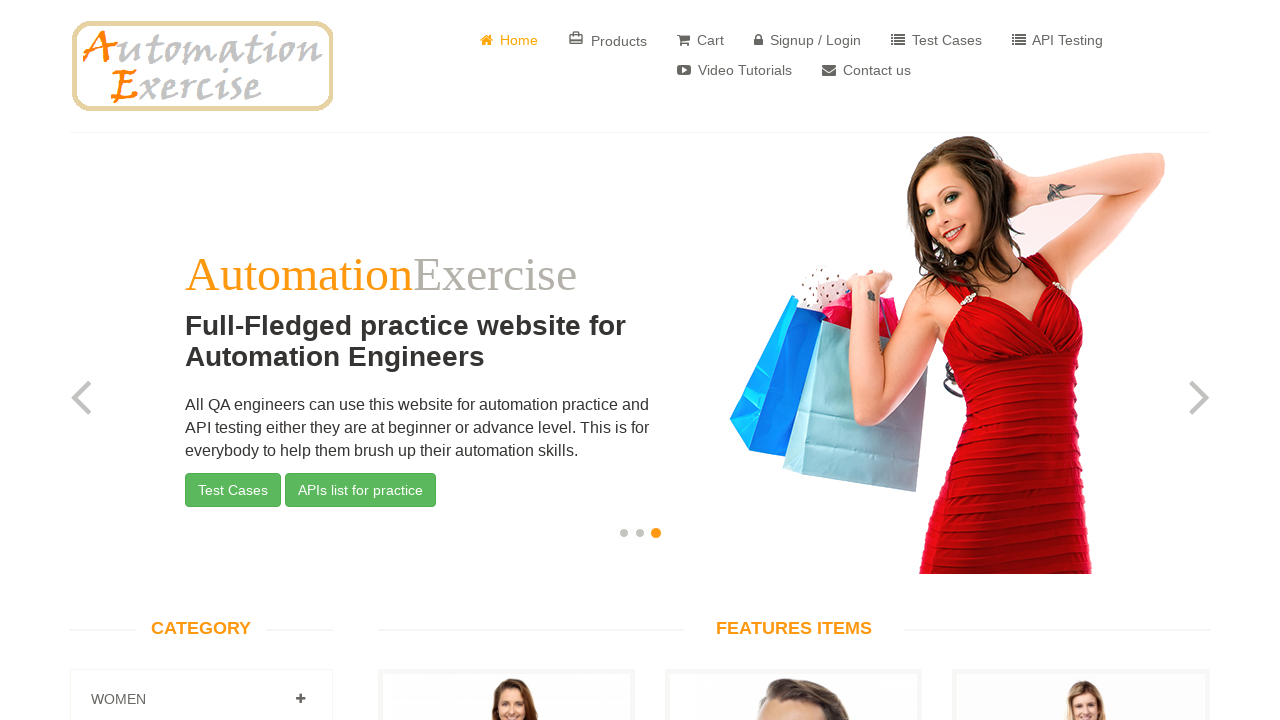

Verified that a link is displayed on the page
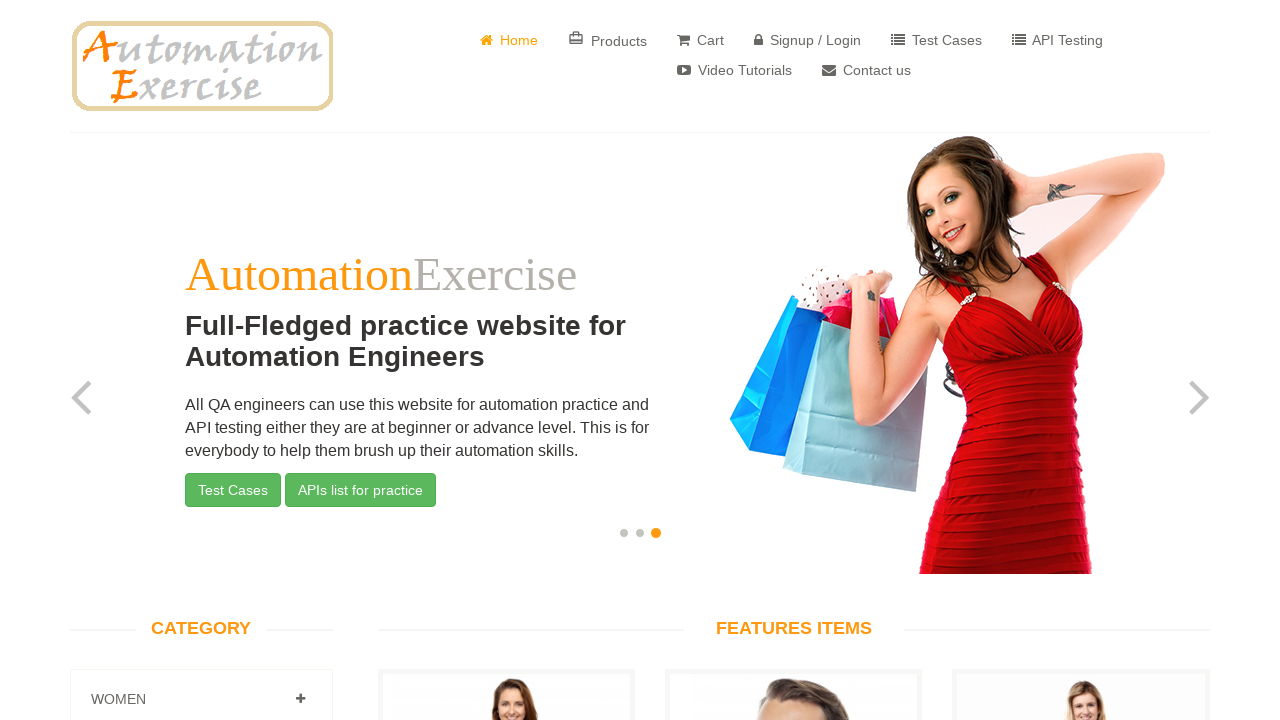

Verified that a link is displayed on the page
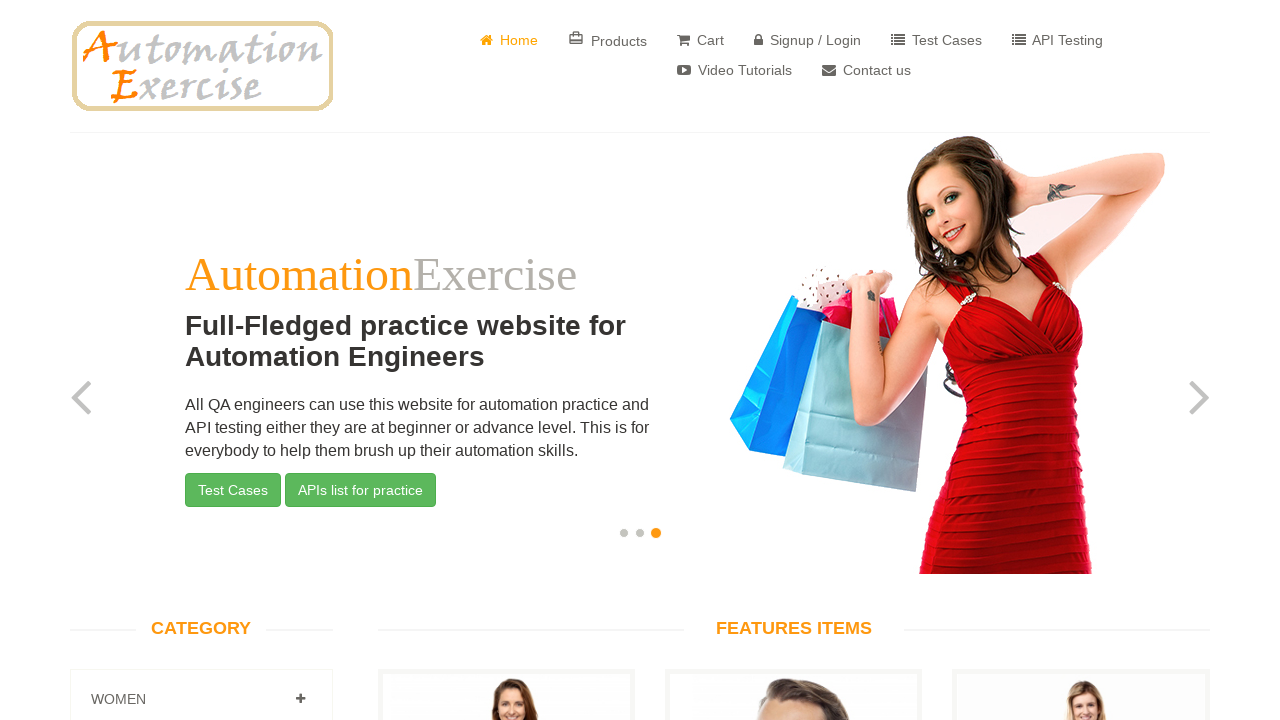

Verified that a link is displayed on the page
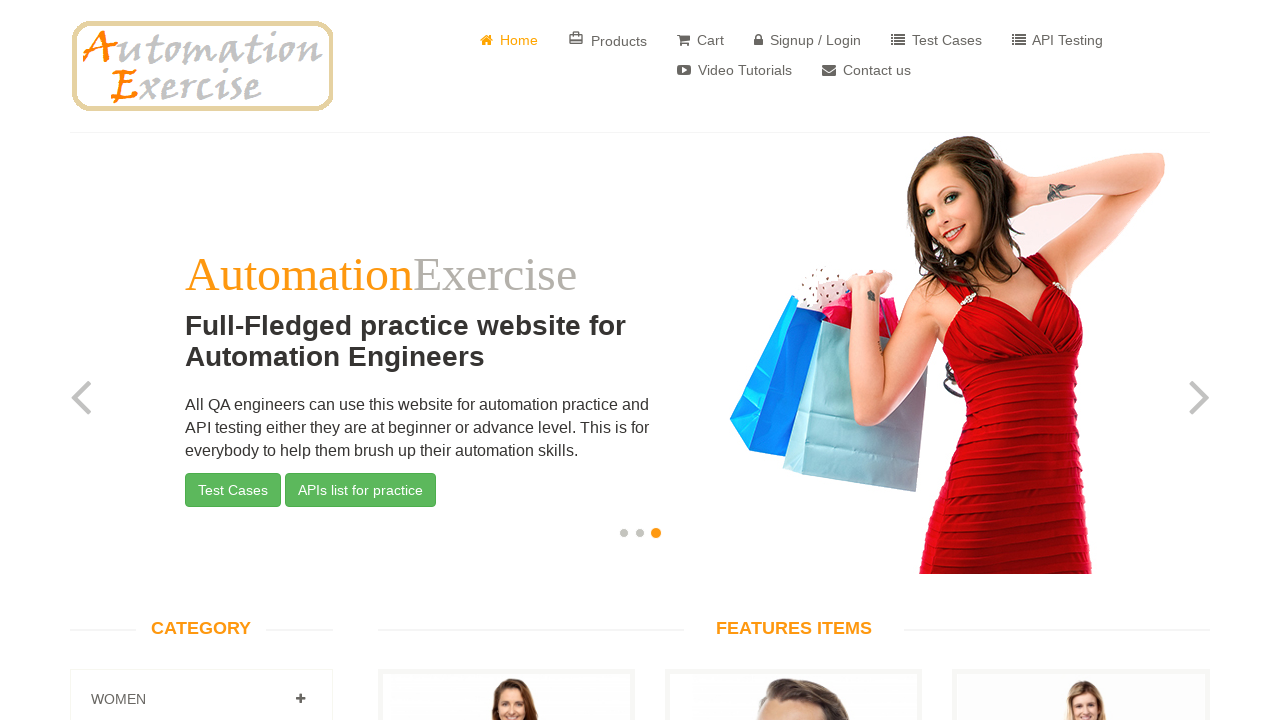

Verified that a link is displayed on the page
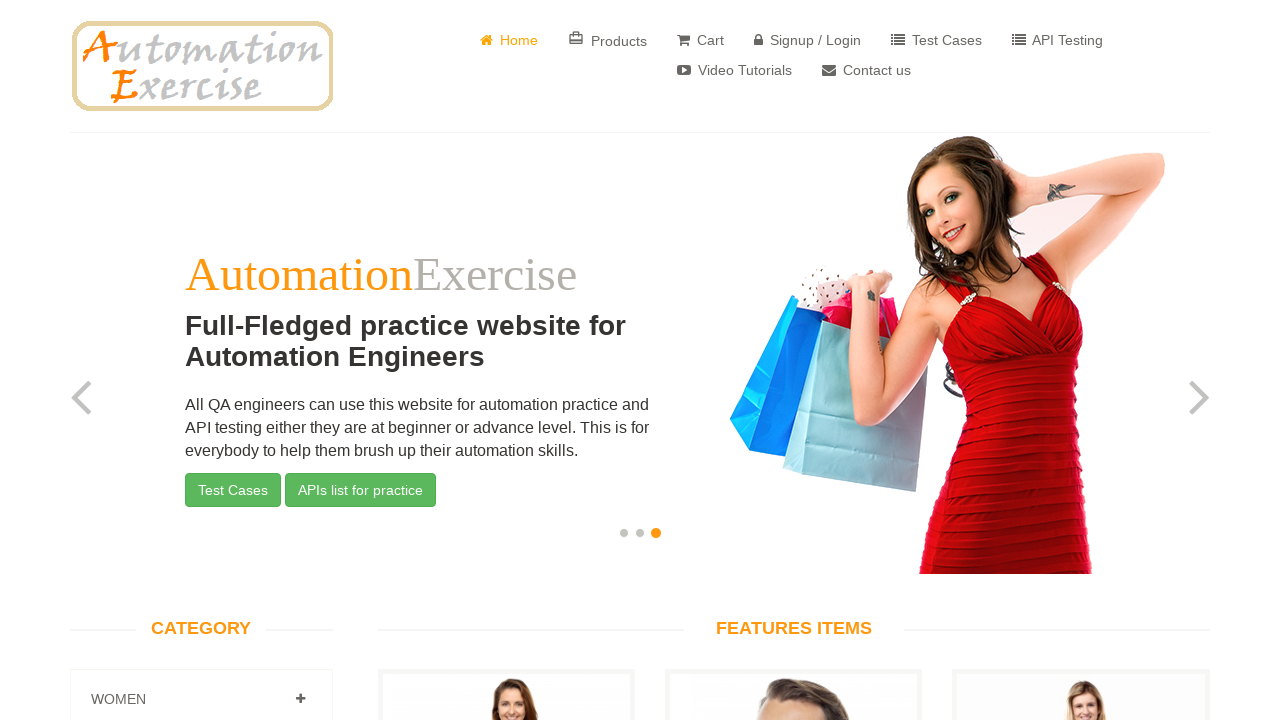

Verified that a link is displayed on the page
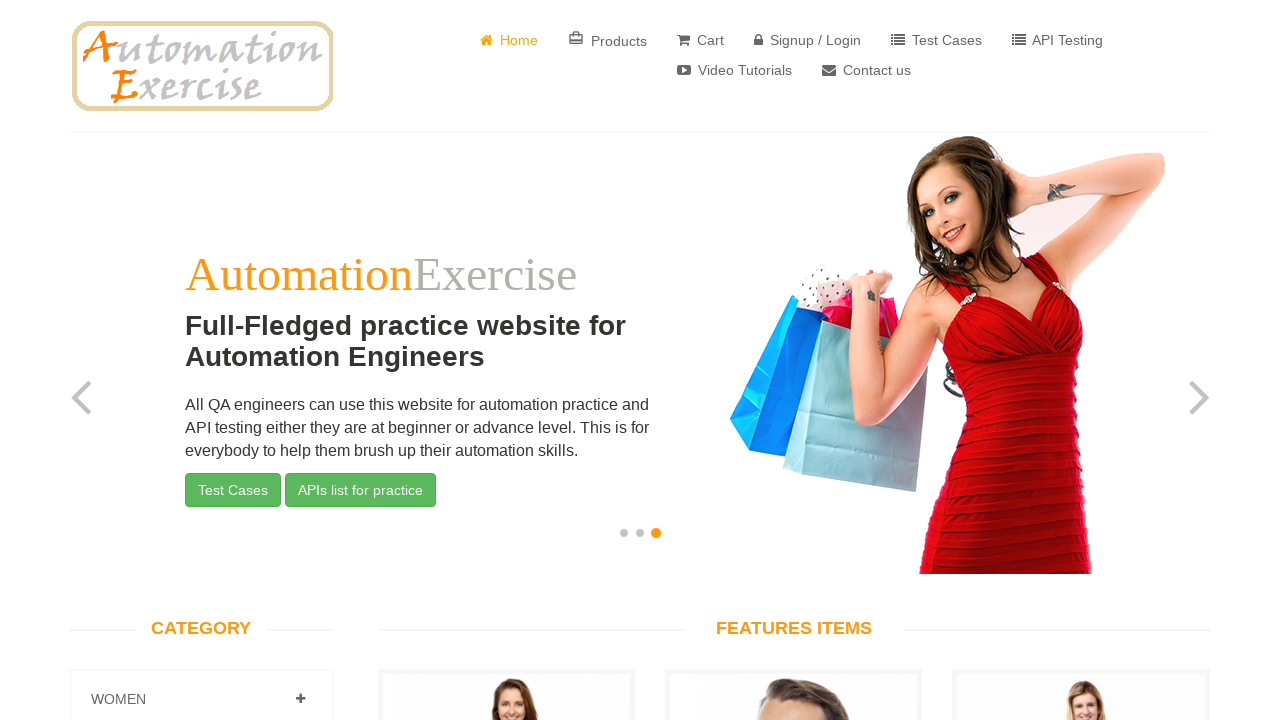

Verified that a link is displayed on the page
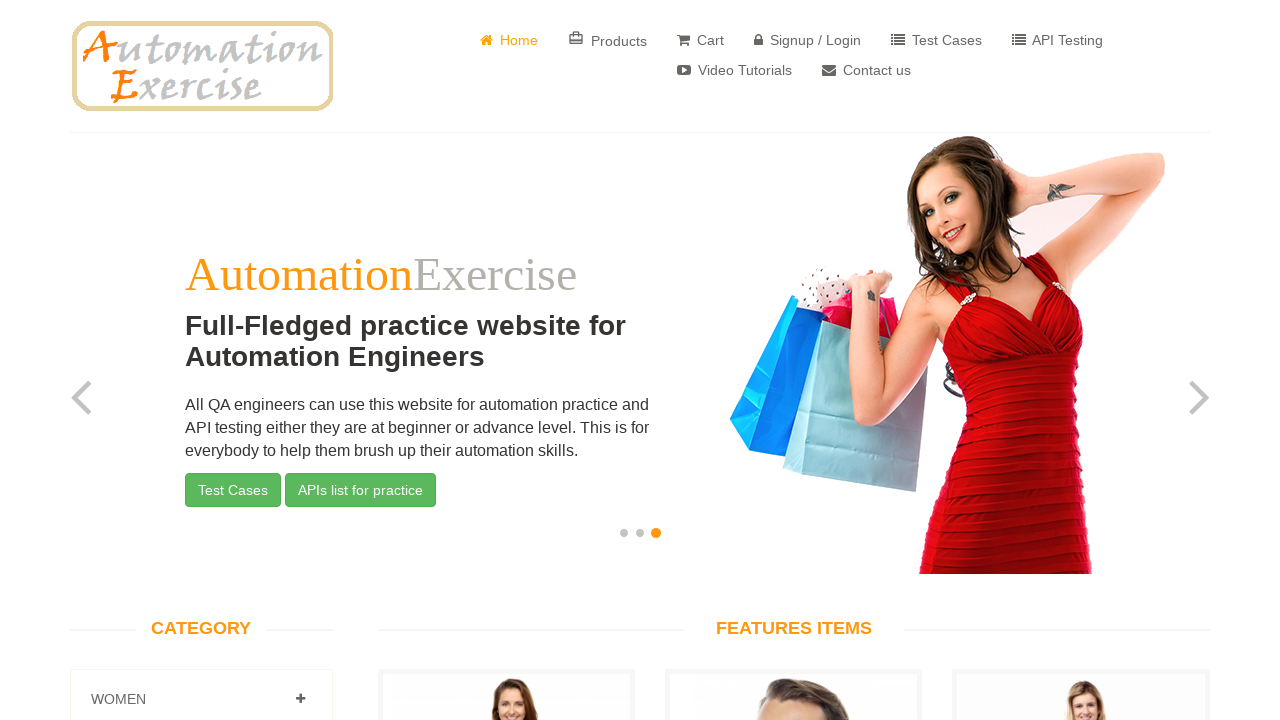

Verified that a link is displayed on the page
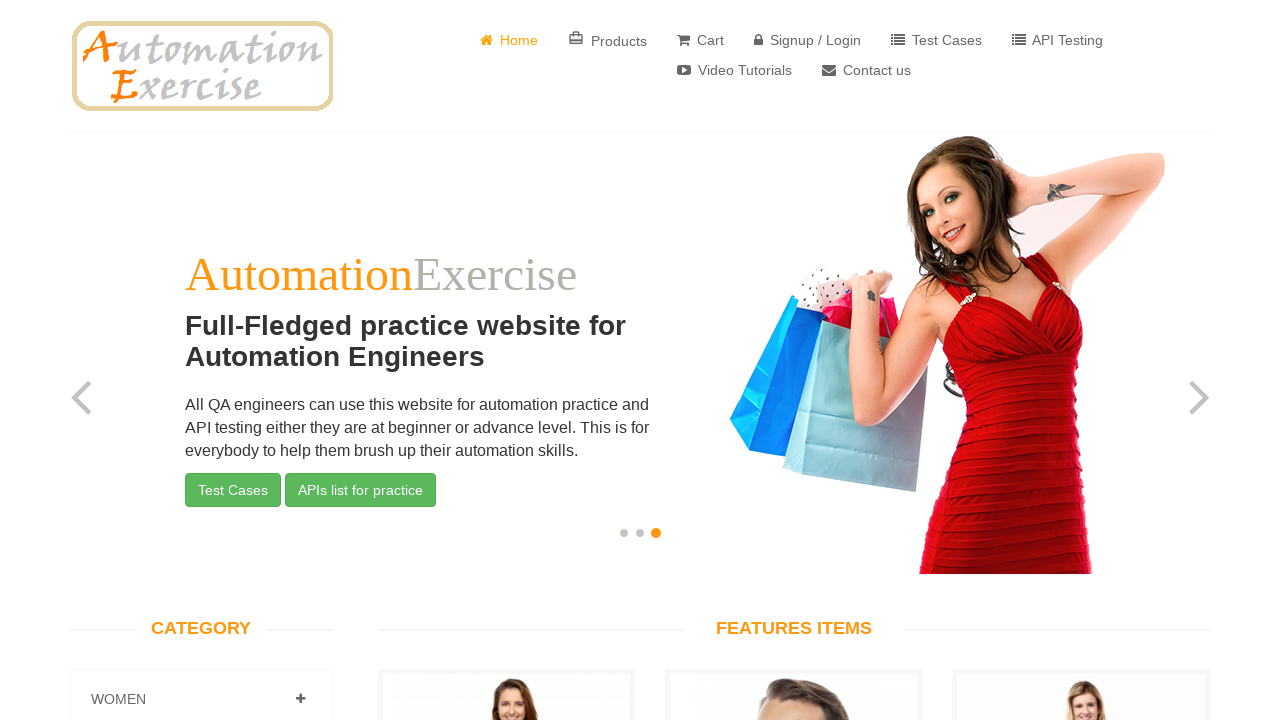

Verified that a link is displayed on the page
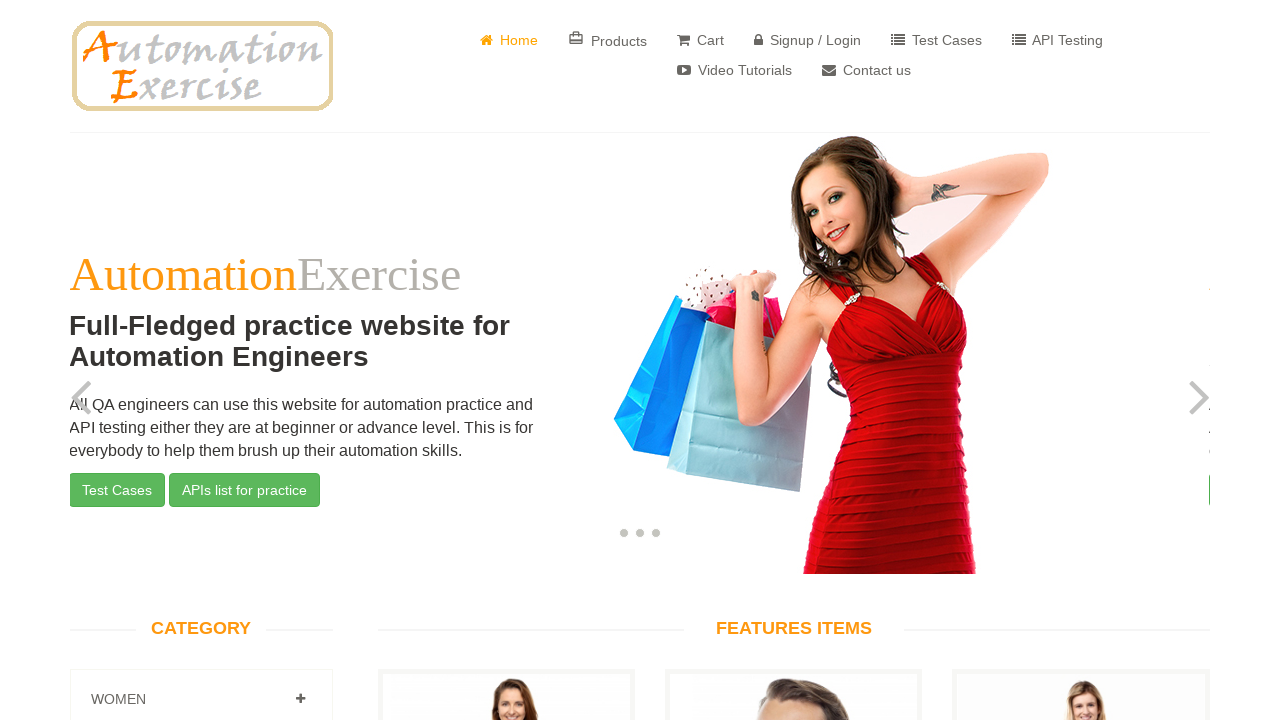

Verified that a link is displayed on the page
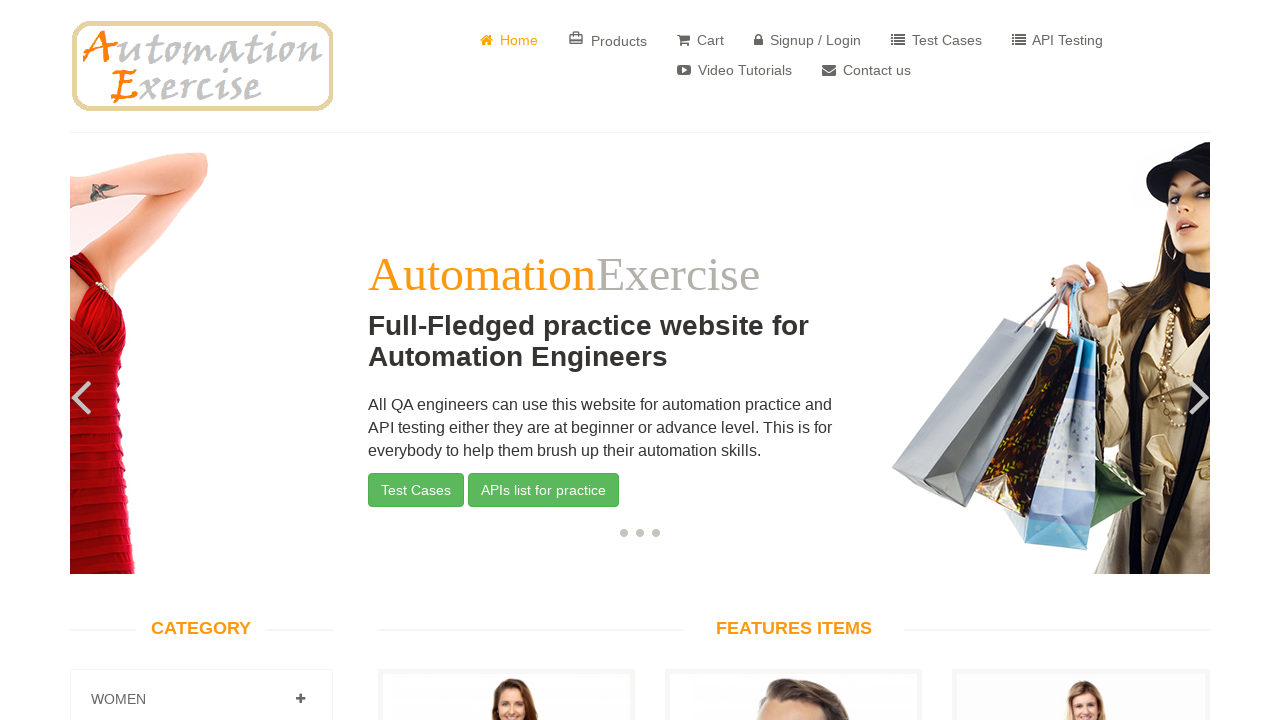

Verified that a link is displayed on the page
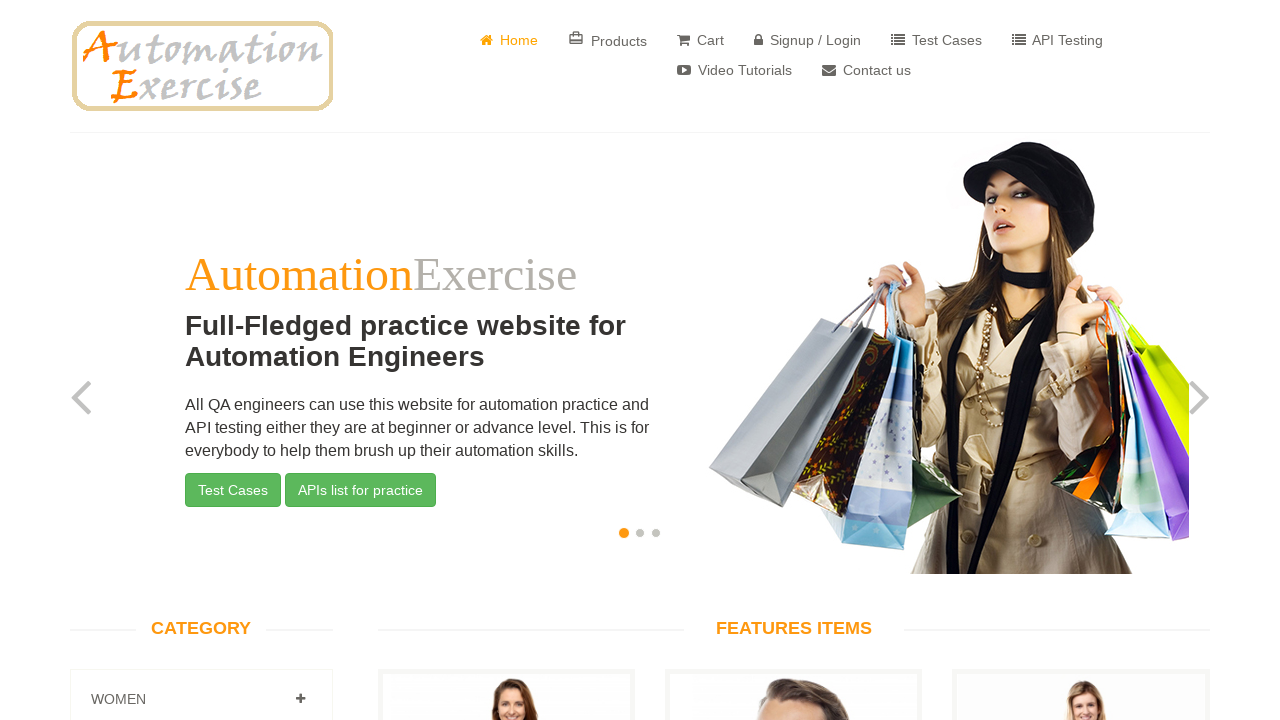

Verified that a link is displayed on the page
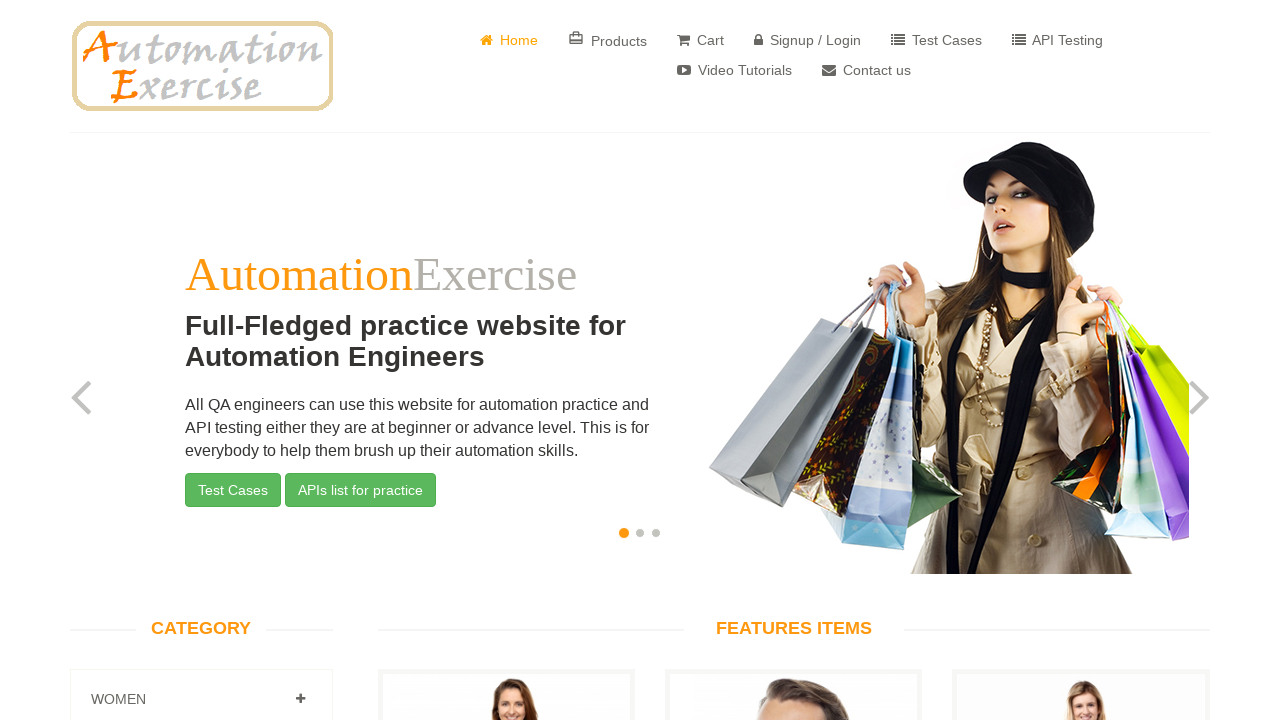

Verified that a link is displayed on the page
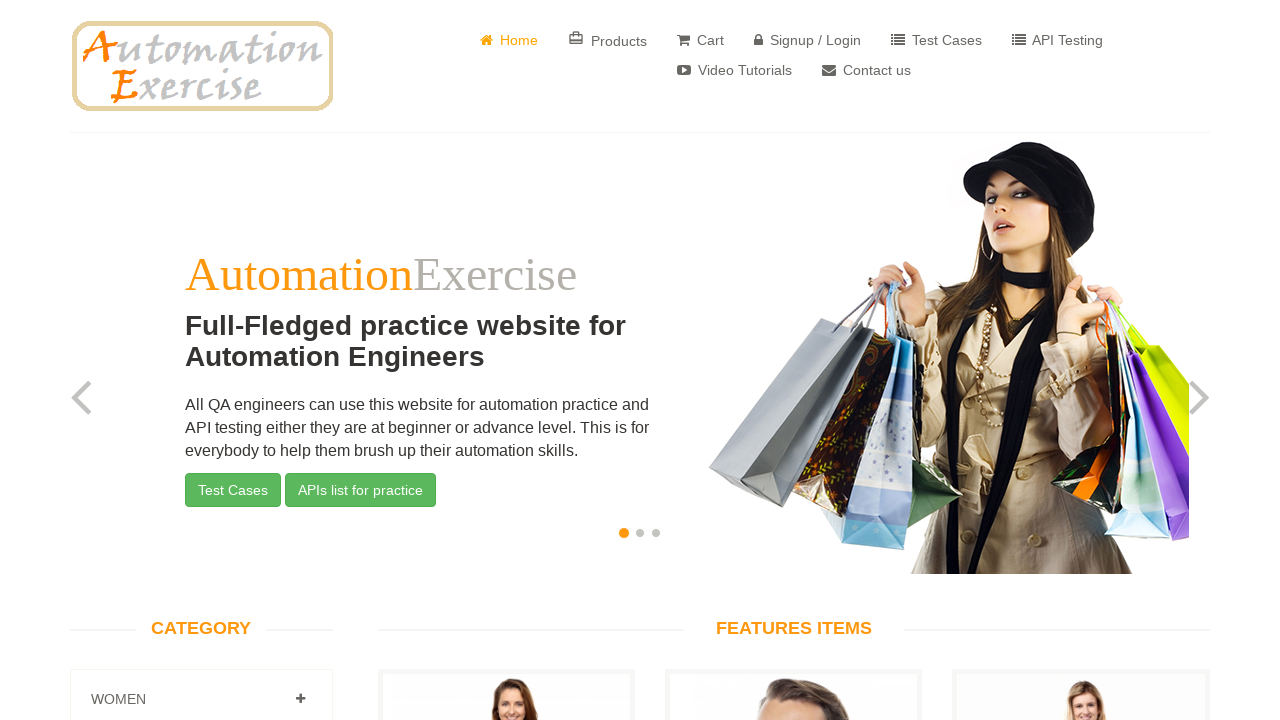

Verified that a link is displayed on the page
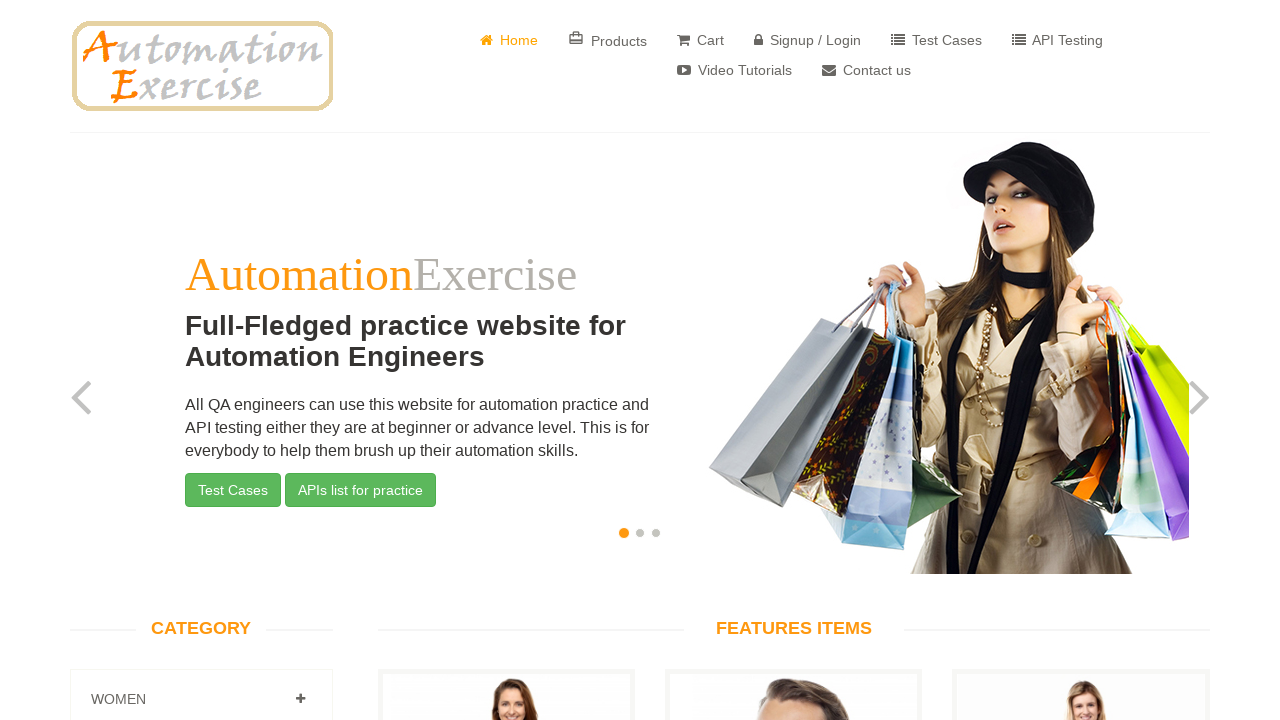

Verified that a link is displayed on the page
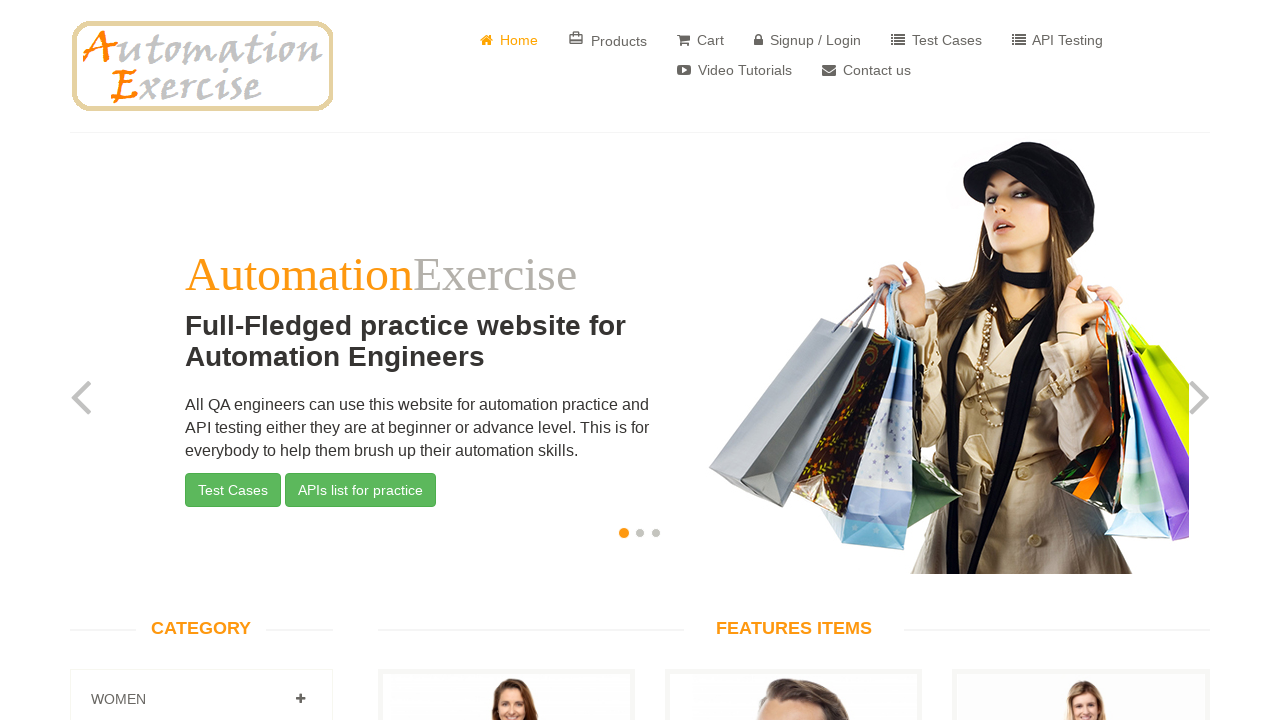

Verified that a link is displayed on the page
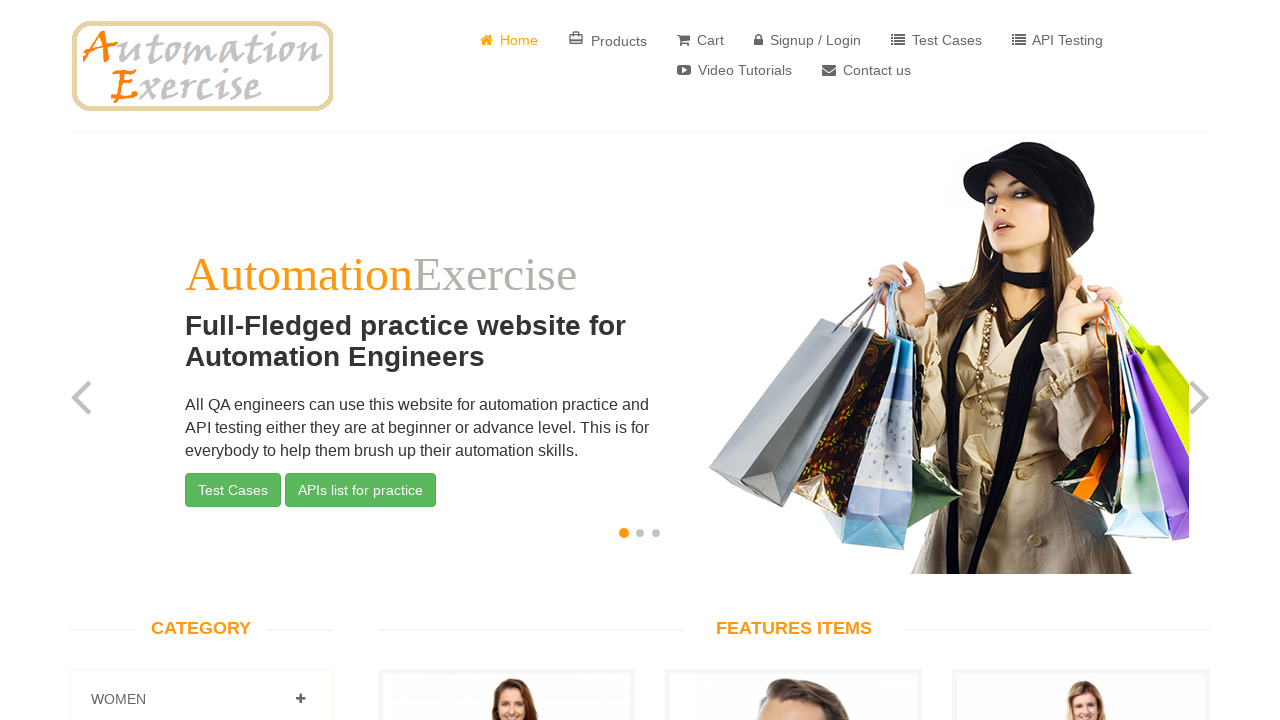

Verified that a link is displayed on the page
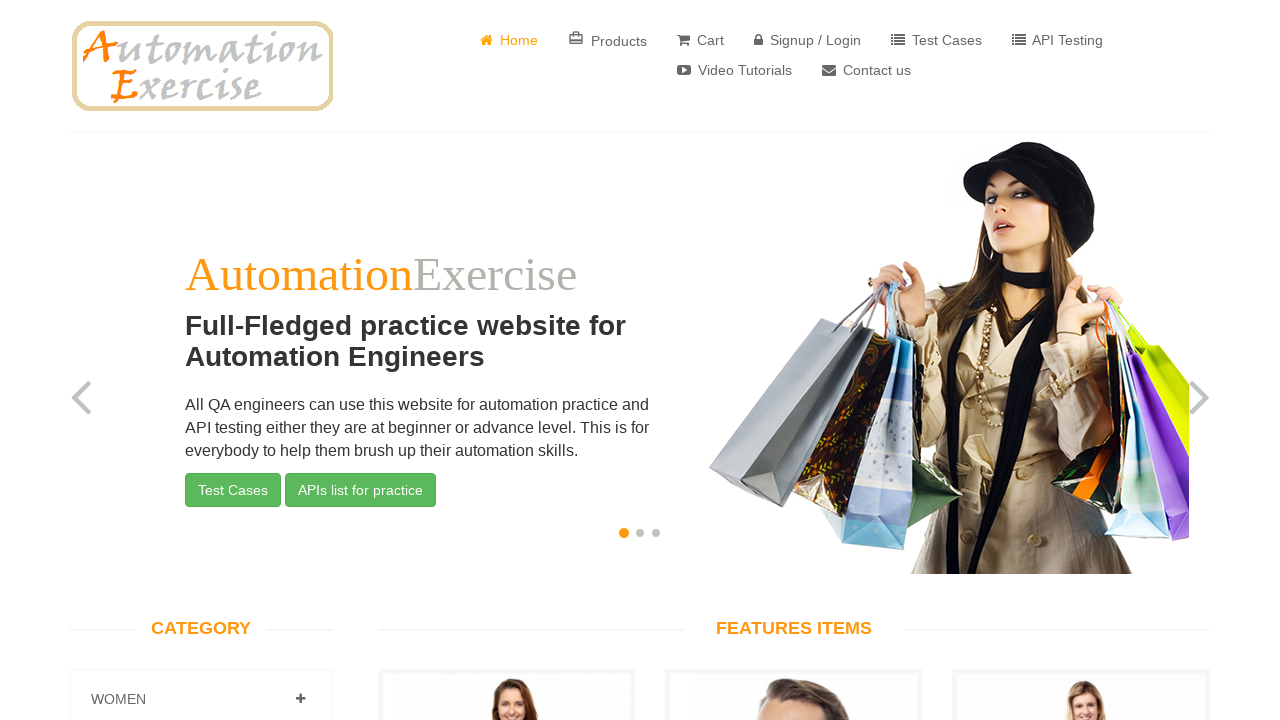

Verified that a link is displayed on the page
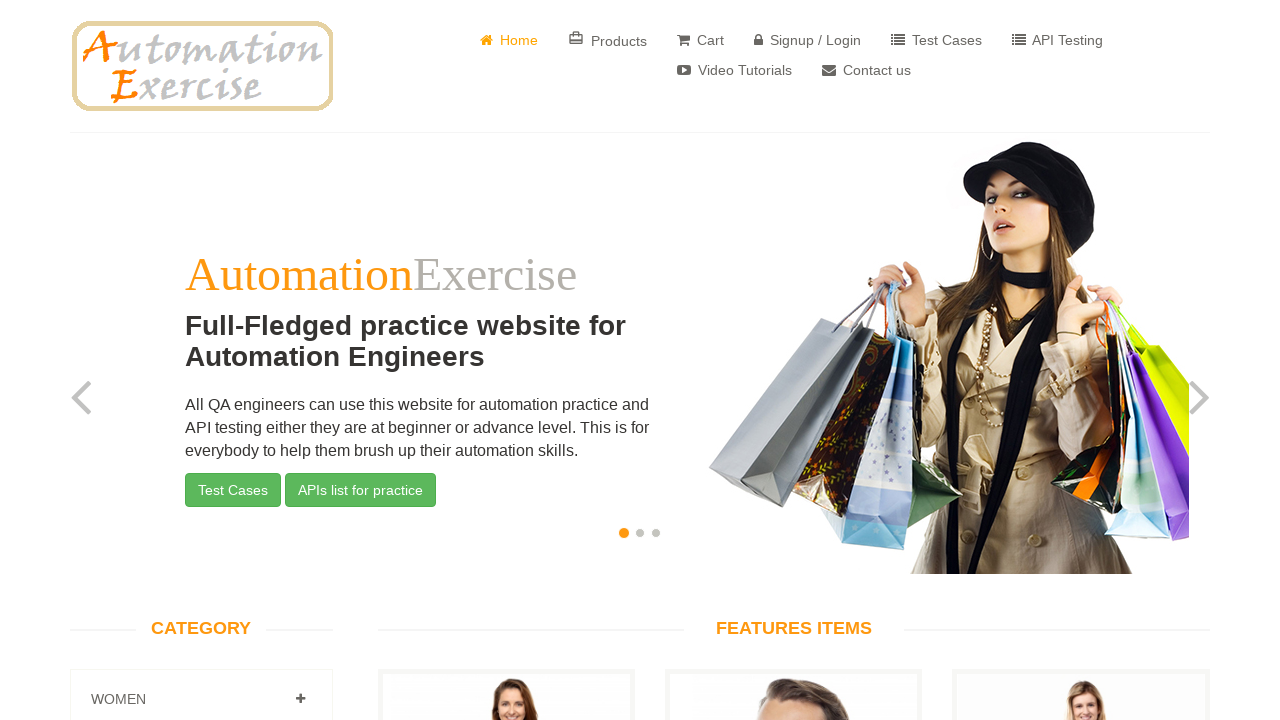

Verified that a link is displayed on the page
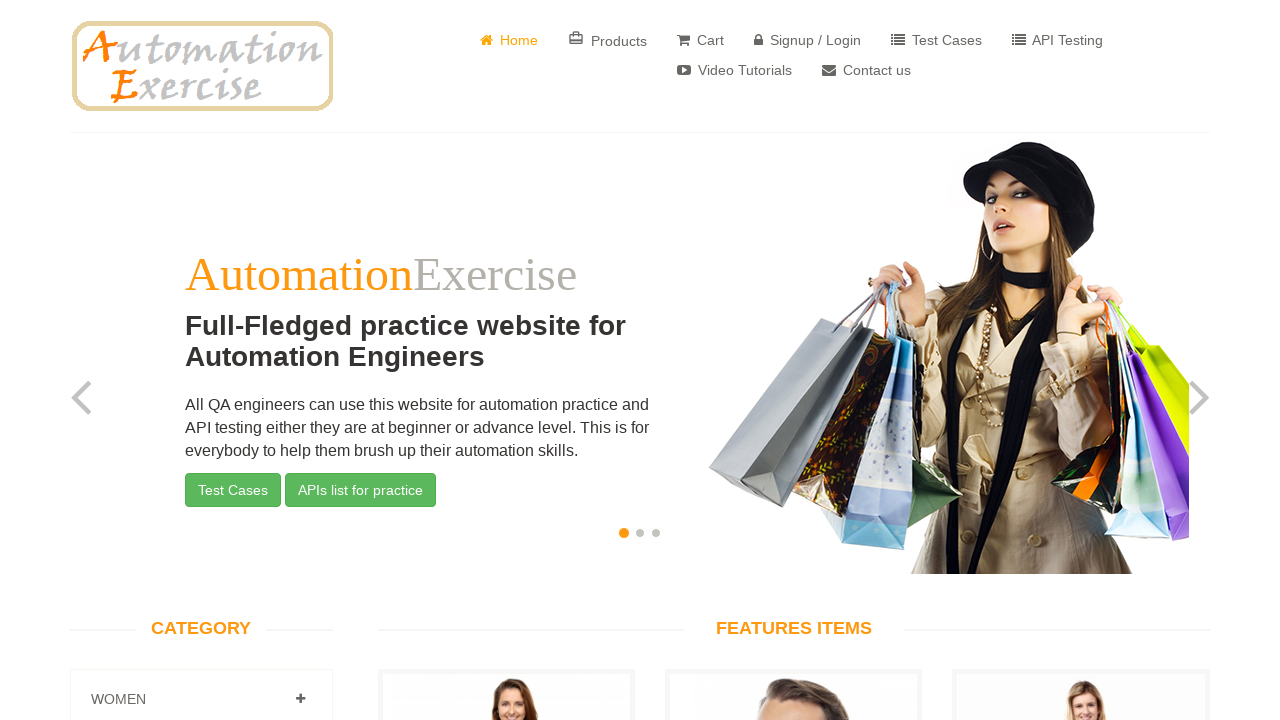

Verified that a link is displayed on the page
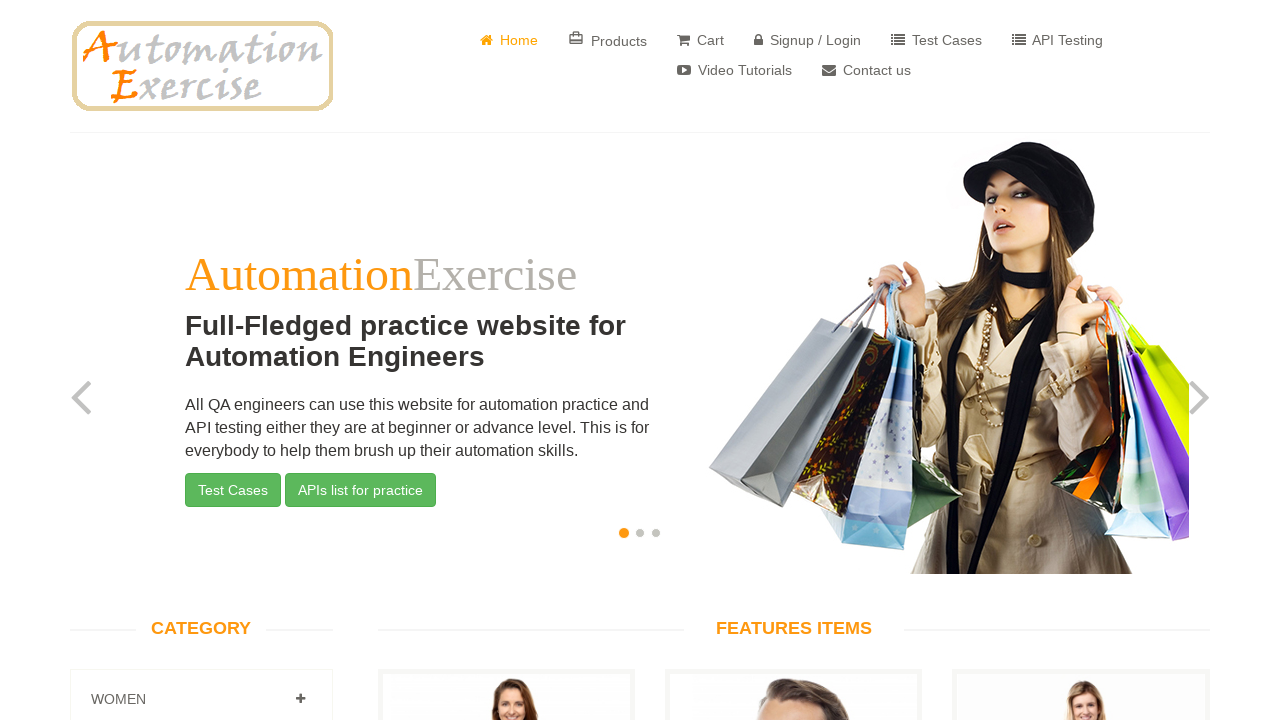

Verified that a link is displayed on the page
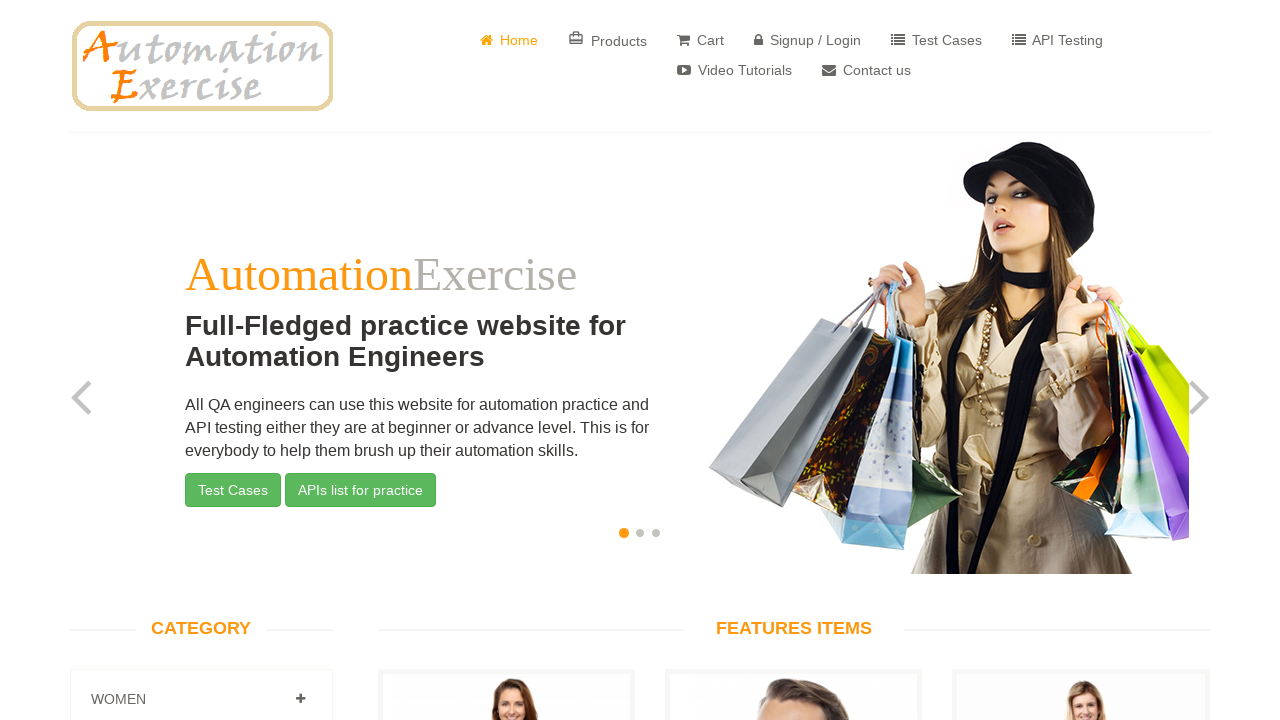

Verified that a link is displayed on the page
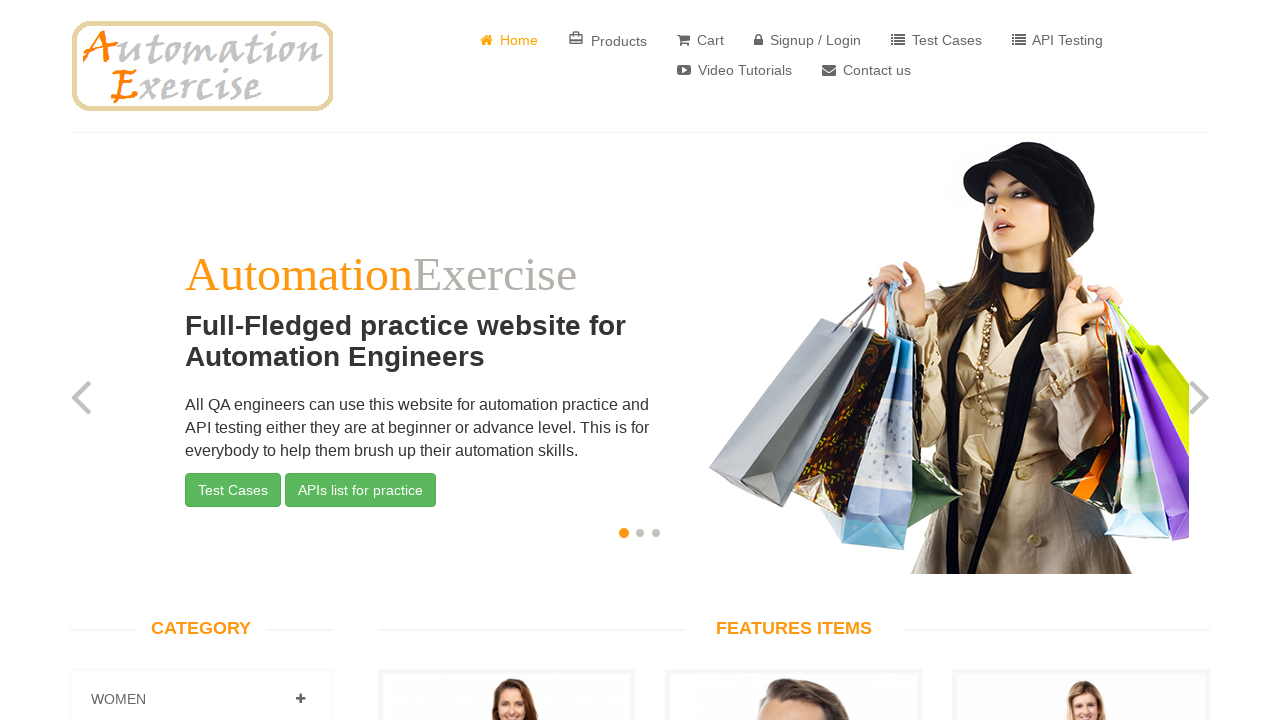

Verified that a link is displayed on the page
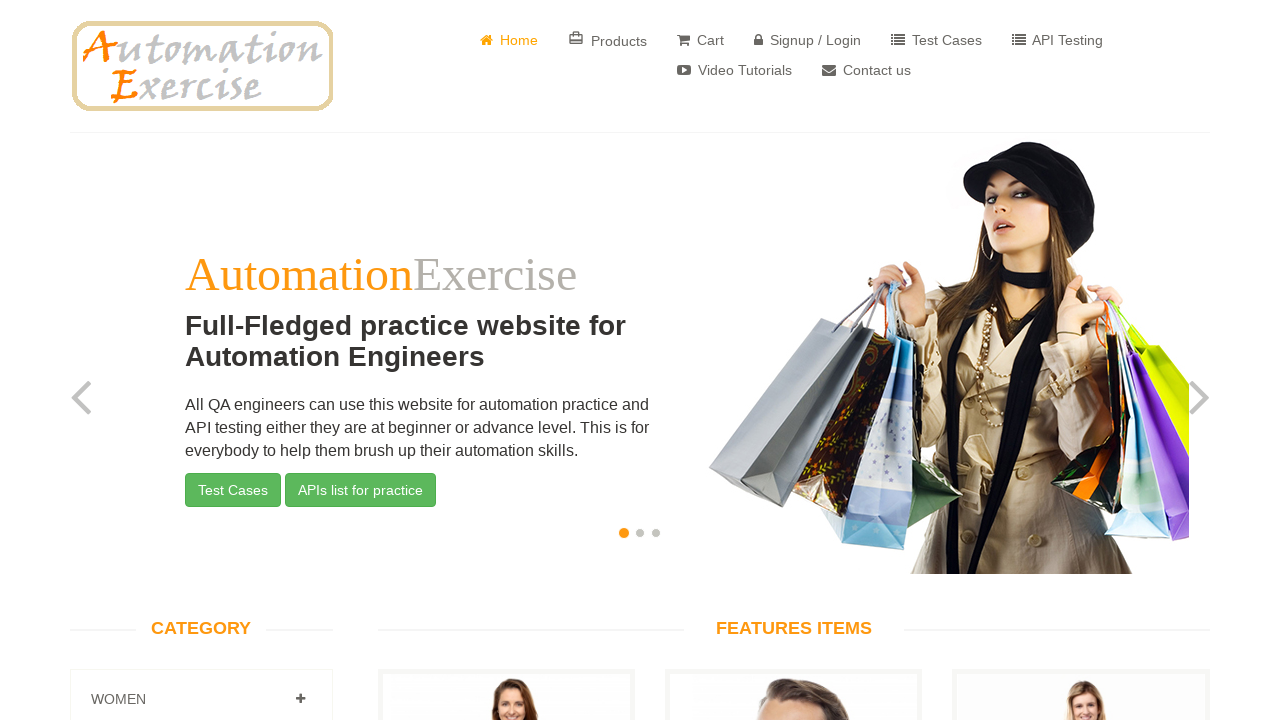

Verified that a link is displayed on the page
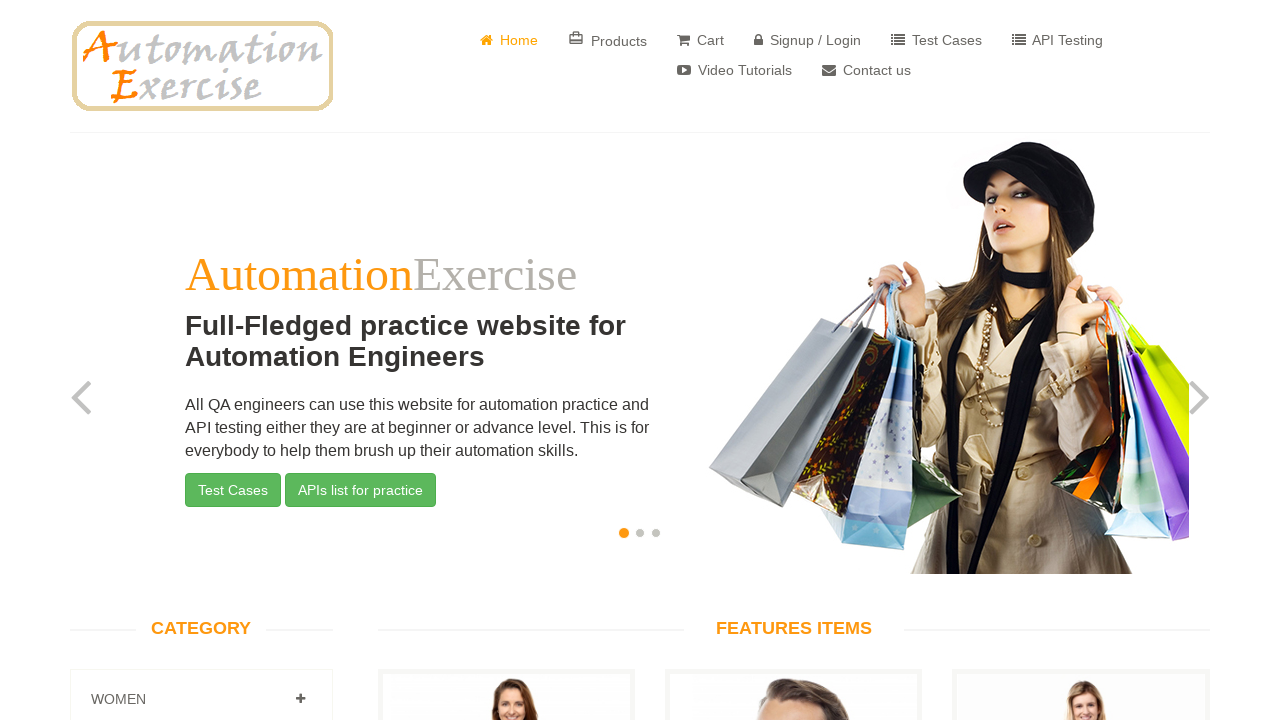

Verified that a link is displayed on the page
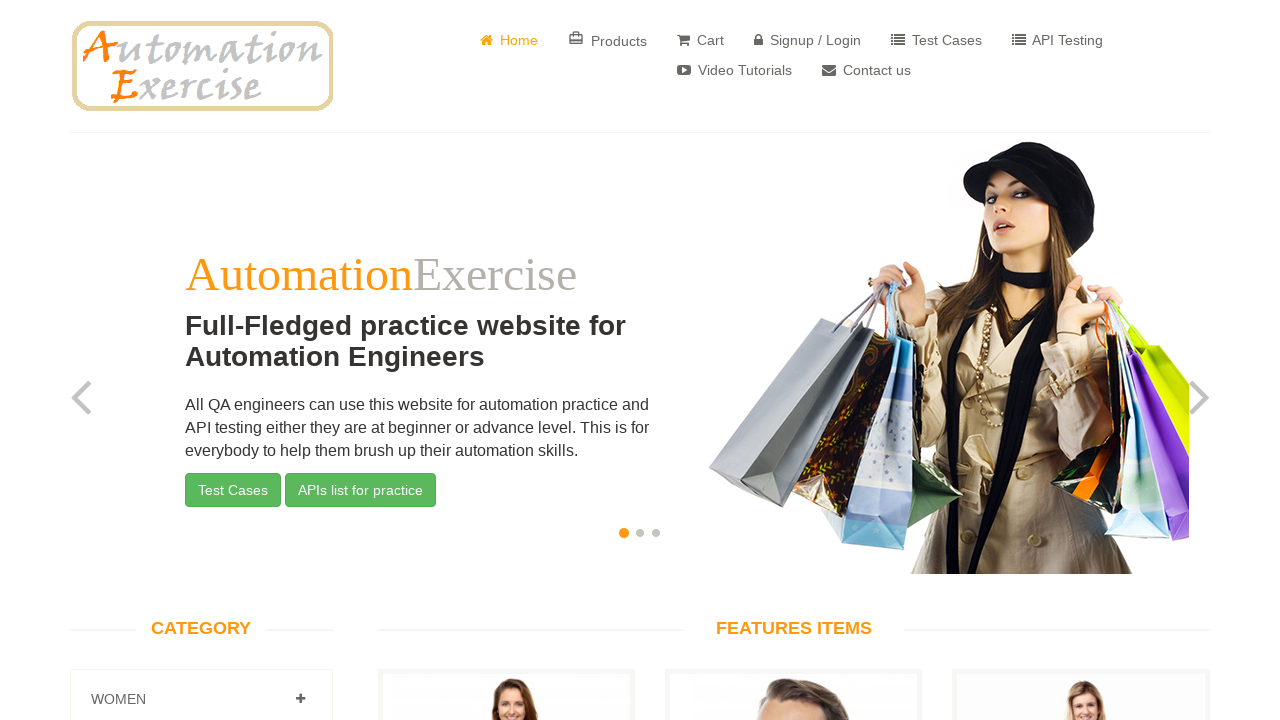

Verified that a link is displayed on the page
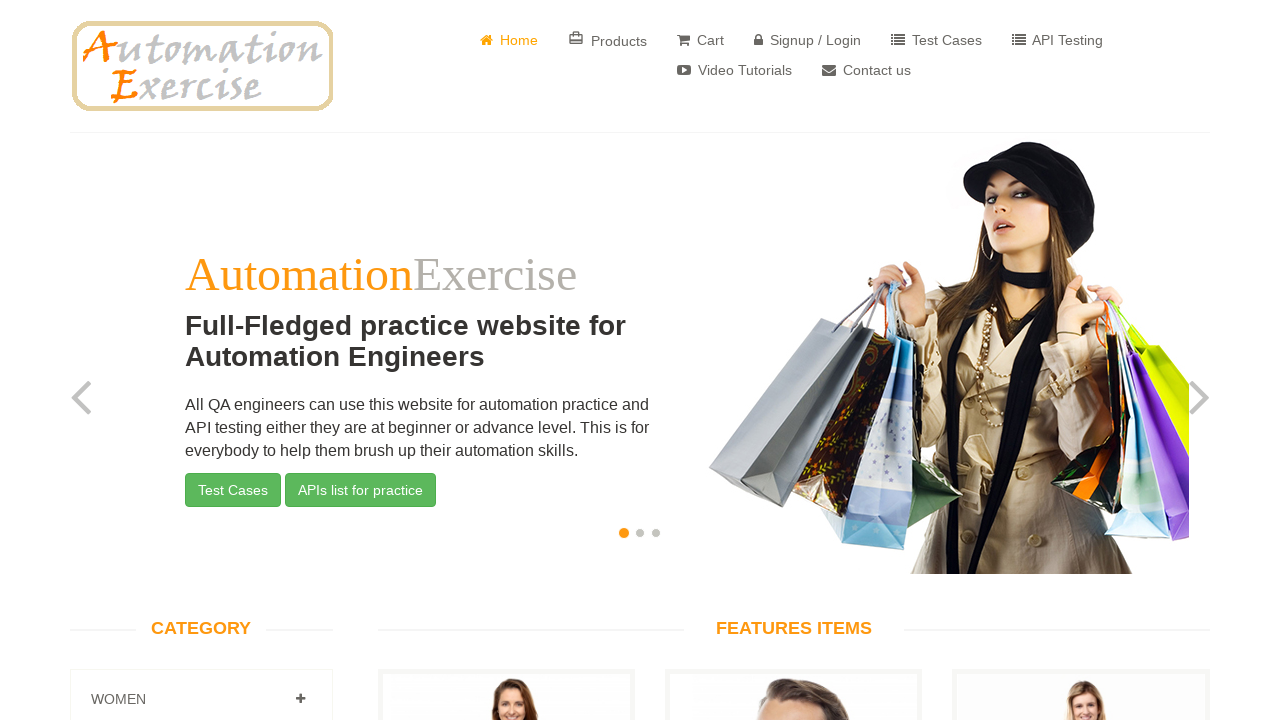

Verified that a link is displayed on the page
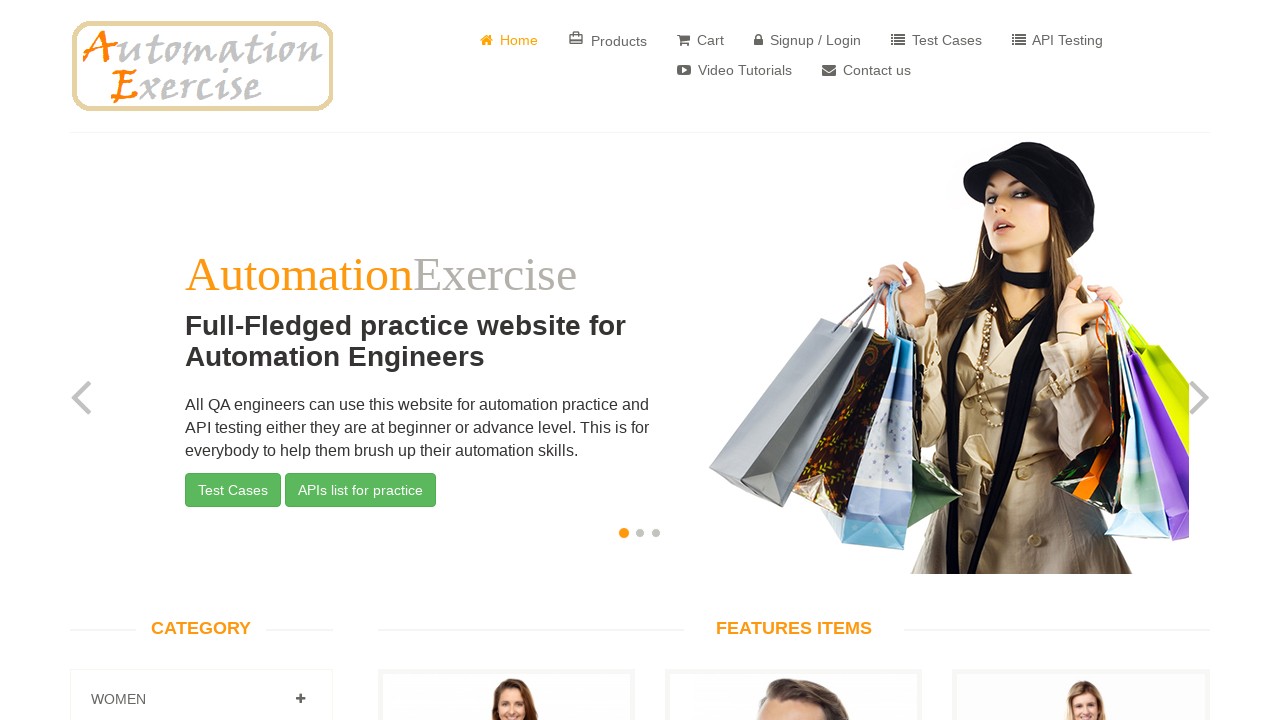

Verified that a link is displayed on the page
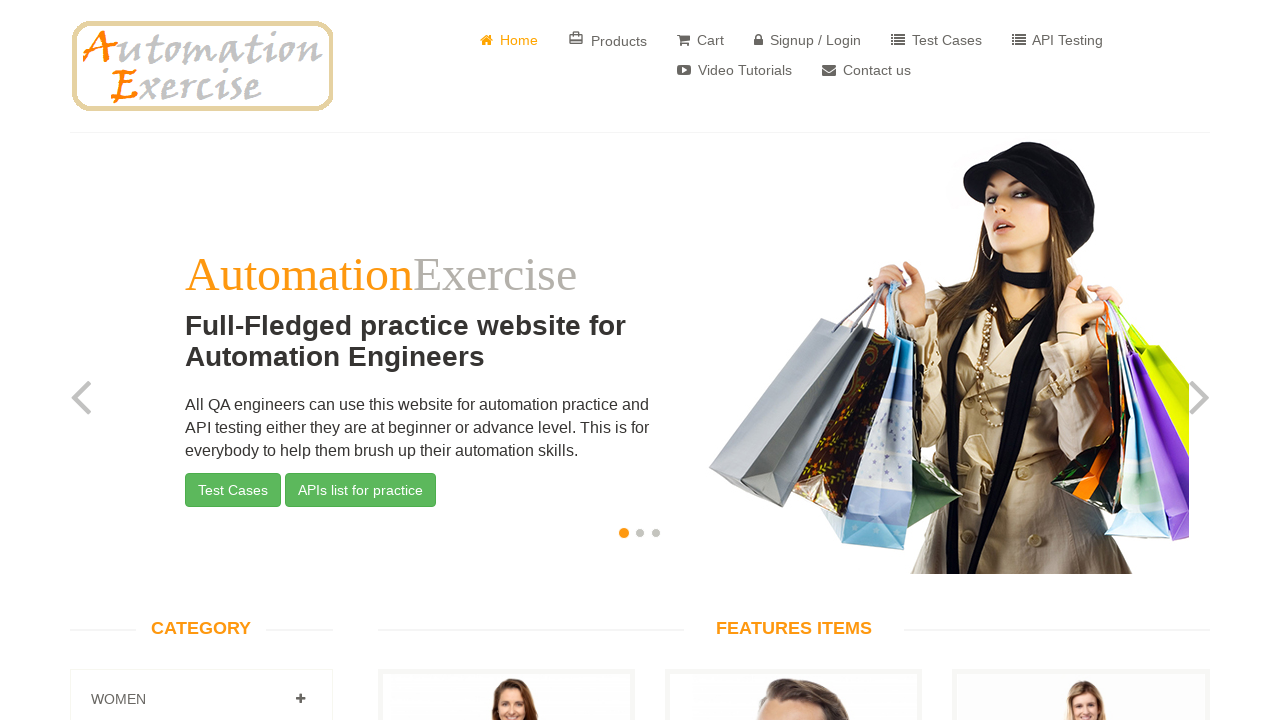

Verified that a link is displayed on the page
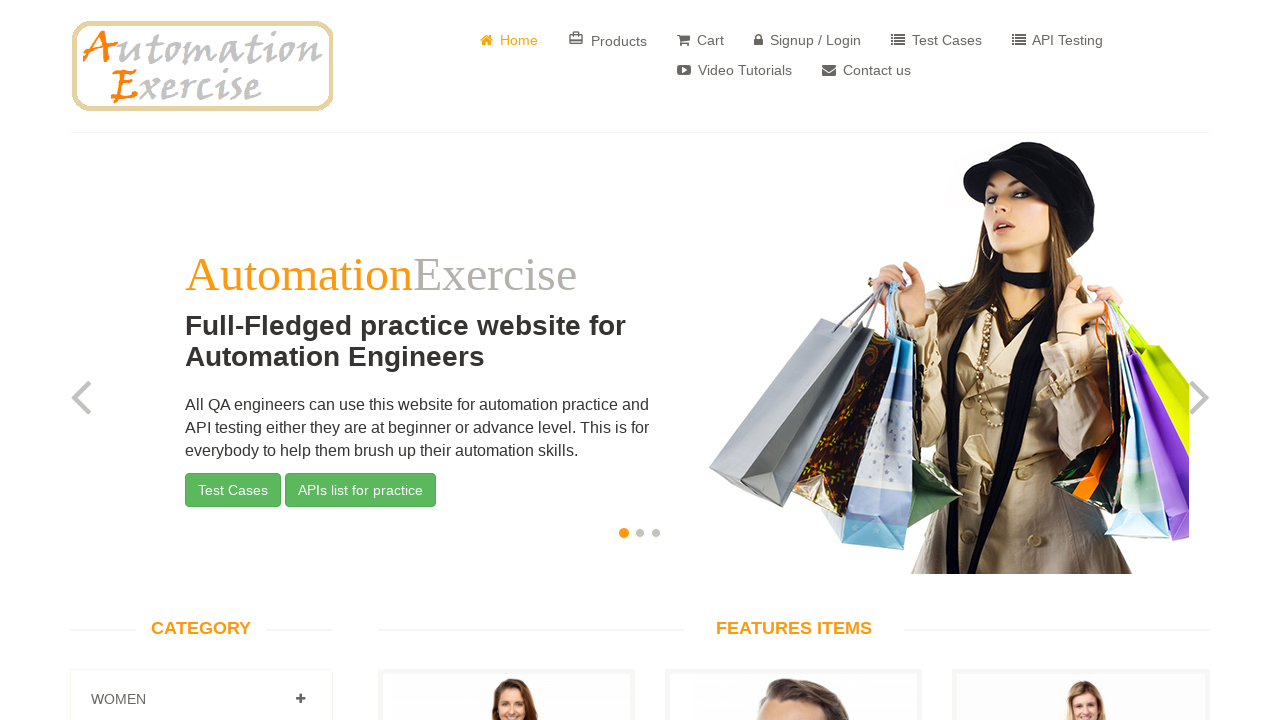

Verified that a link is displayed on the page
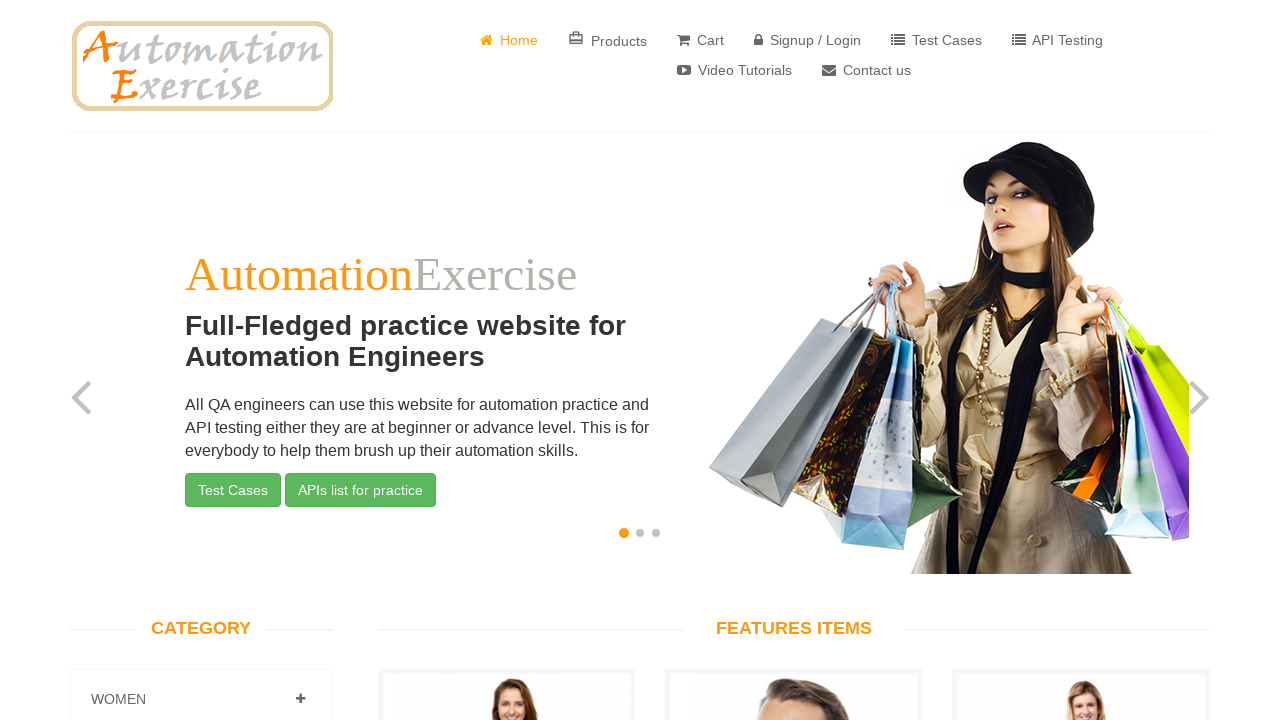

Verified that a link is displayed on the page
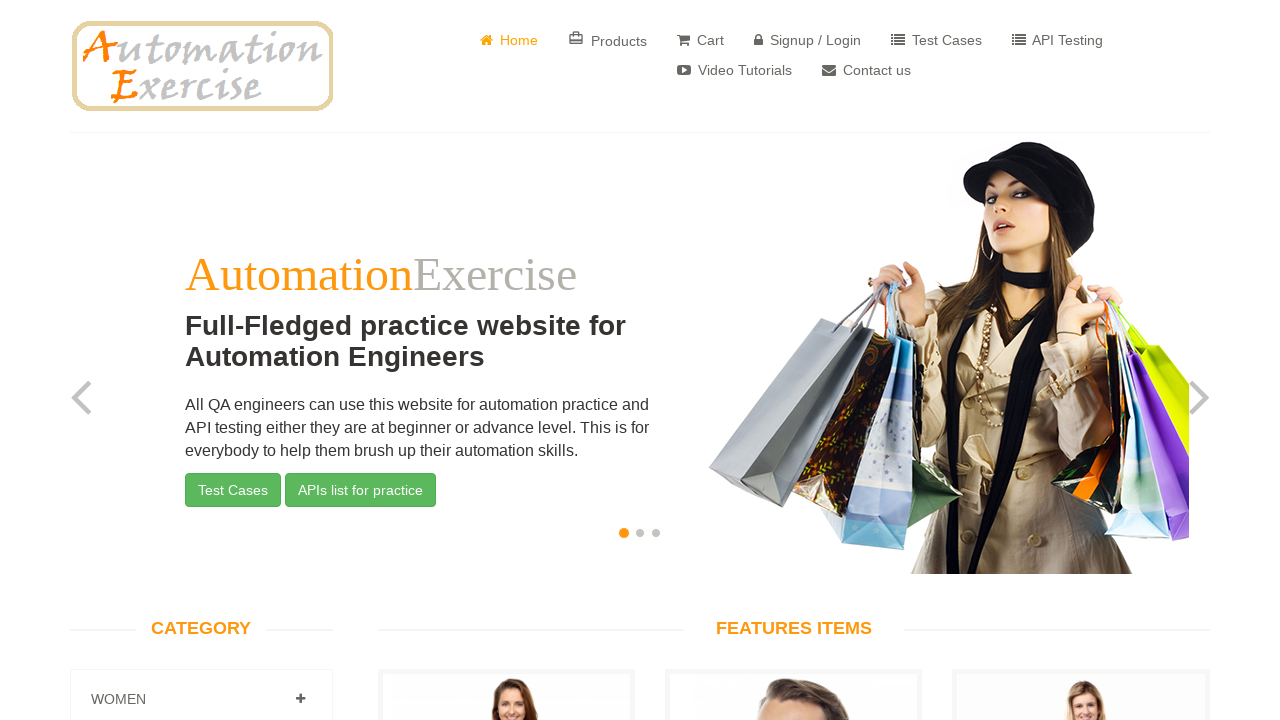

Verified that a link is displayed on the page
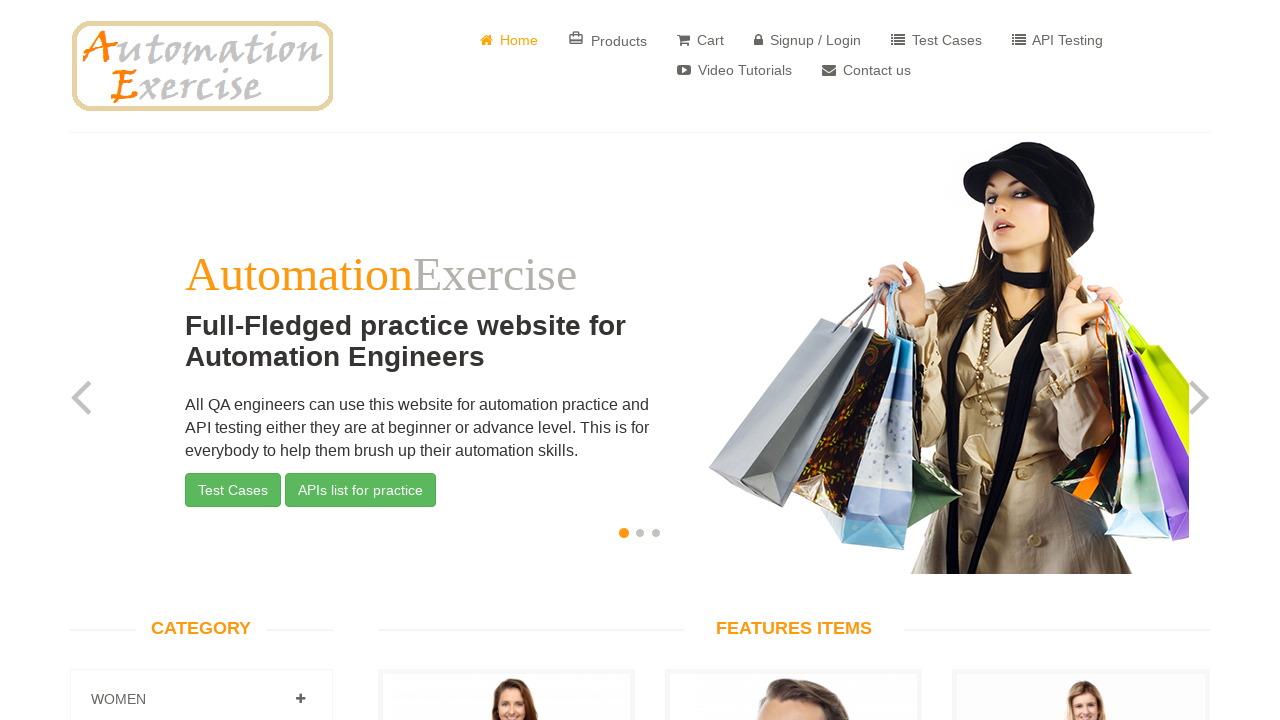

Verified that a link is displayed on the page
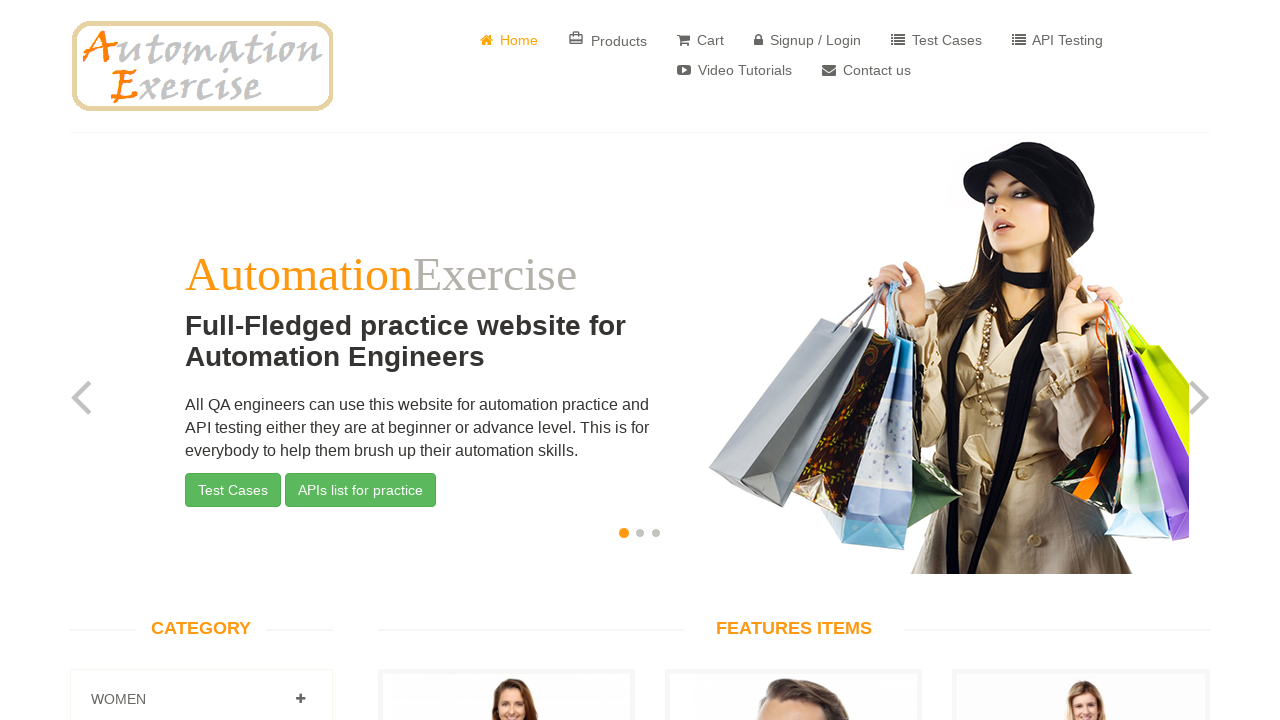

Verified that a link is displayed on the page
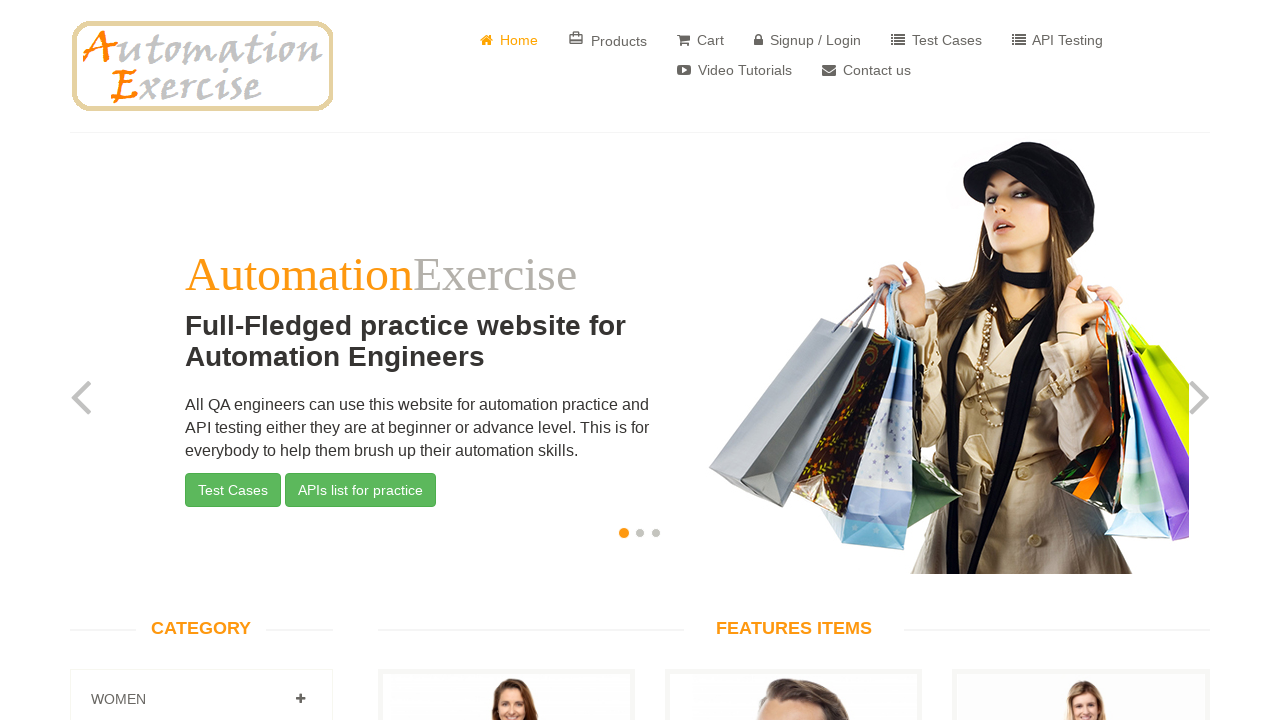

Verified that a link is displayed on the page
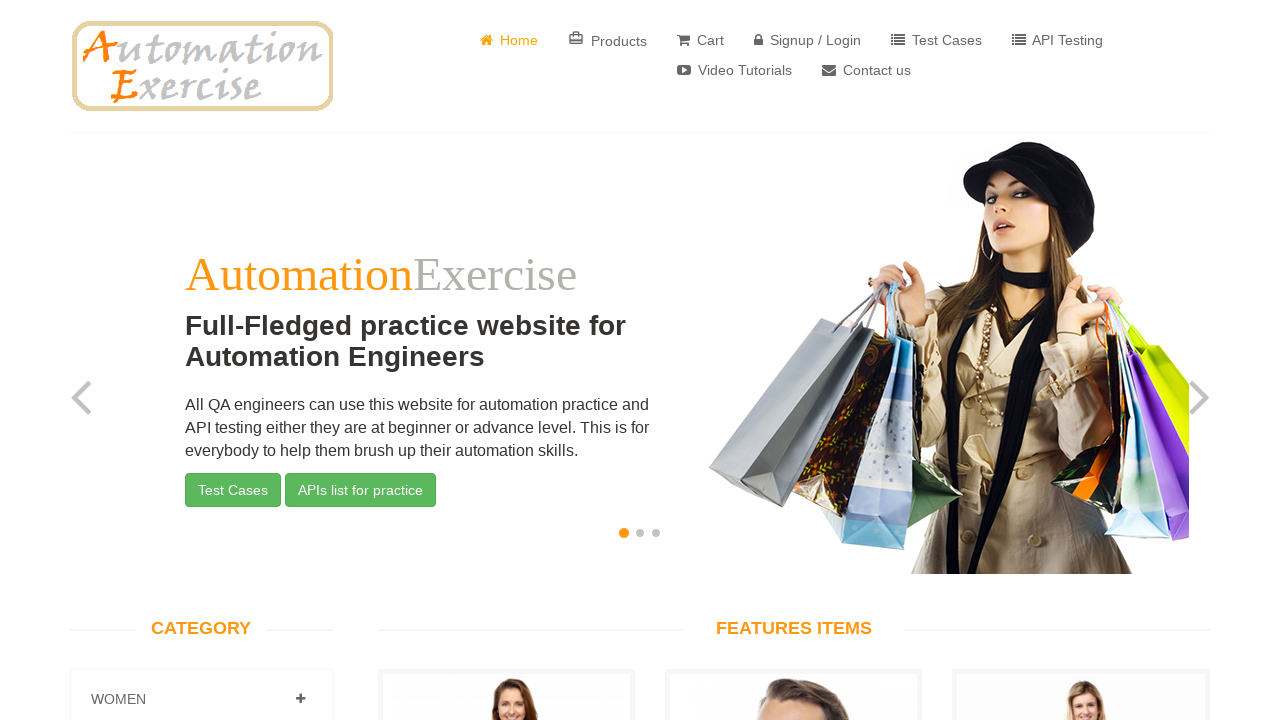

Verified that a link is displayed on the page
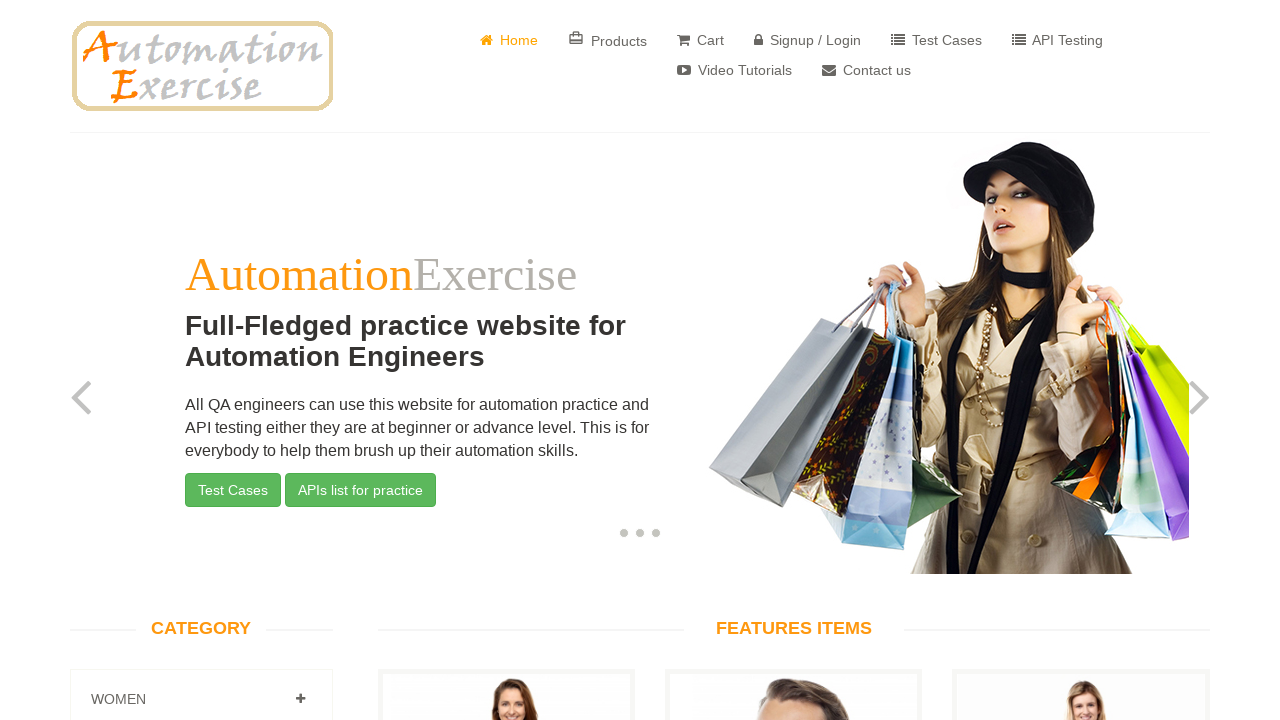

Verified that a link is displayed on the page
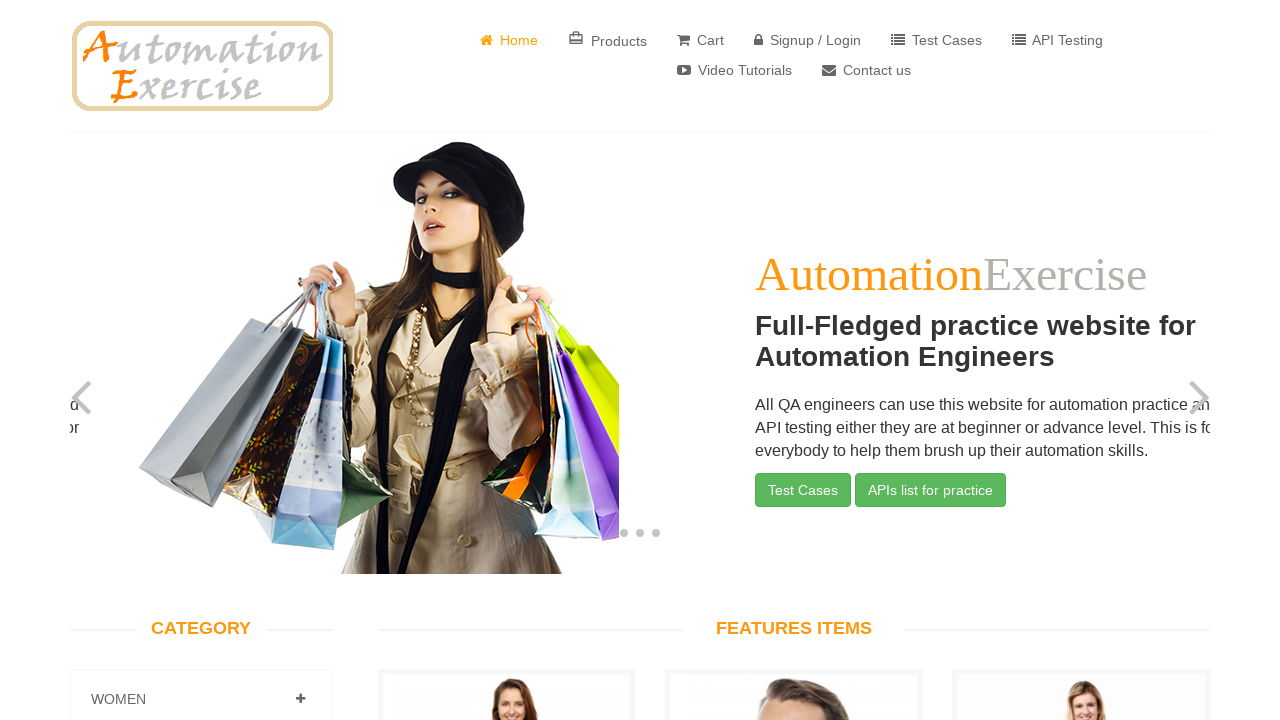

Verified that a link is displayed on the page
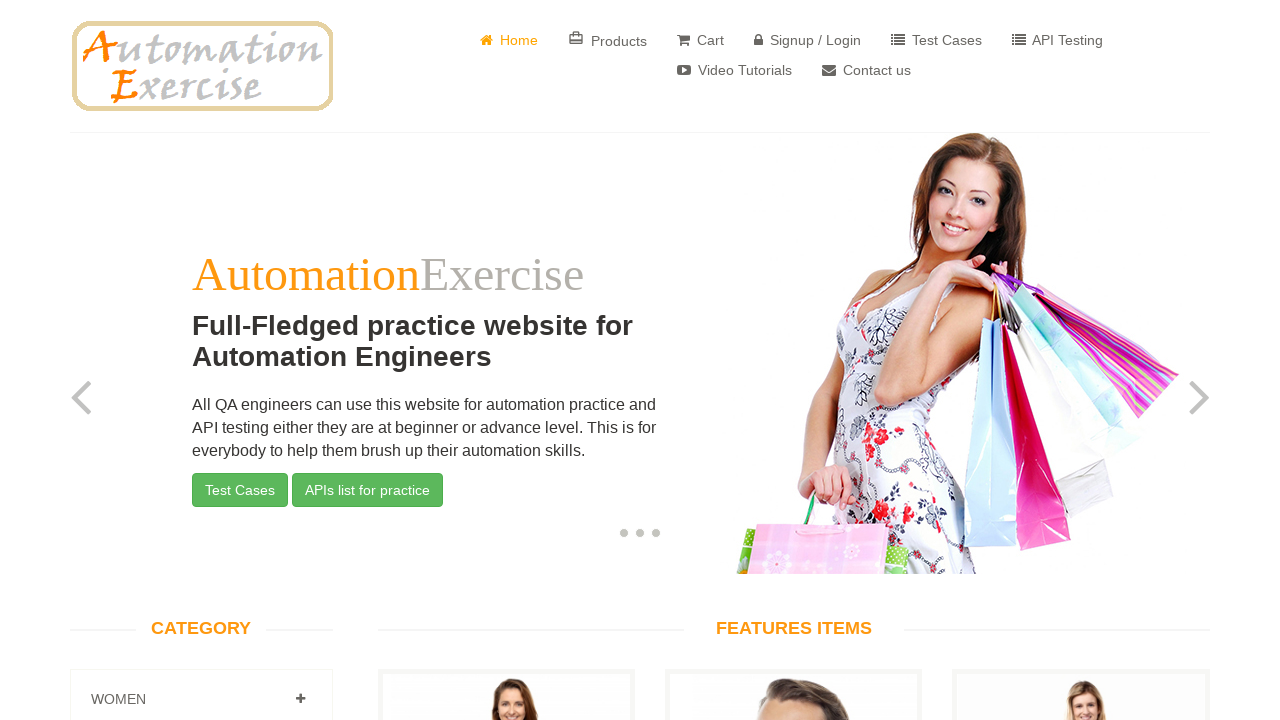

Verified that a link is displayed on the page
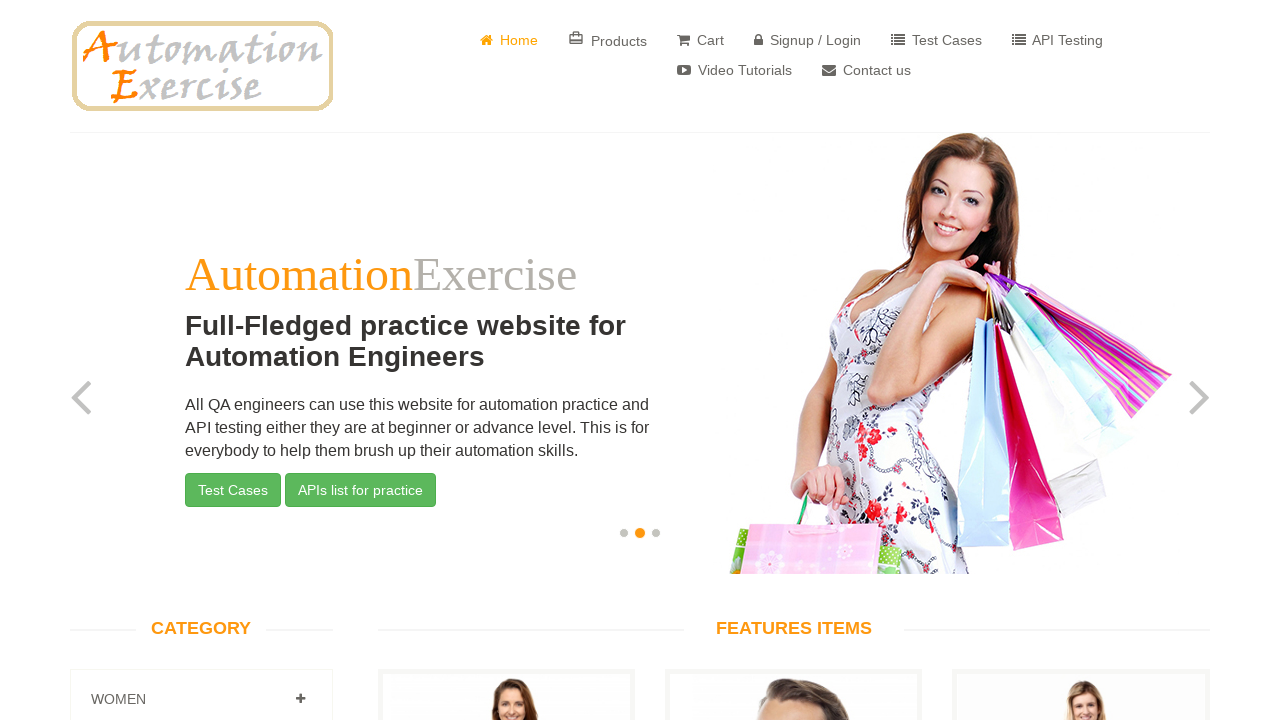

Verified that a link is displayed on the page
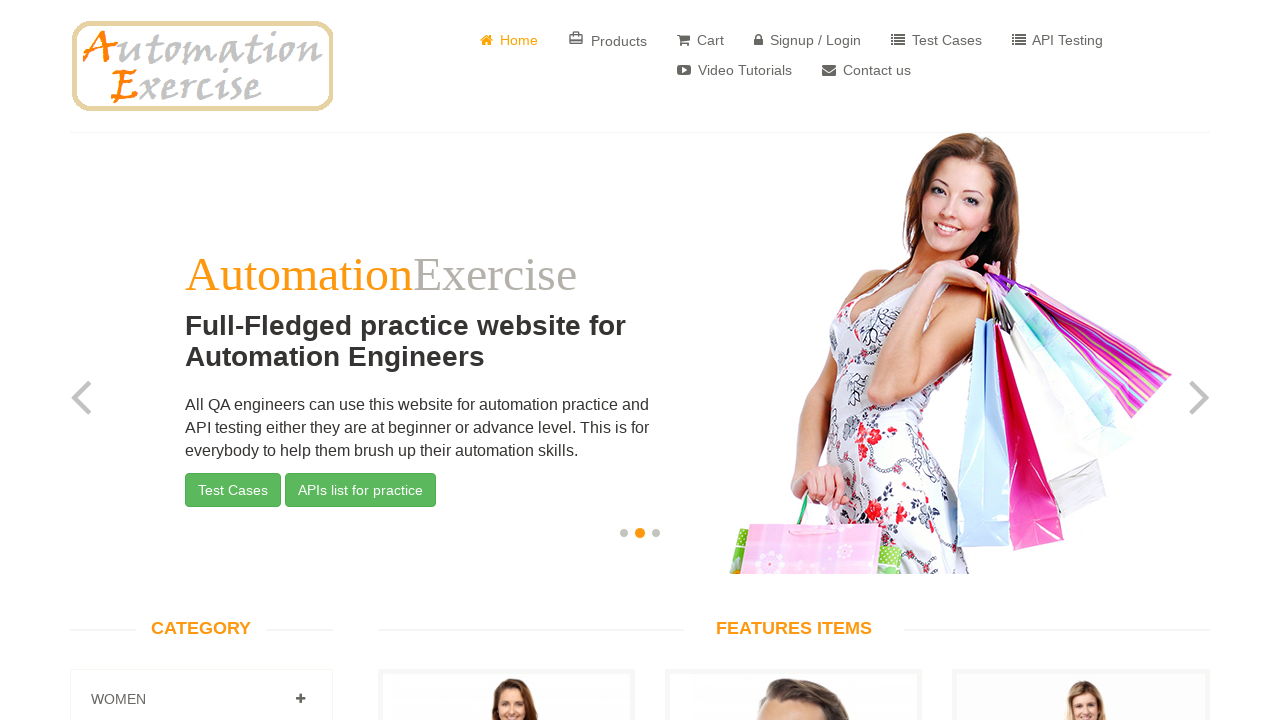

Verified that a link is displayed on the page
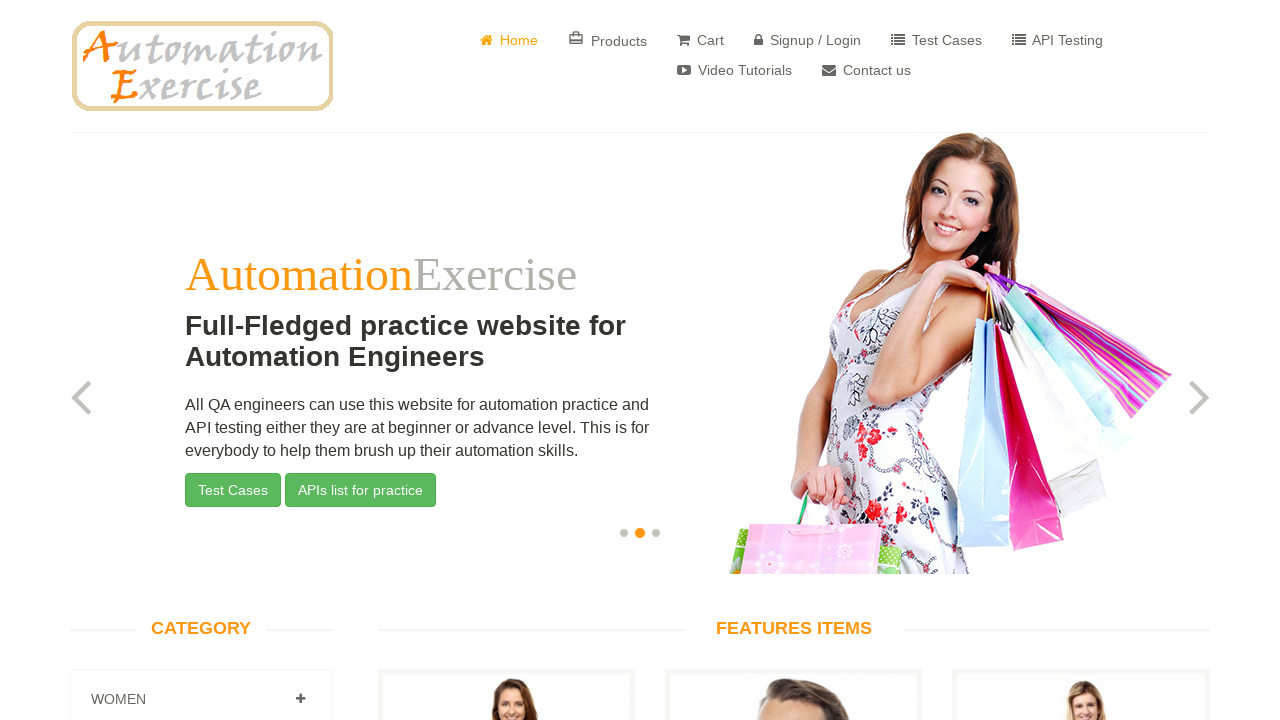

Verified that a link is displayed on the page
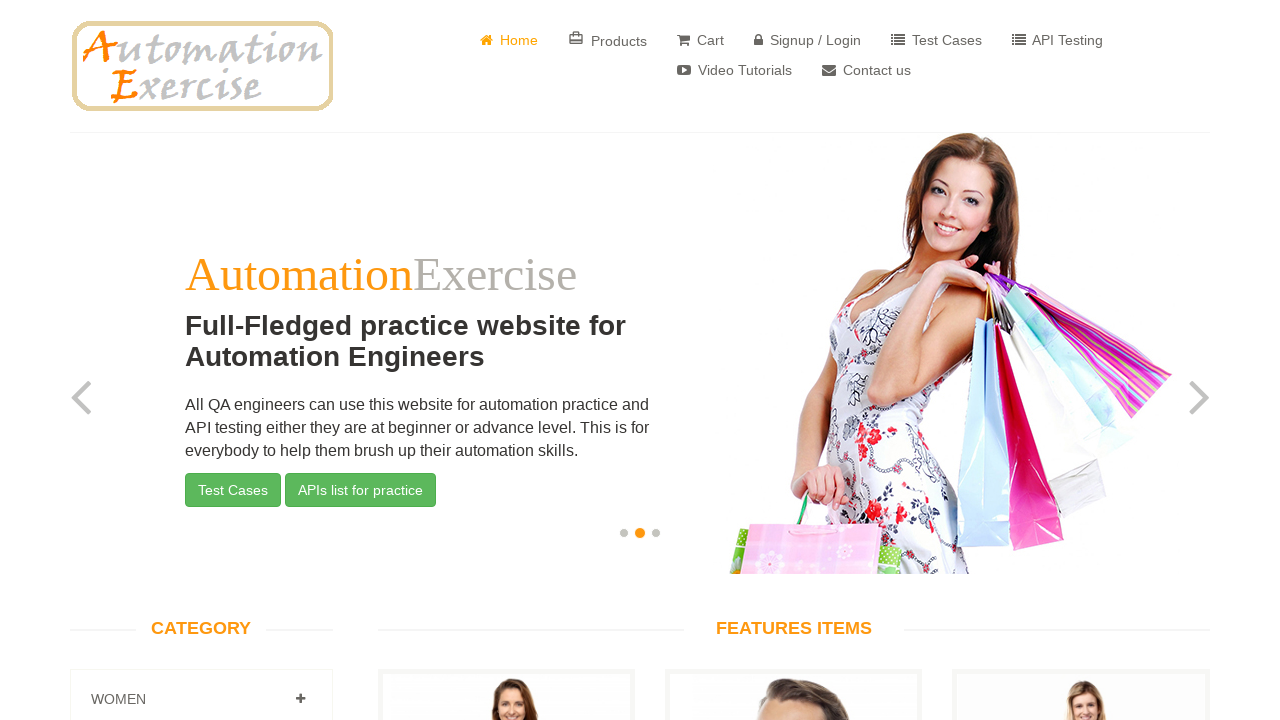

Verified that a link is displayed on the page
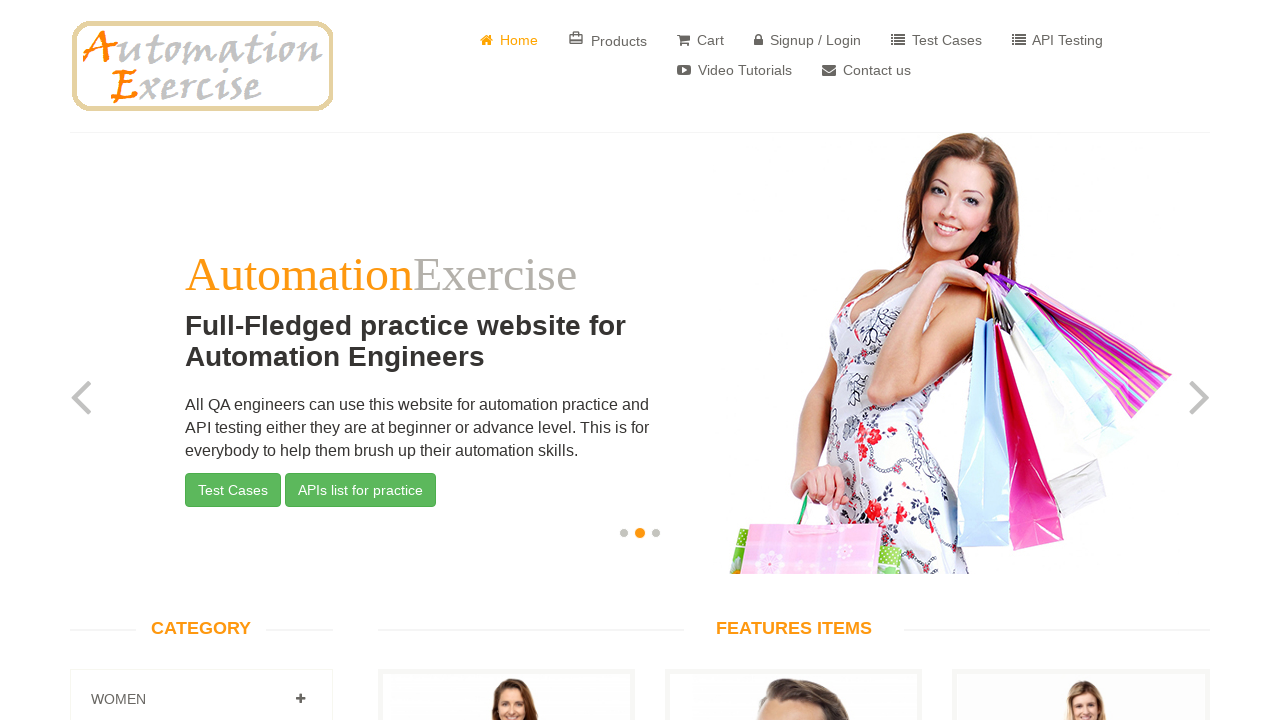

Verified that a link is displayed on the page
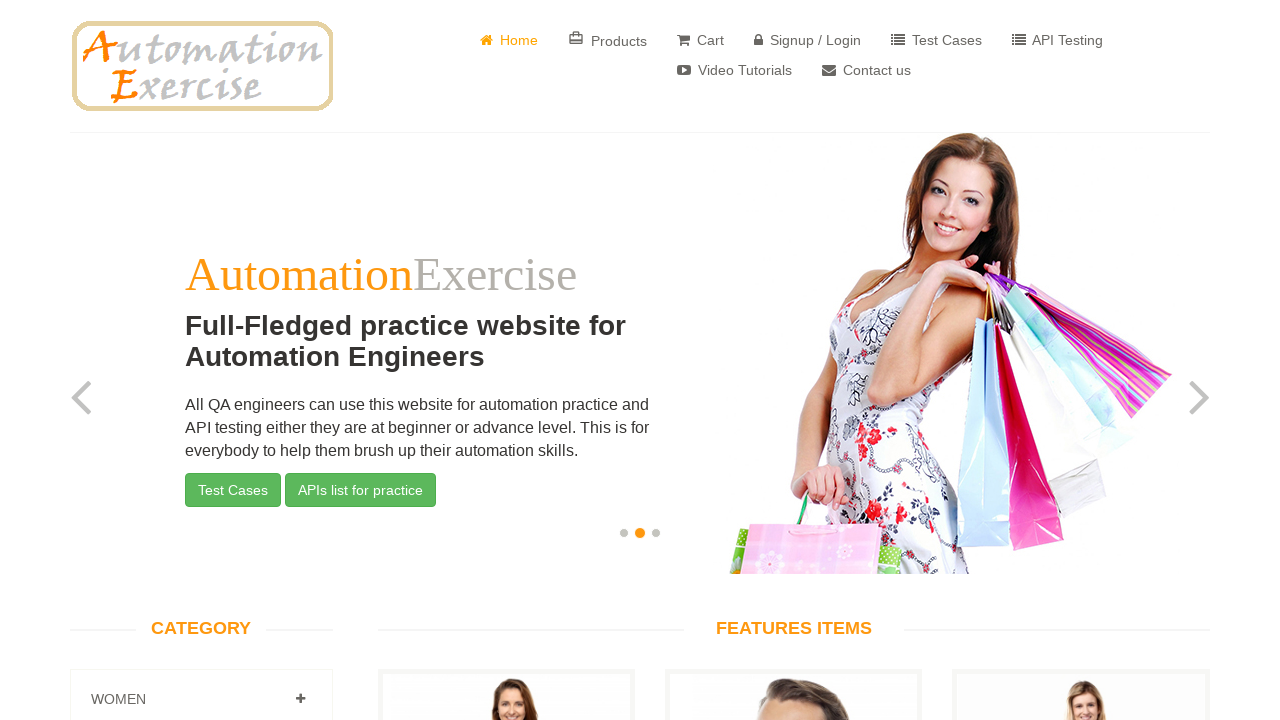

Verified that a link is displayed on the page
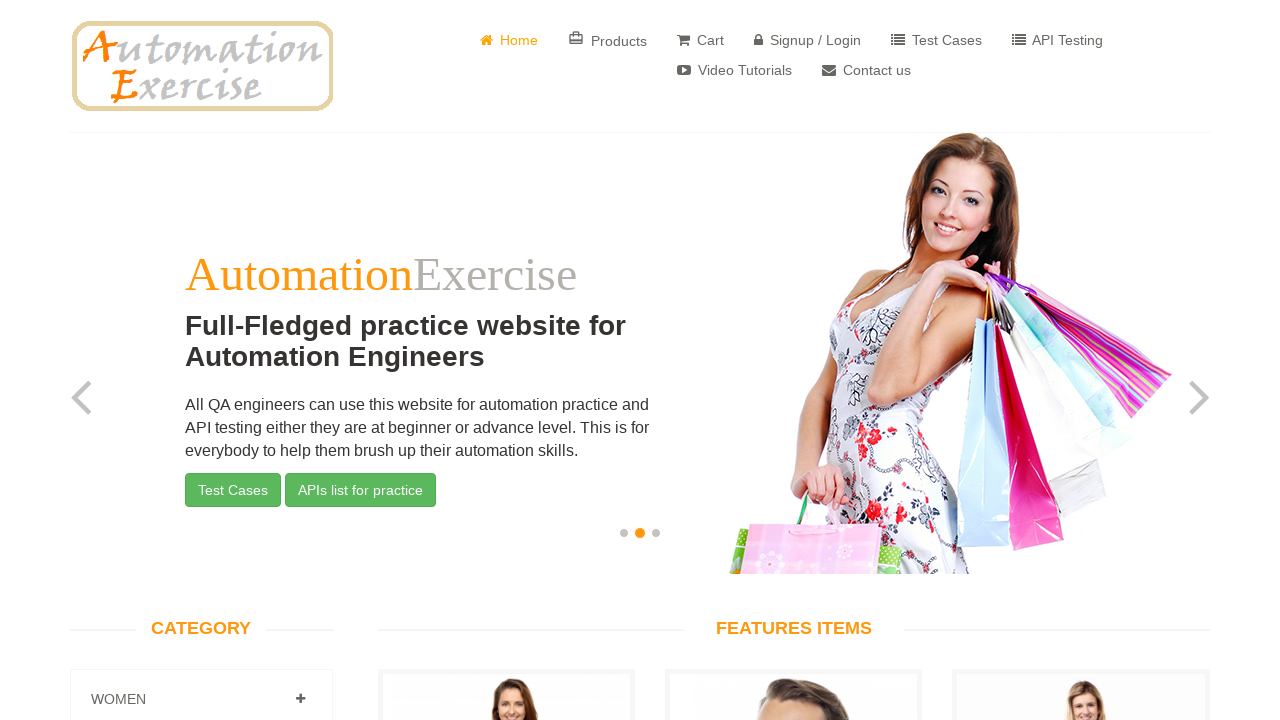

Verified that a link is displayed on the page
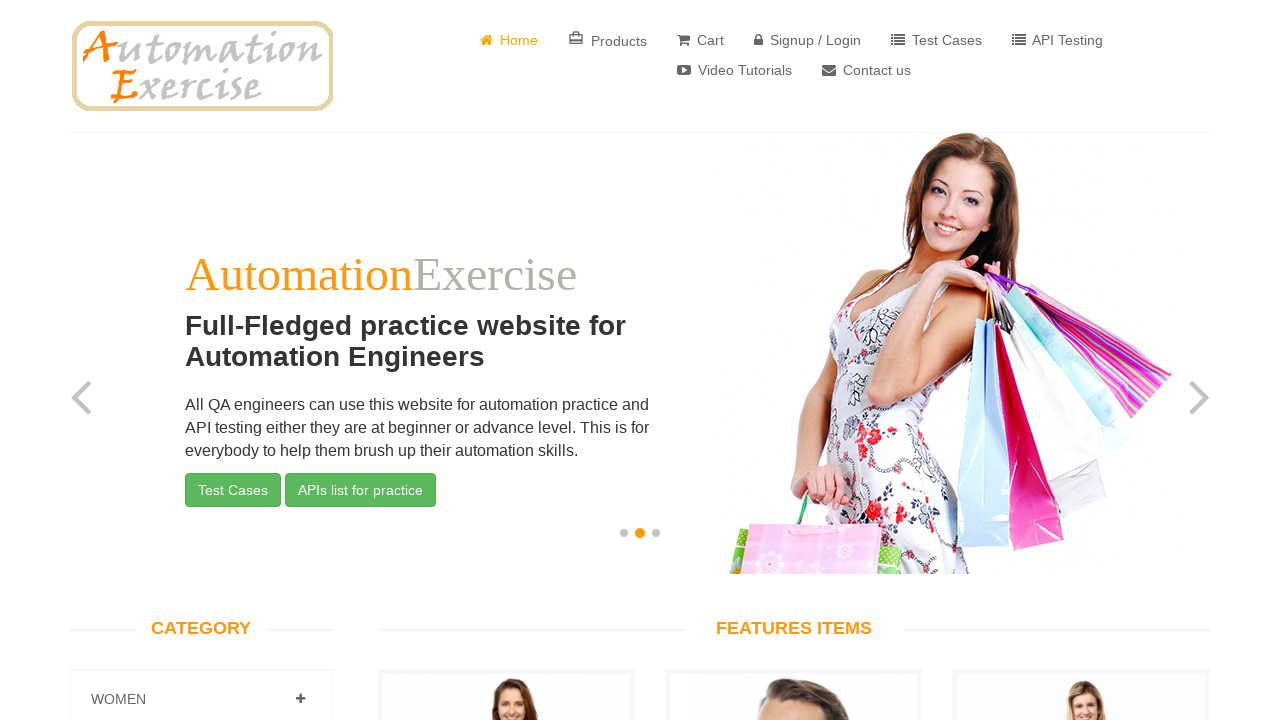

Verified that a link is displayed on the page
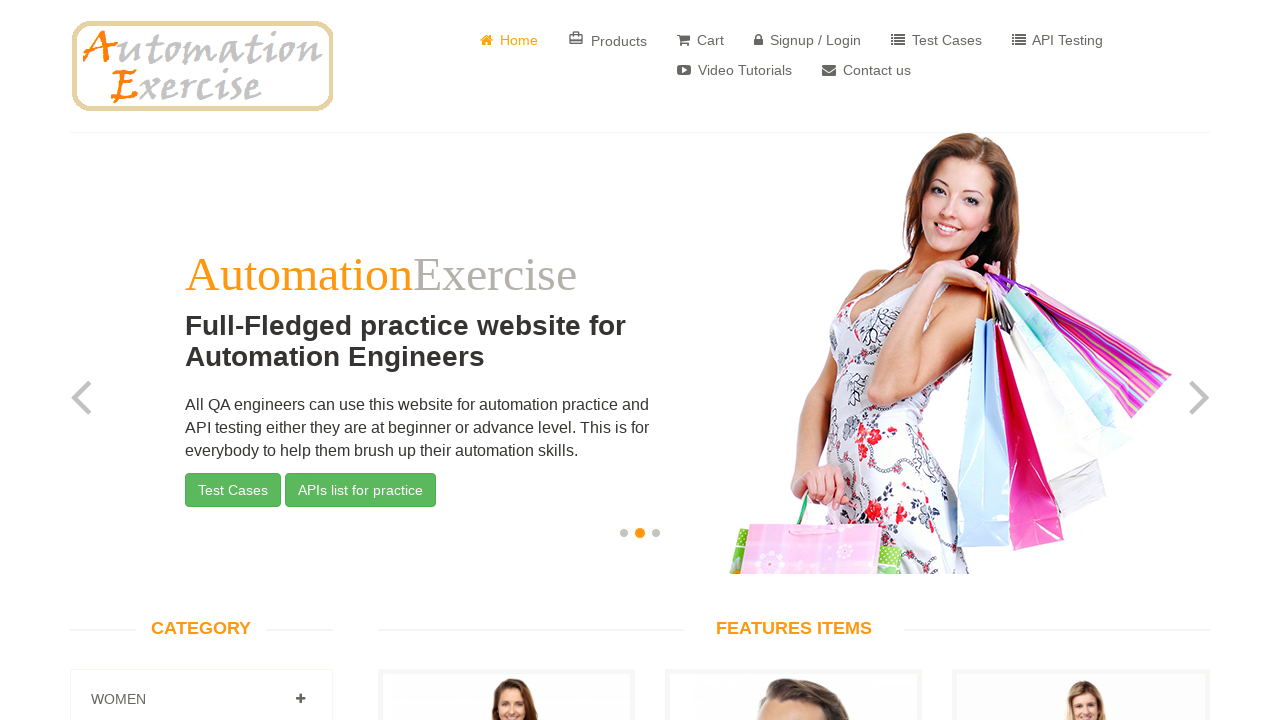

Verified that a link is displayed on the page
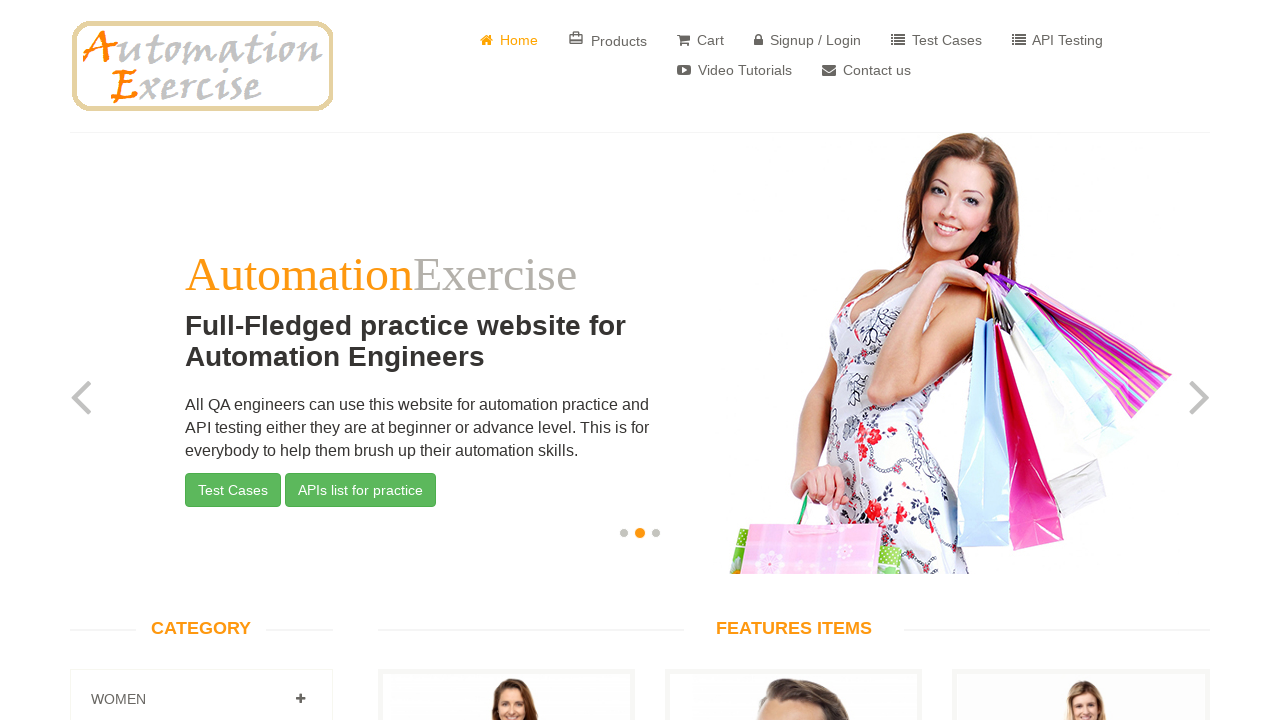

Verified that a link is displayed on the page
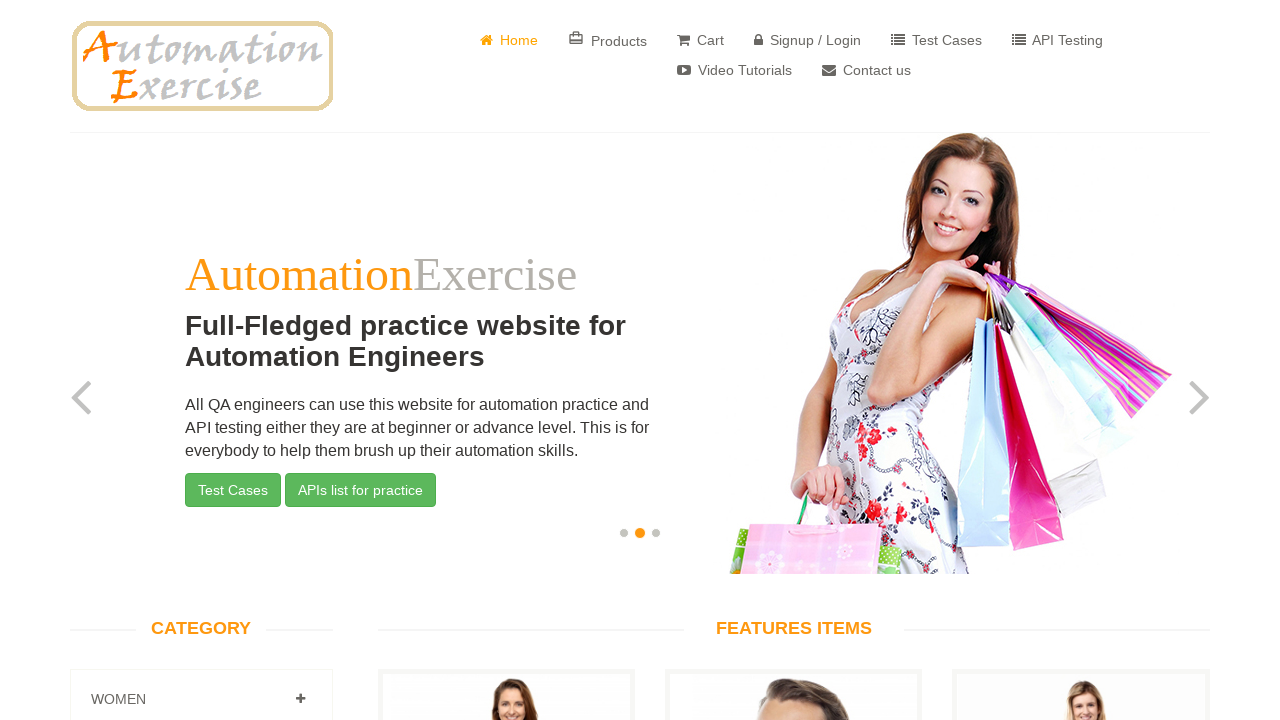

Verified that a link is displayed on the page
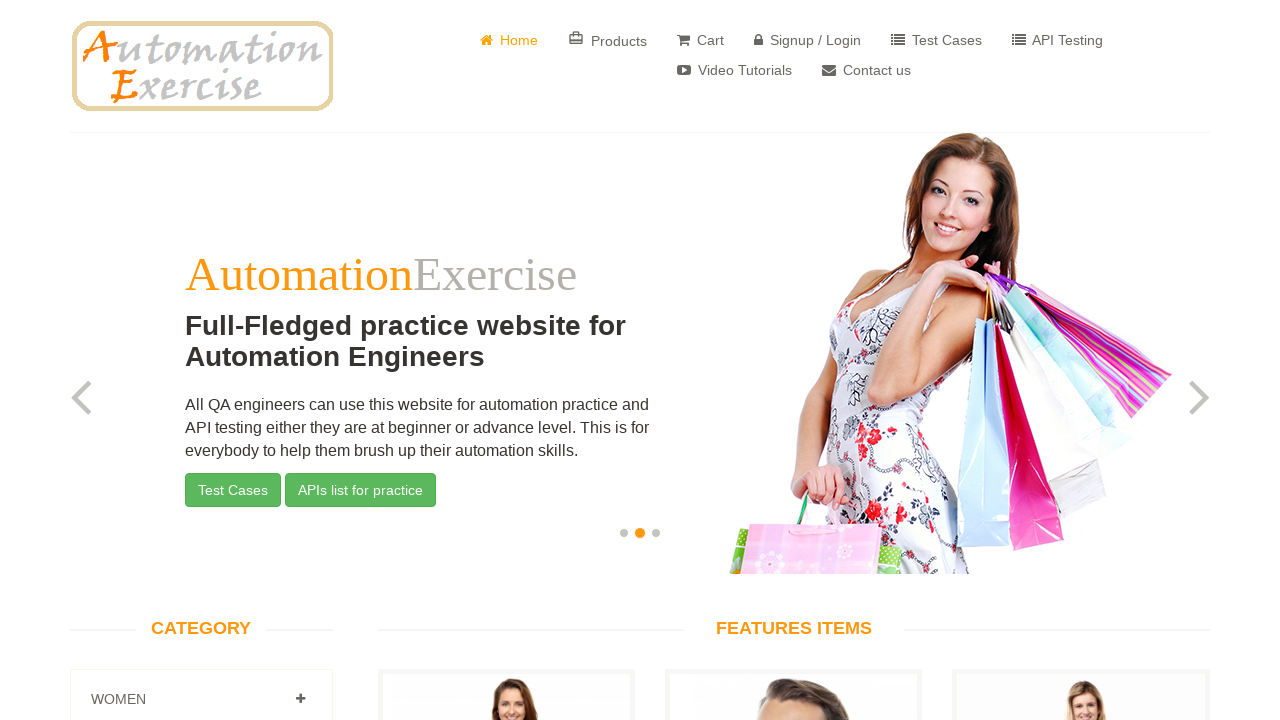

Verified that a link is displayed on the page
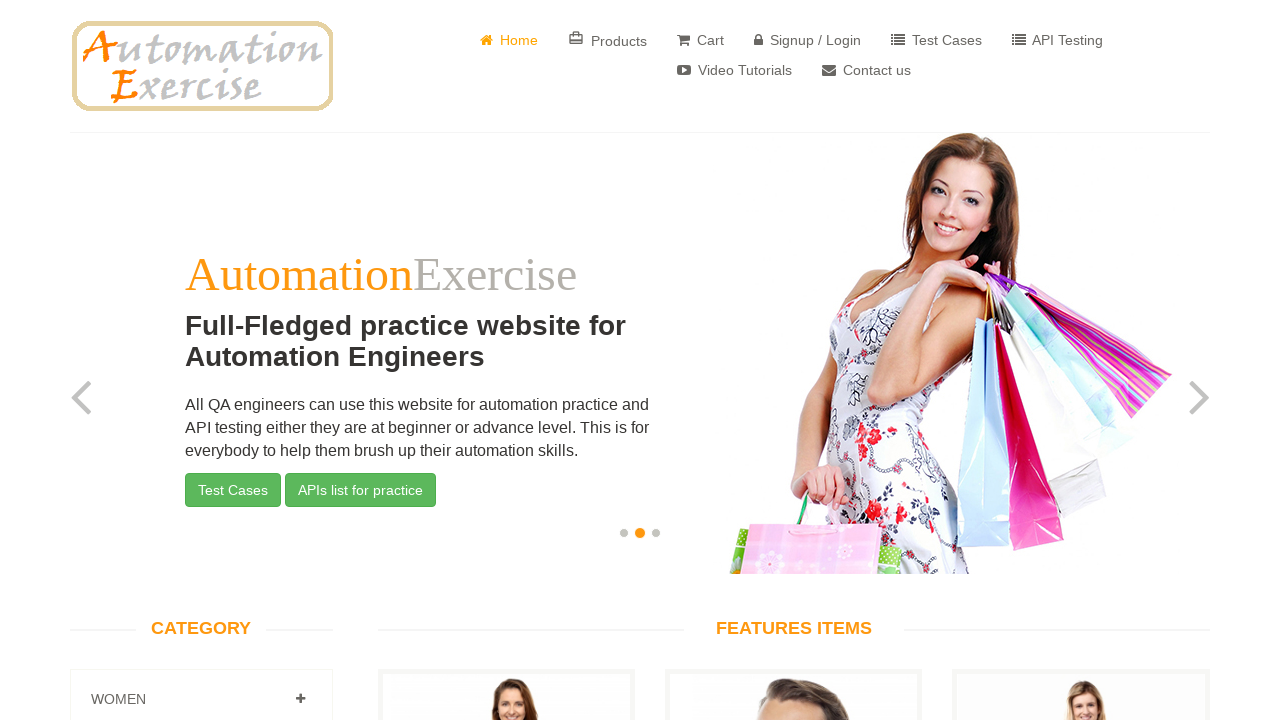

Verified that a link is displayed on the page
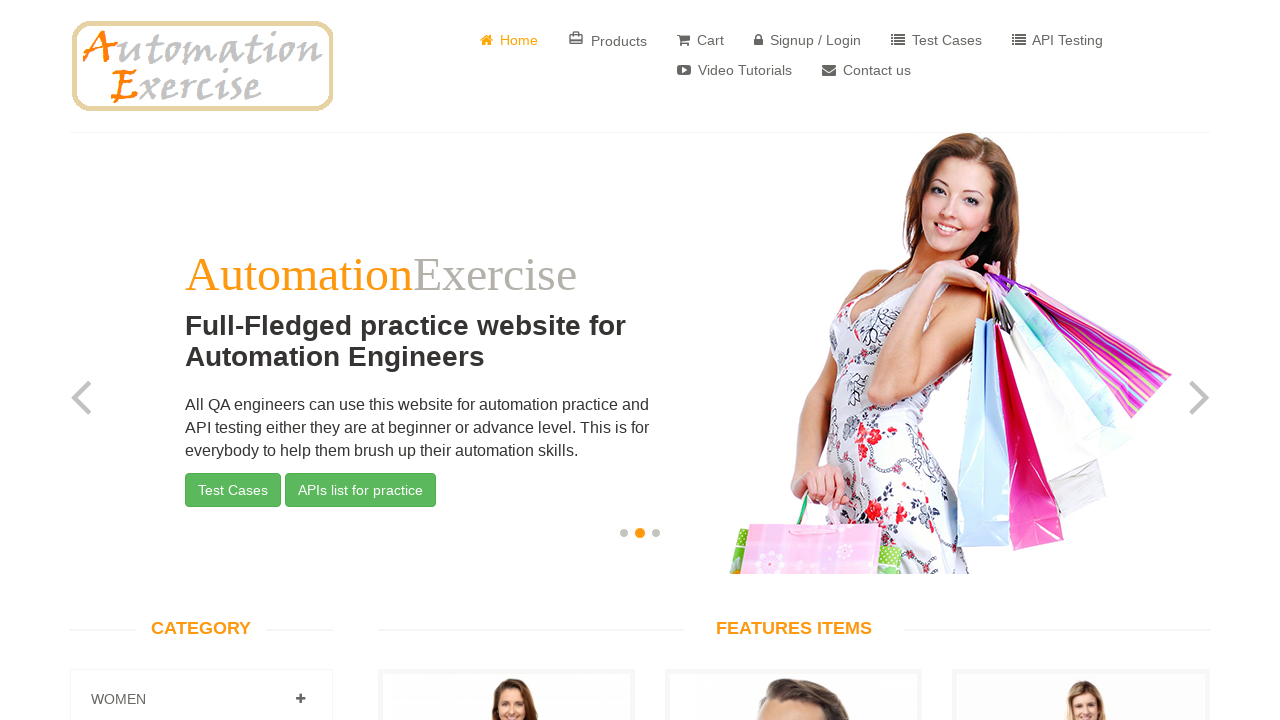

Verified that a link is displayed on the page
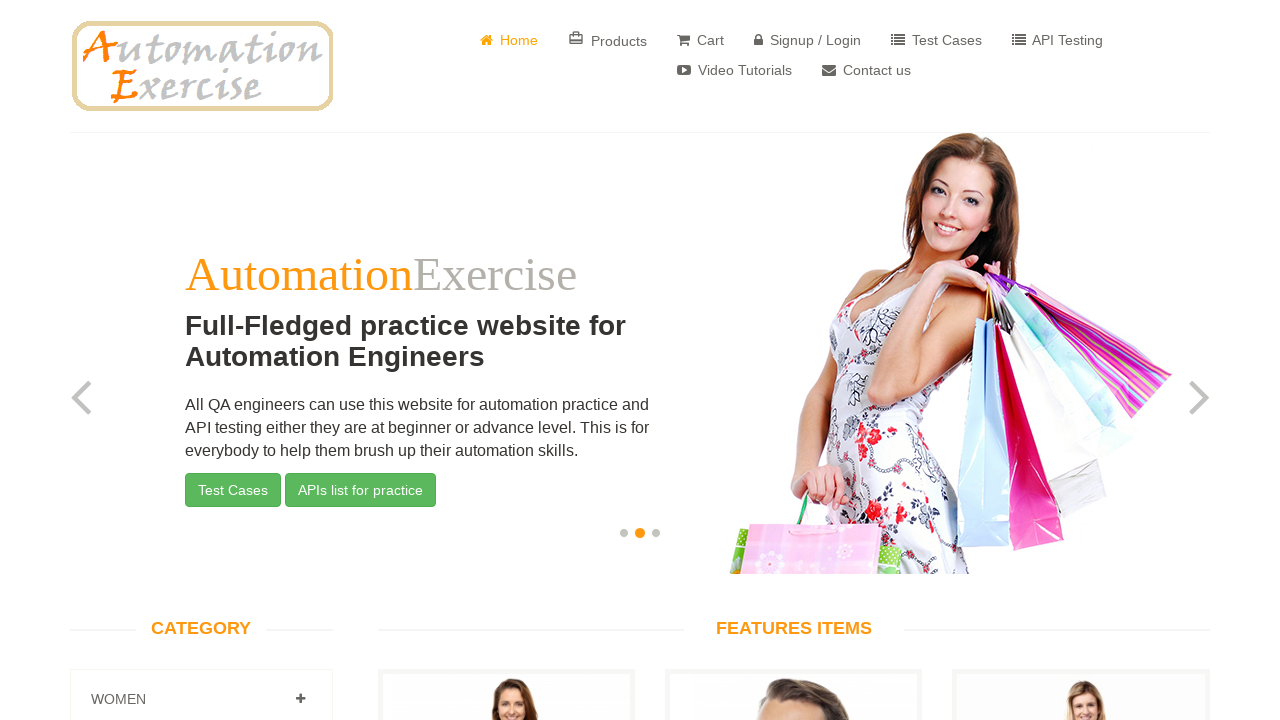

Verified that a link is displayed on the page
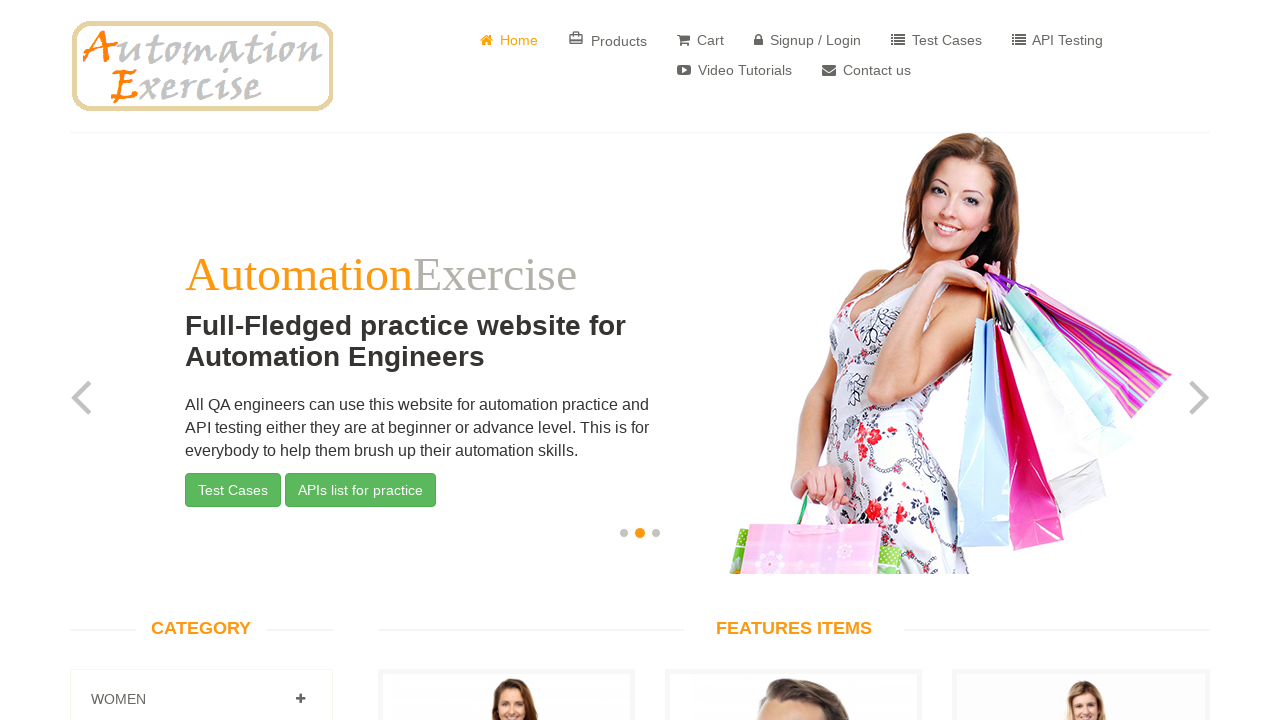

Verified that a link is displayed on the page
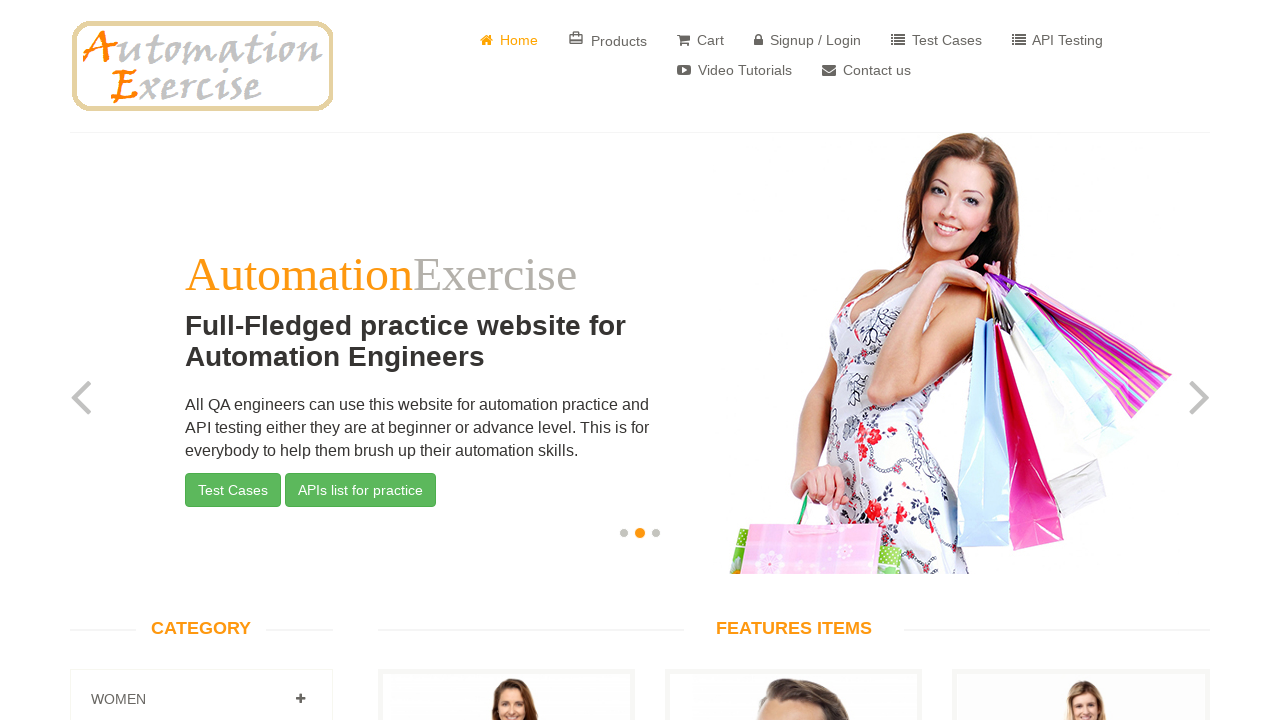

Verified that a link is displayed on the page
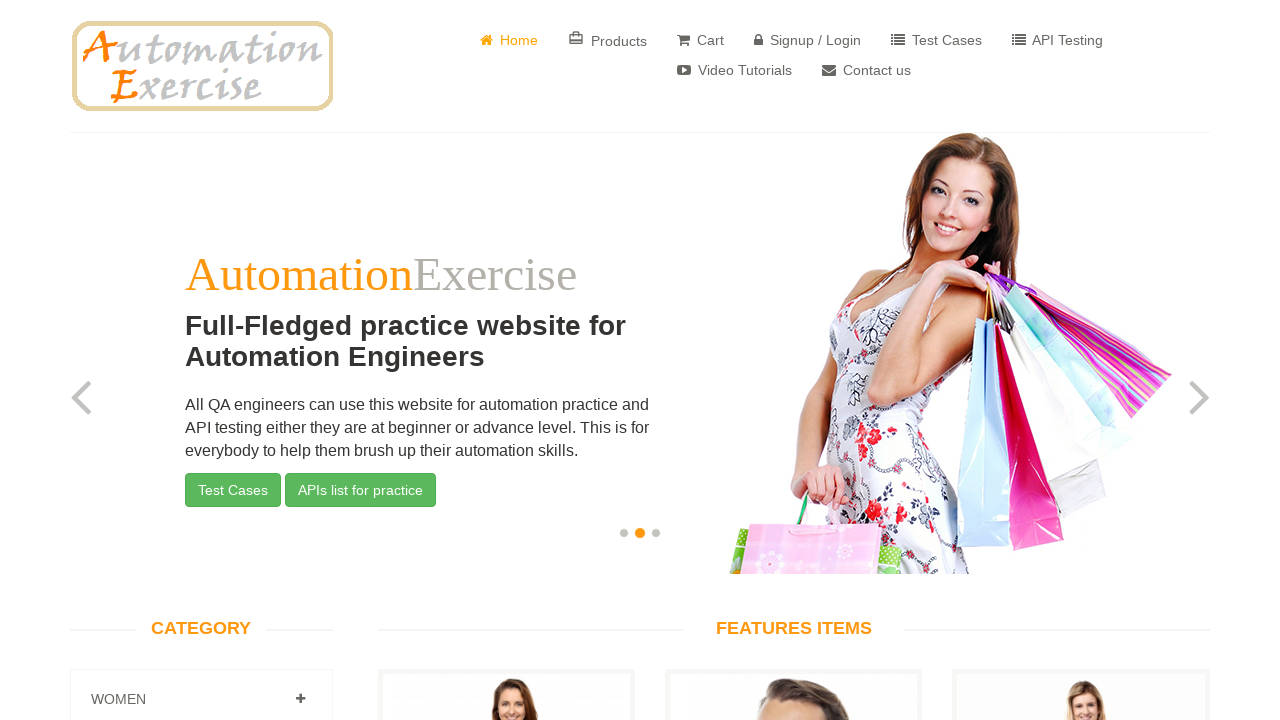

Verified that a link is displayed on the page
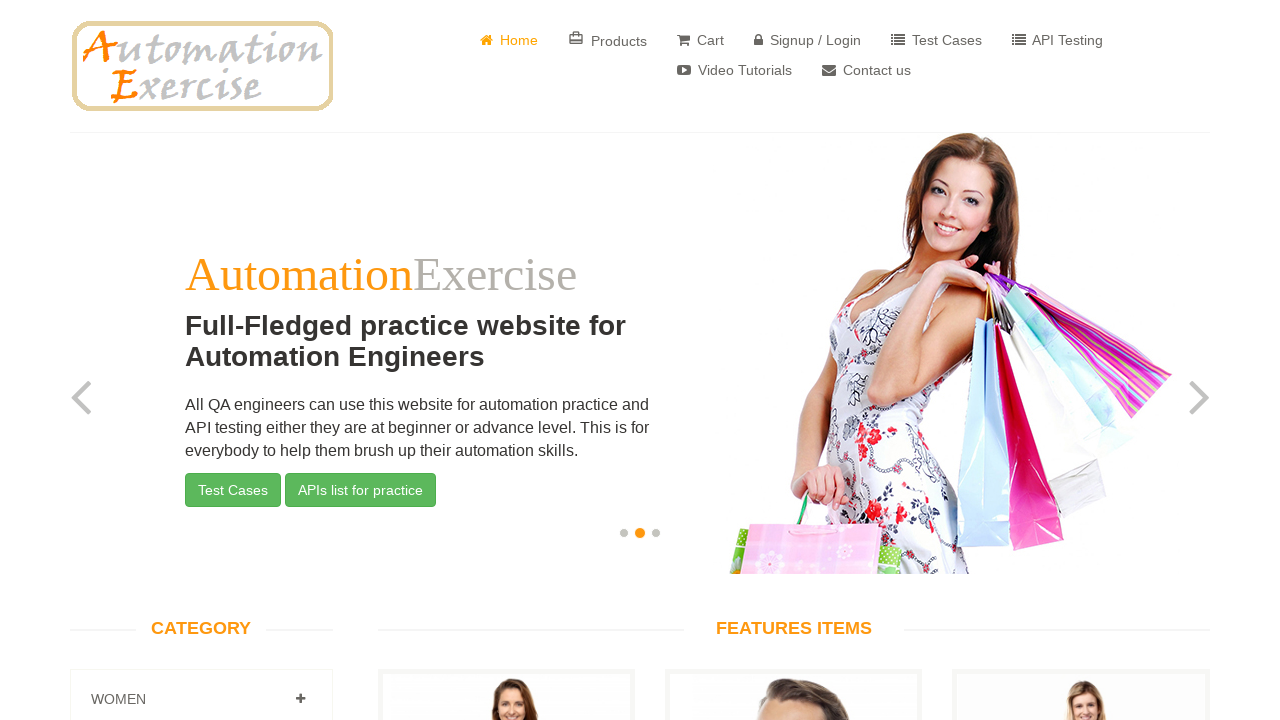

Verified that a link is displayed on the page
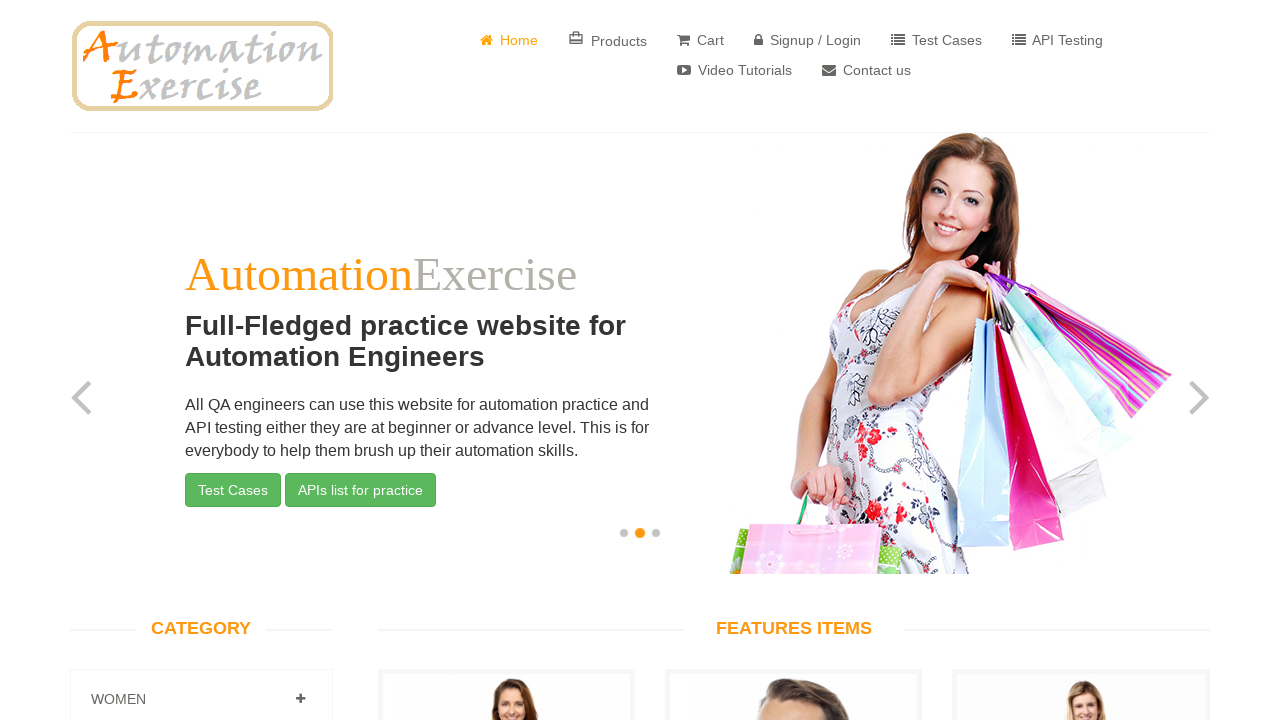

Verified that a link is displayed on the page
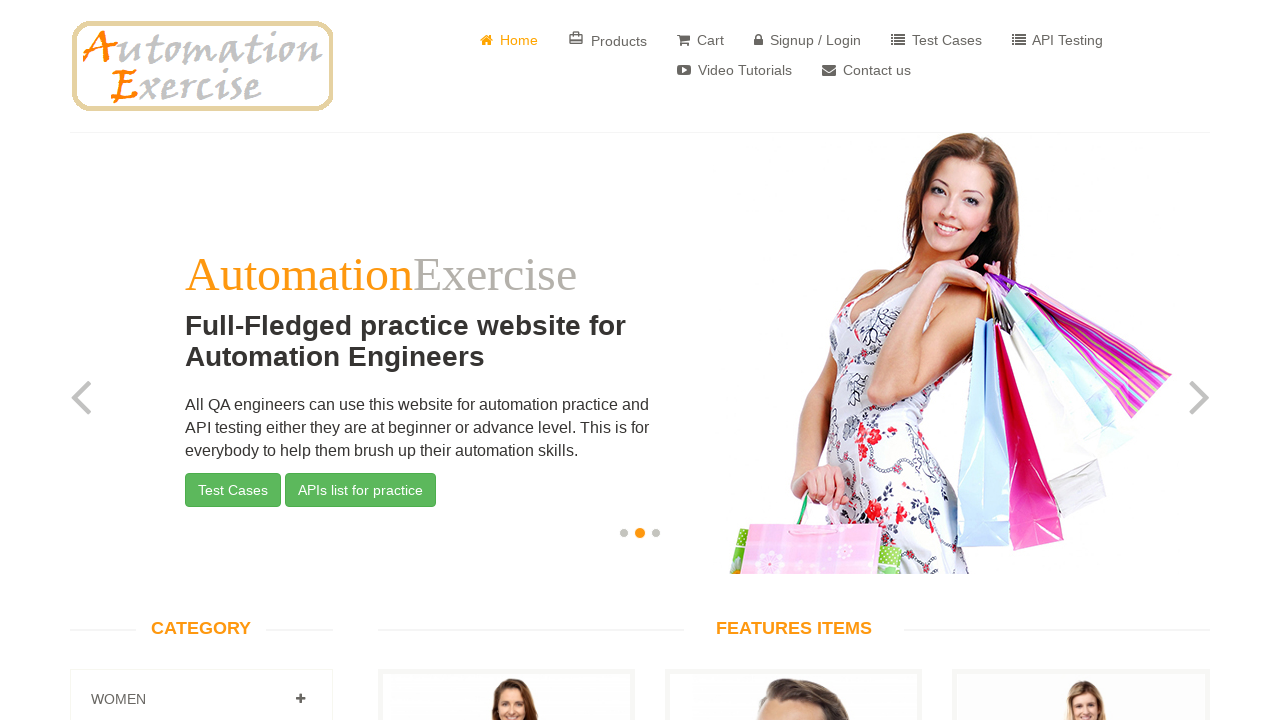

Verified that a link is displayed on the page
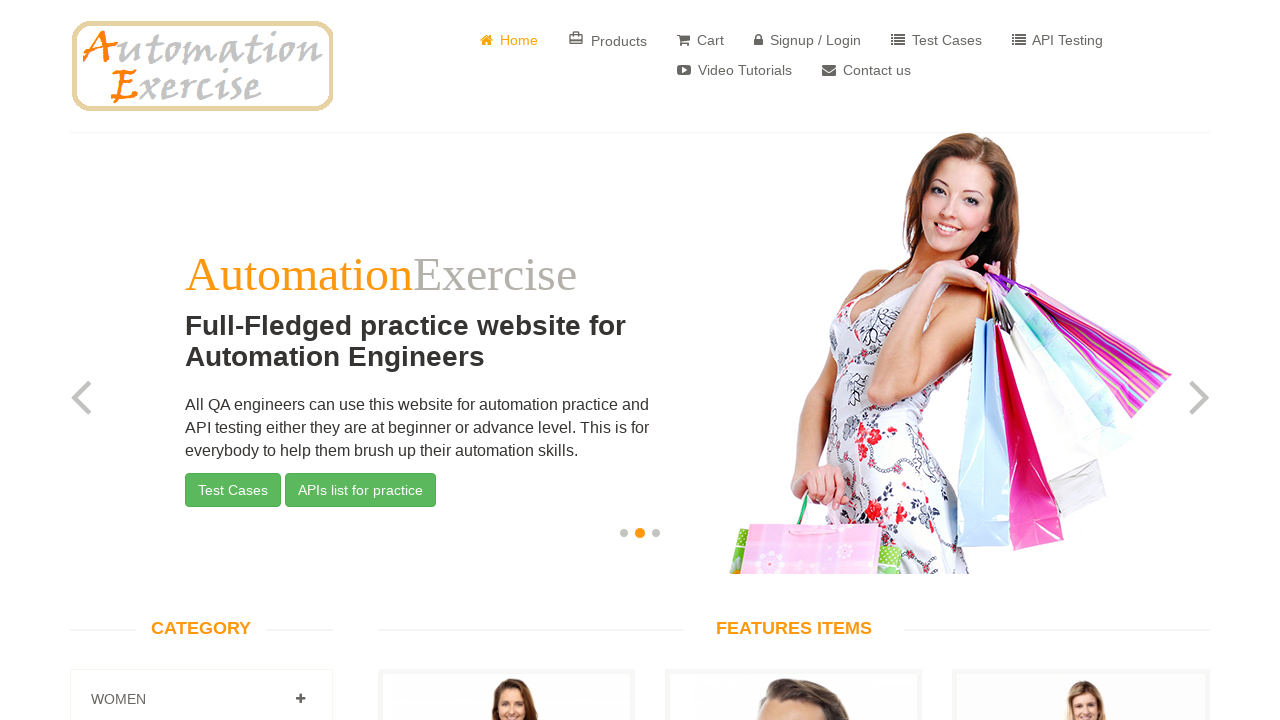

Verified that a link is displayed on the page
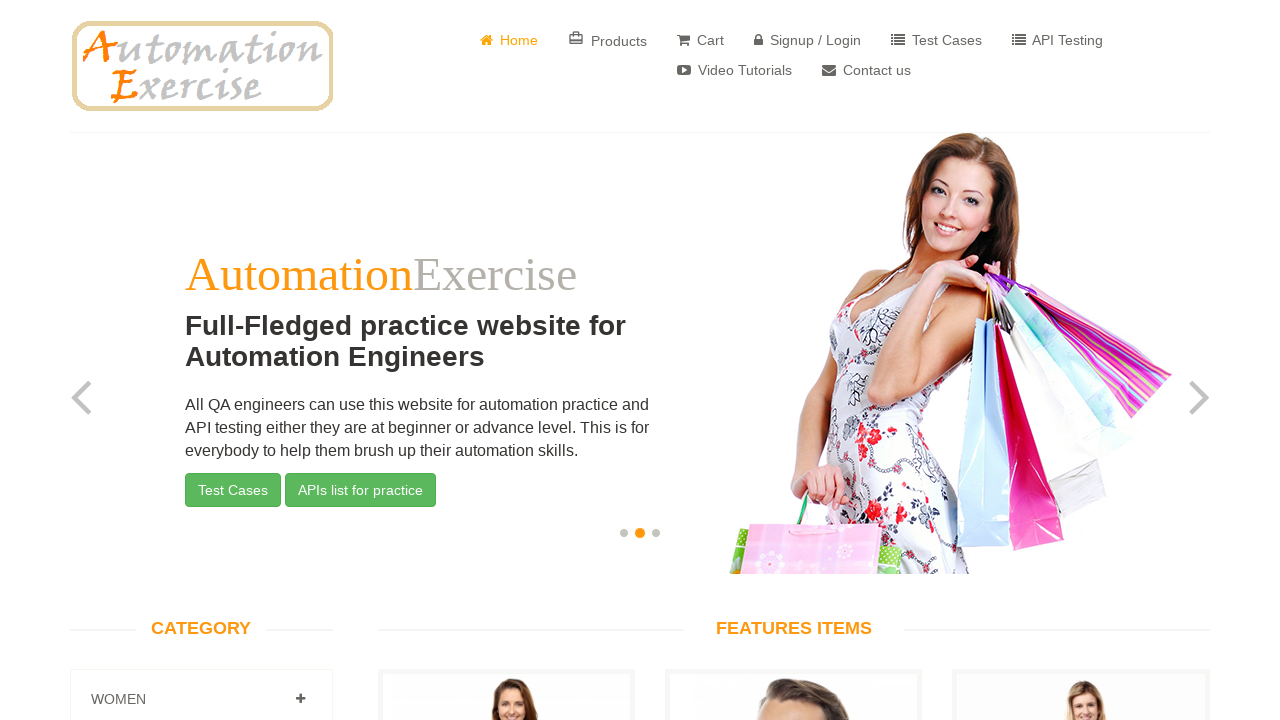

Verified that a link is displayed on the page
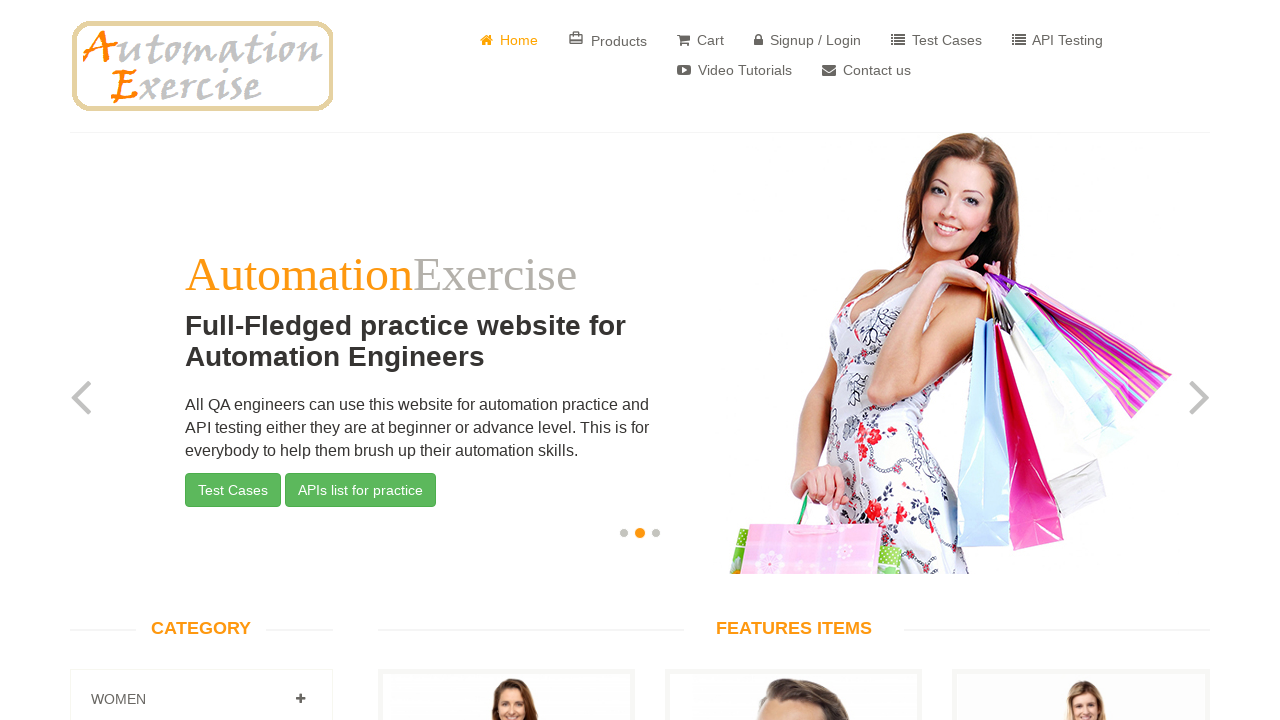

Verified that a link is displayed on the page
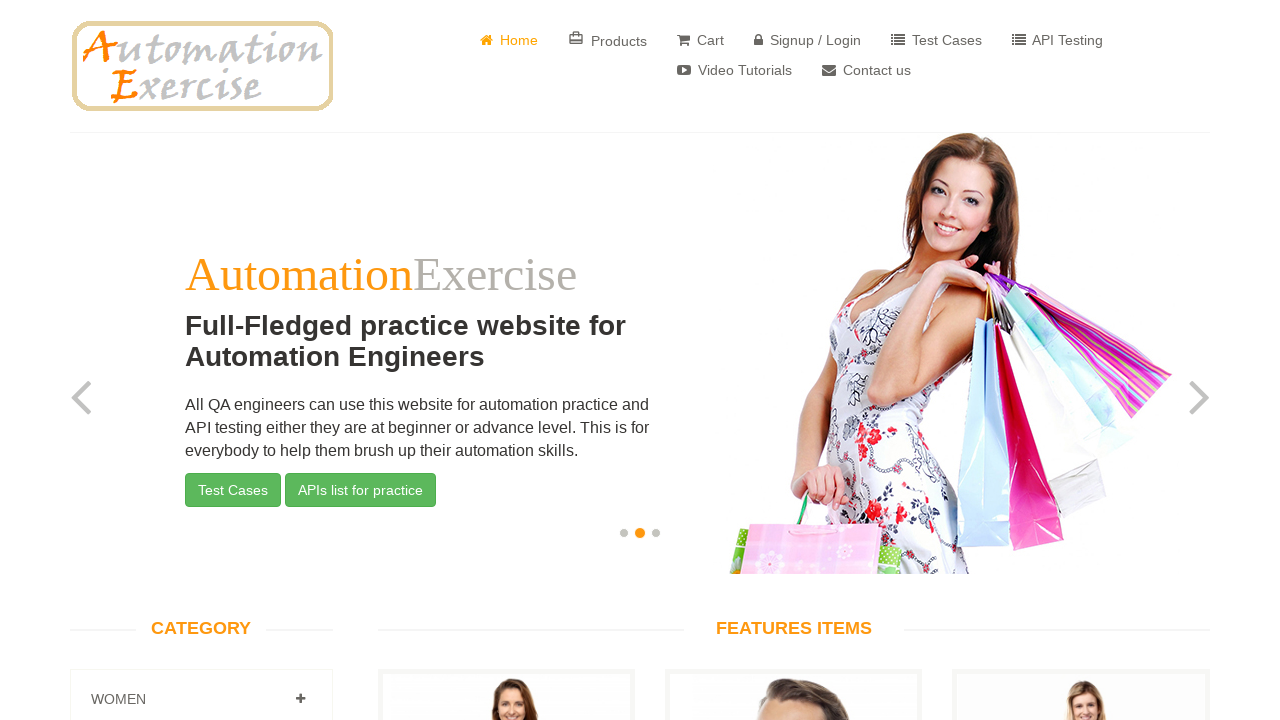

Verified that a link is displayed on the page
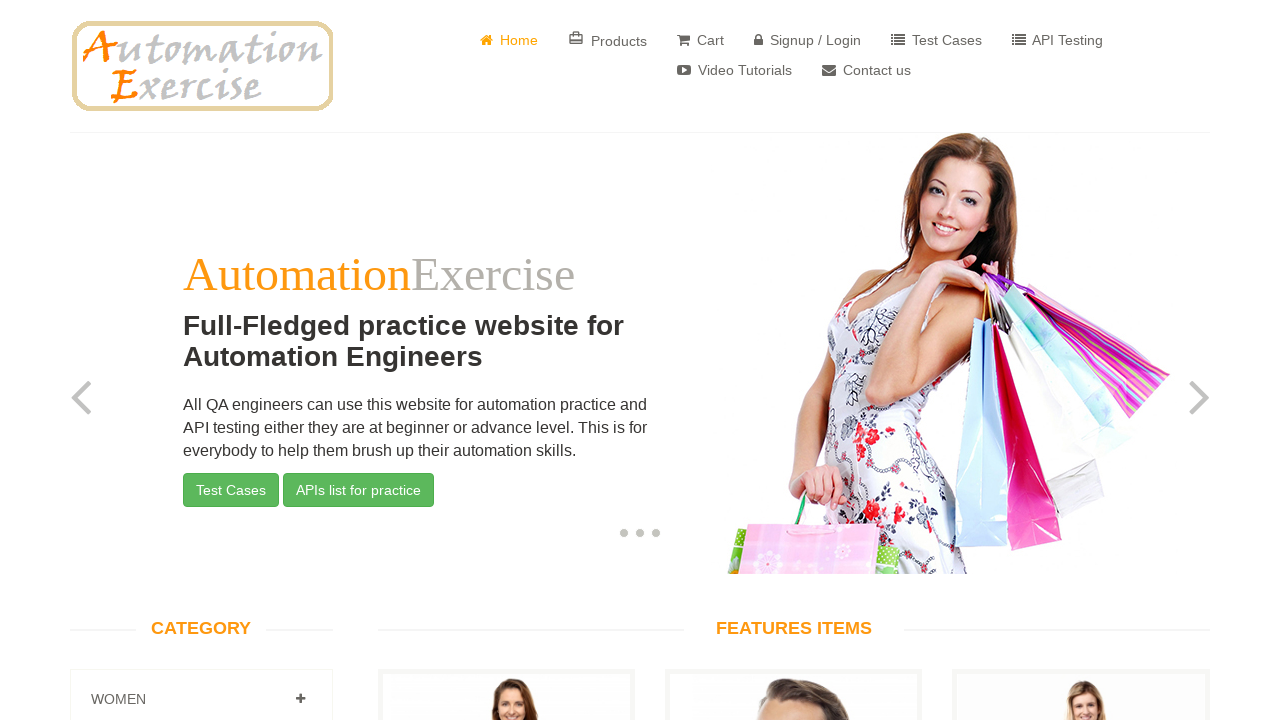

Verified that a link is displayed on the page
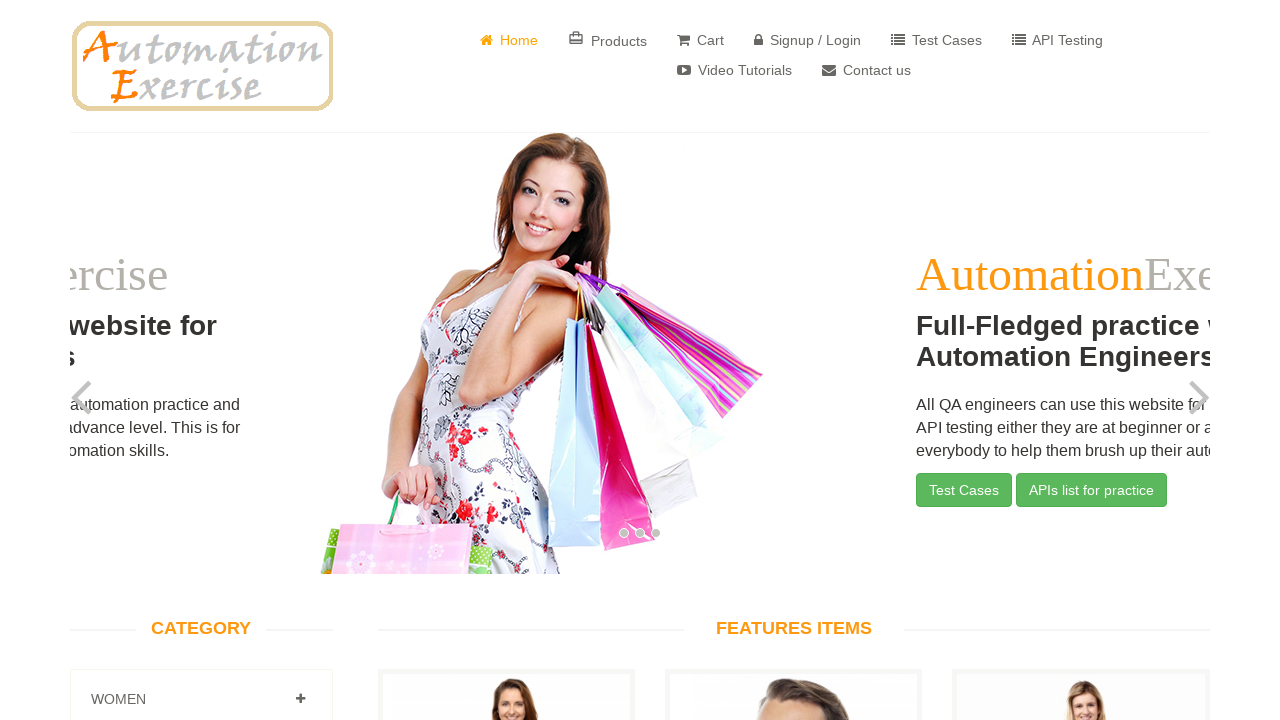

Verified that a link is displayed on the page
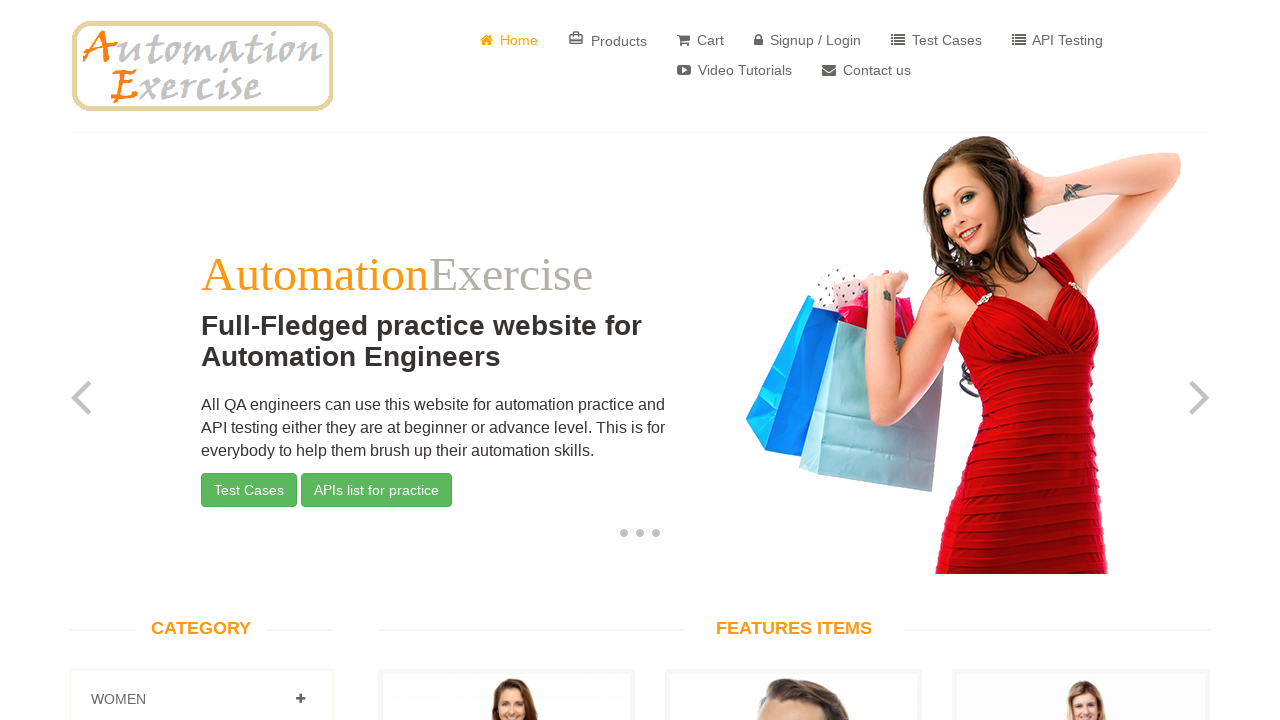

Verified that a link is displayed on the page
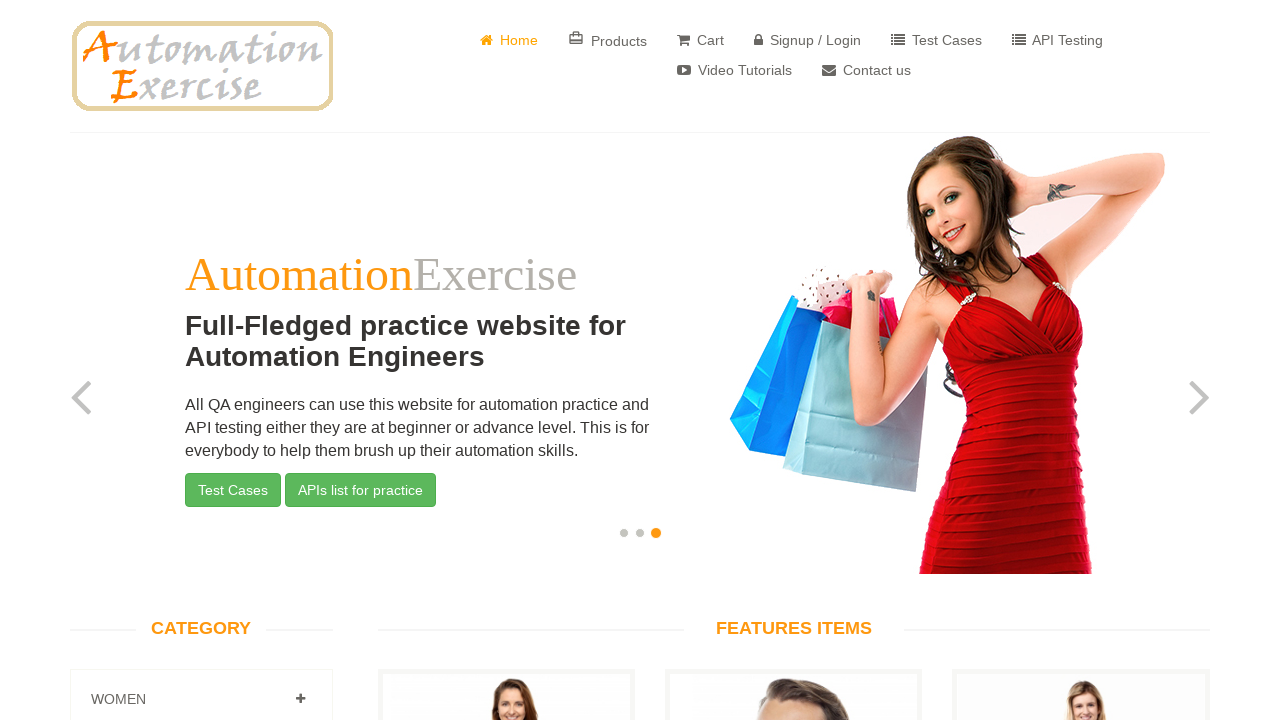

Verified that a link is displayed on the page
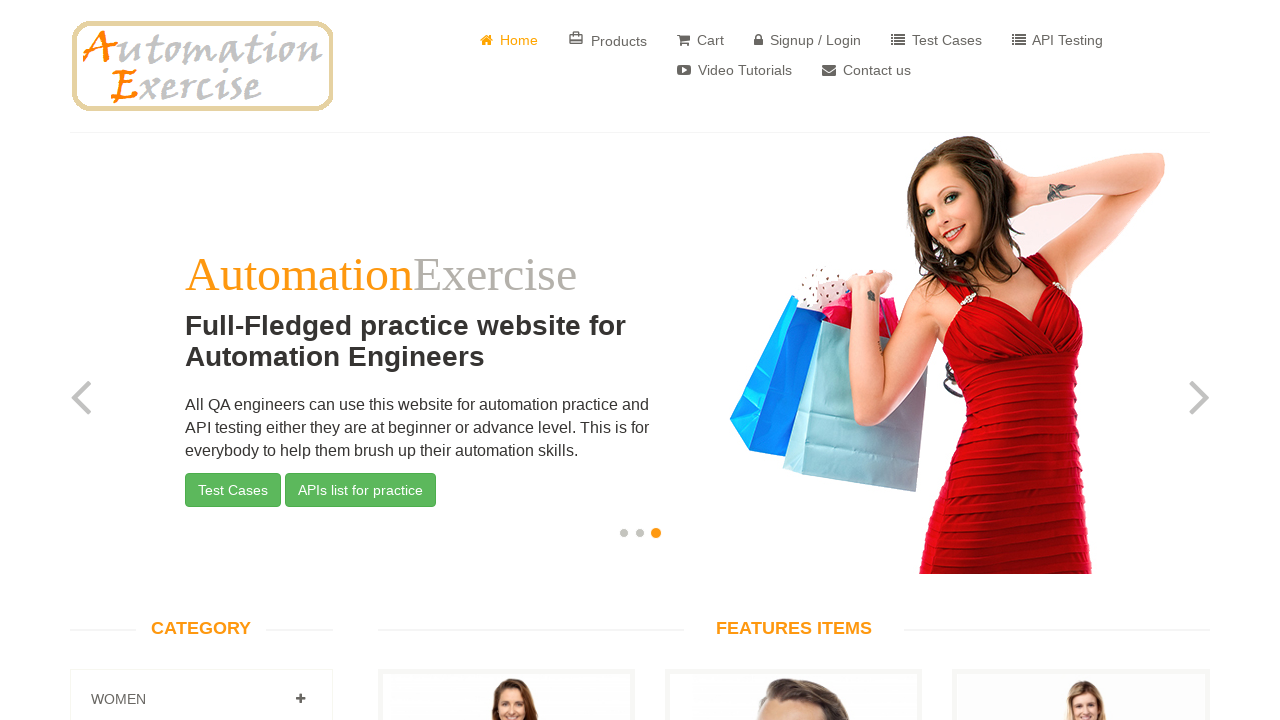

Verified that a link is displayed on the page
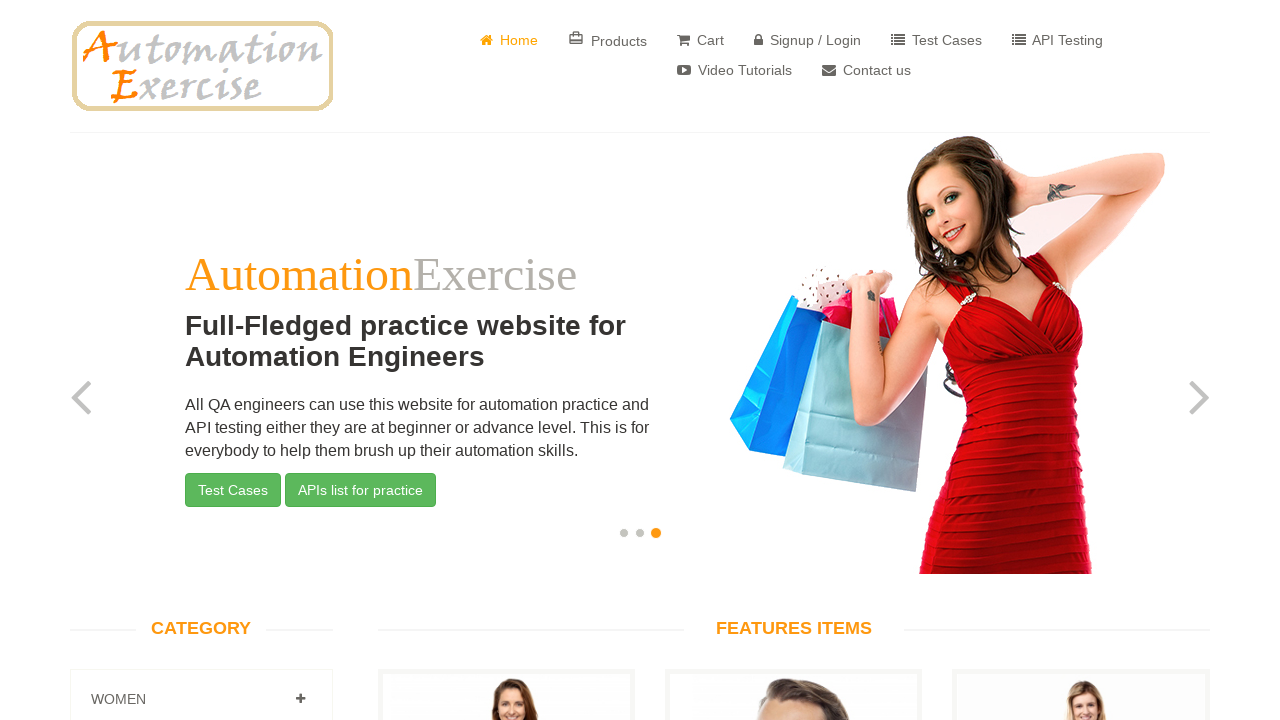

Verified that a link is displayed on the page
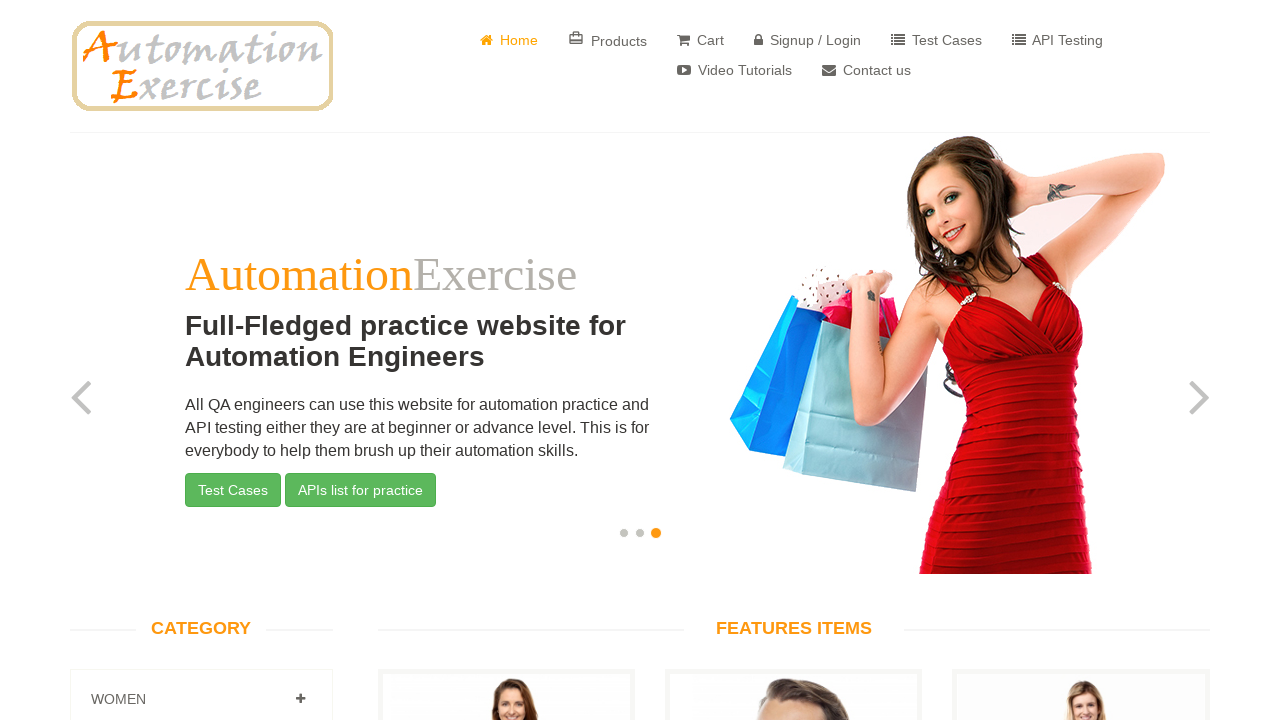

Verified that a link is displayed on the page
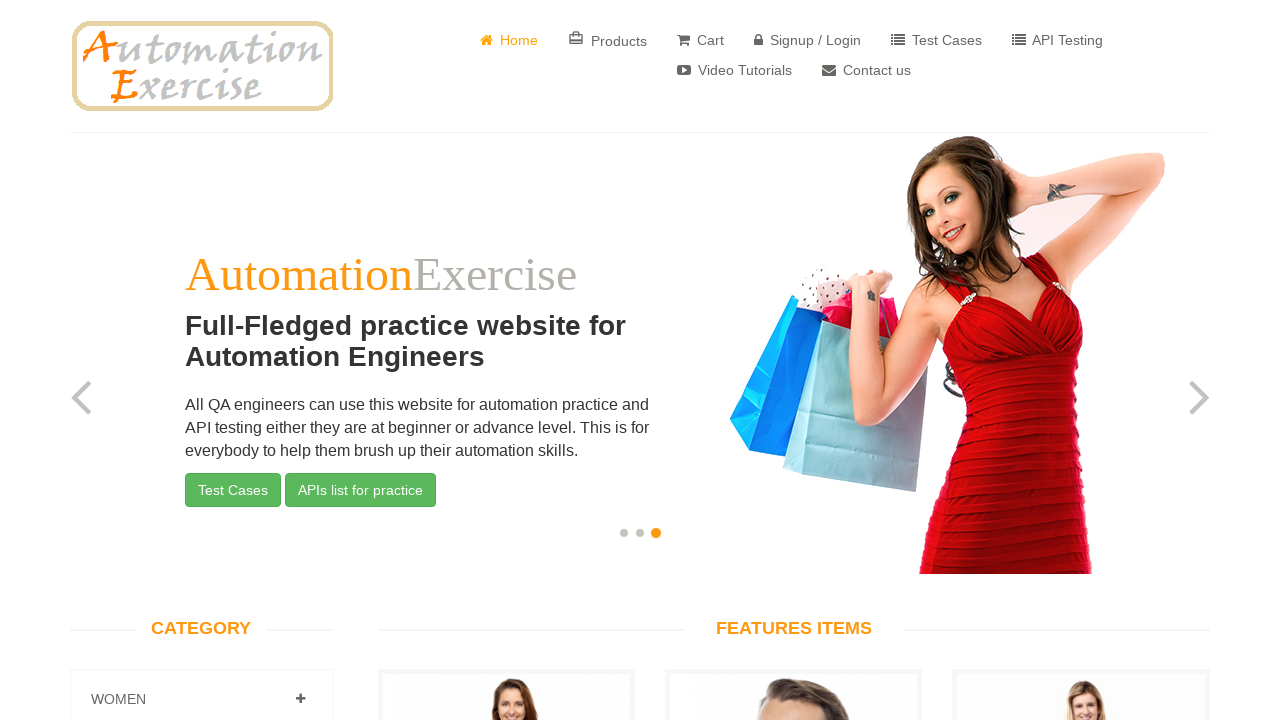

Verified that a link is displayed on the page
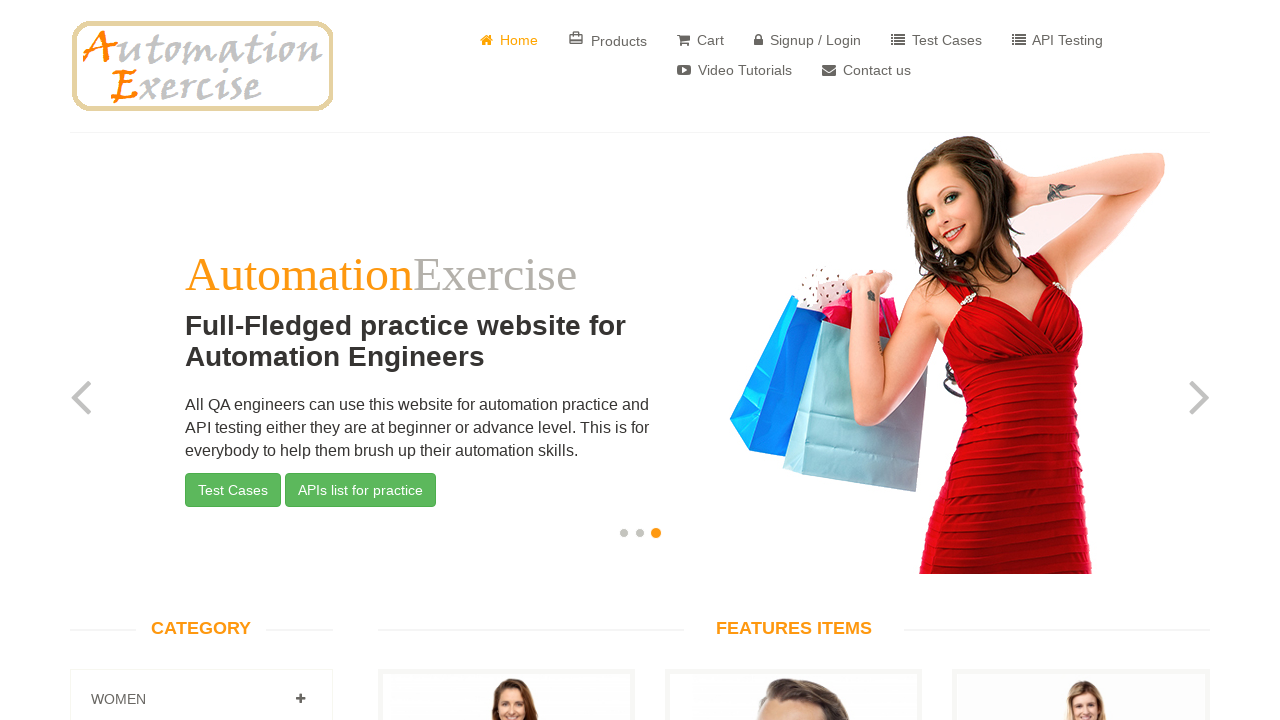

Verified that a link is displayed on the page
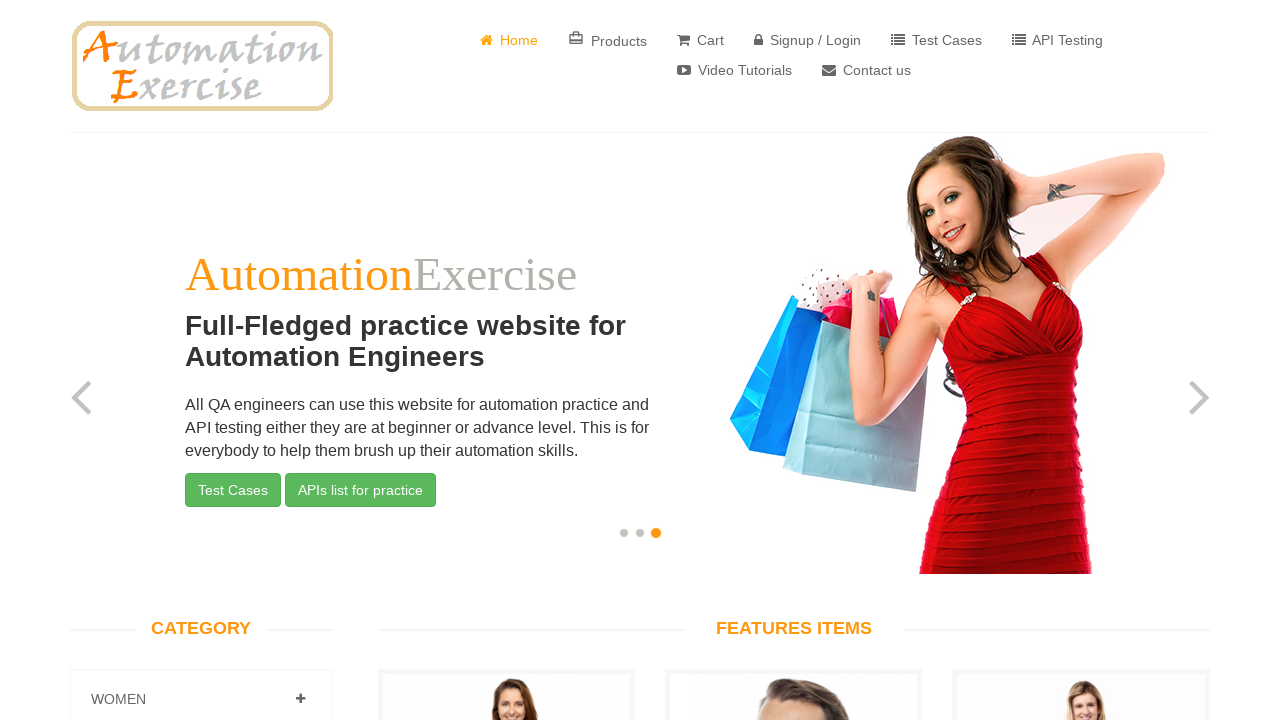

Verified that a link is displayed on the page
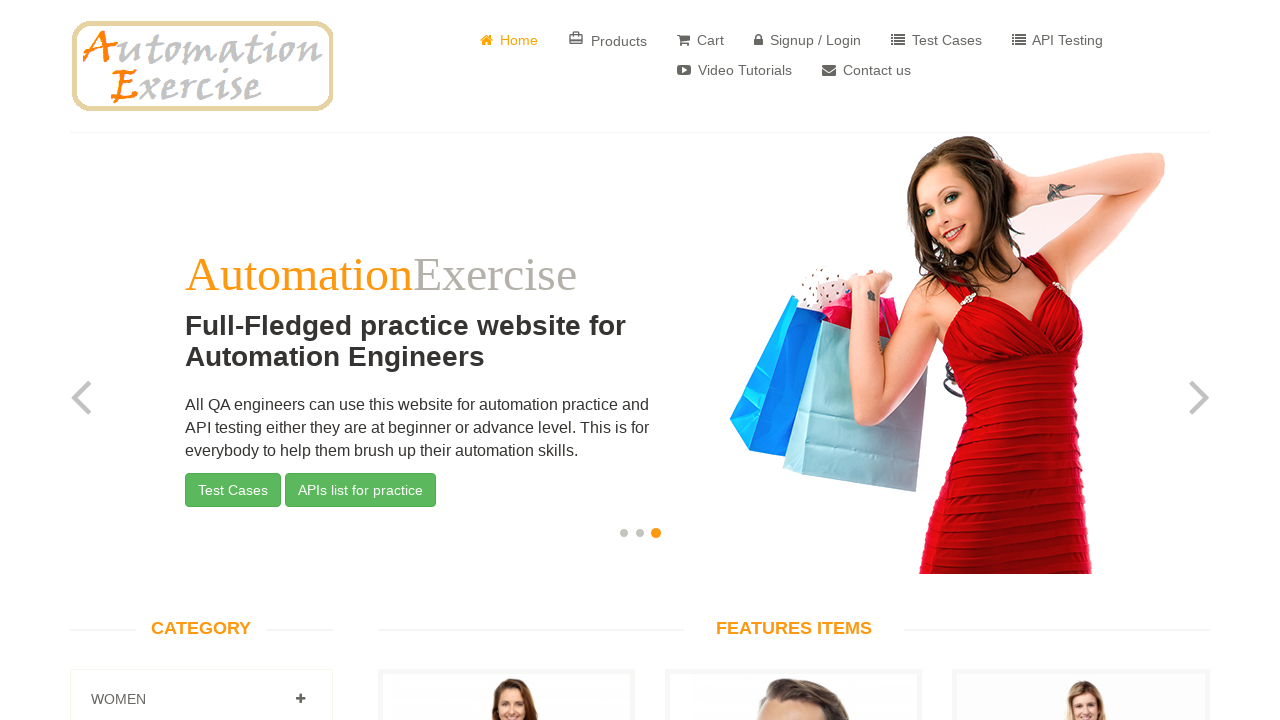

Verified that a link is displayed on the page
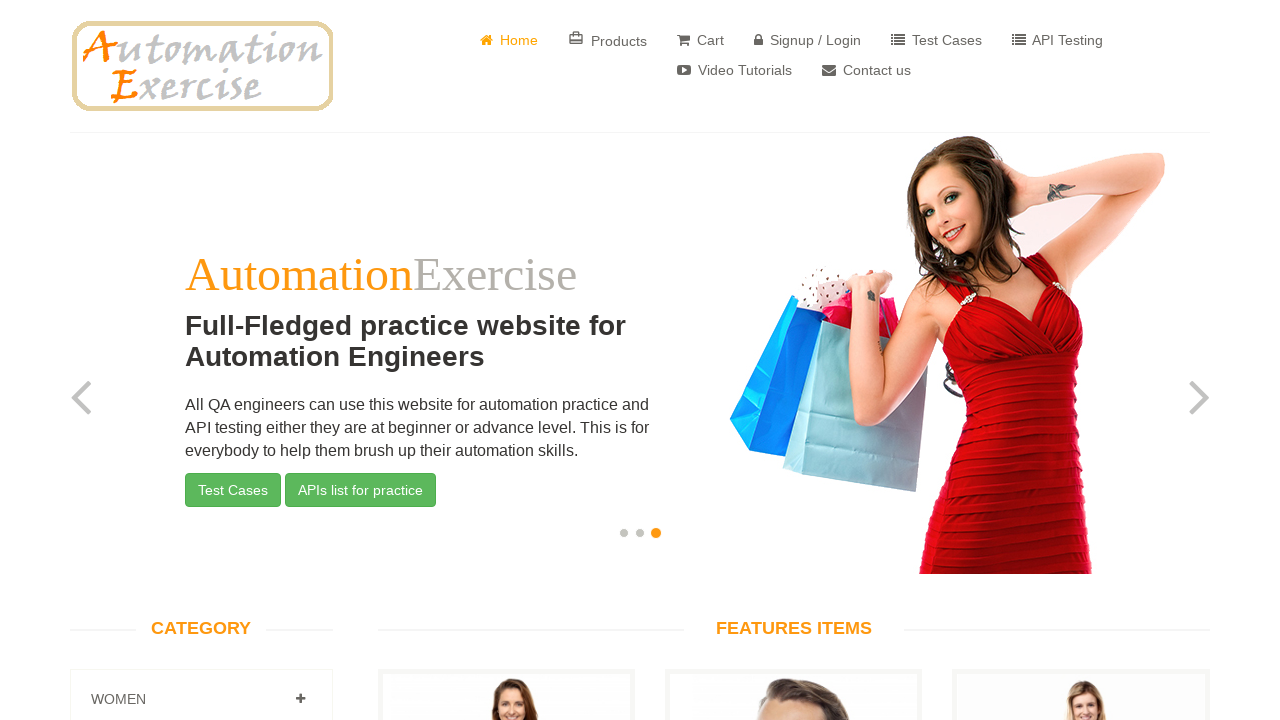

Verified that a link is displayed on the page
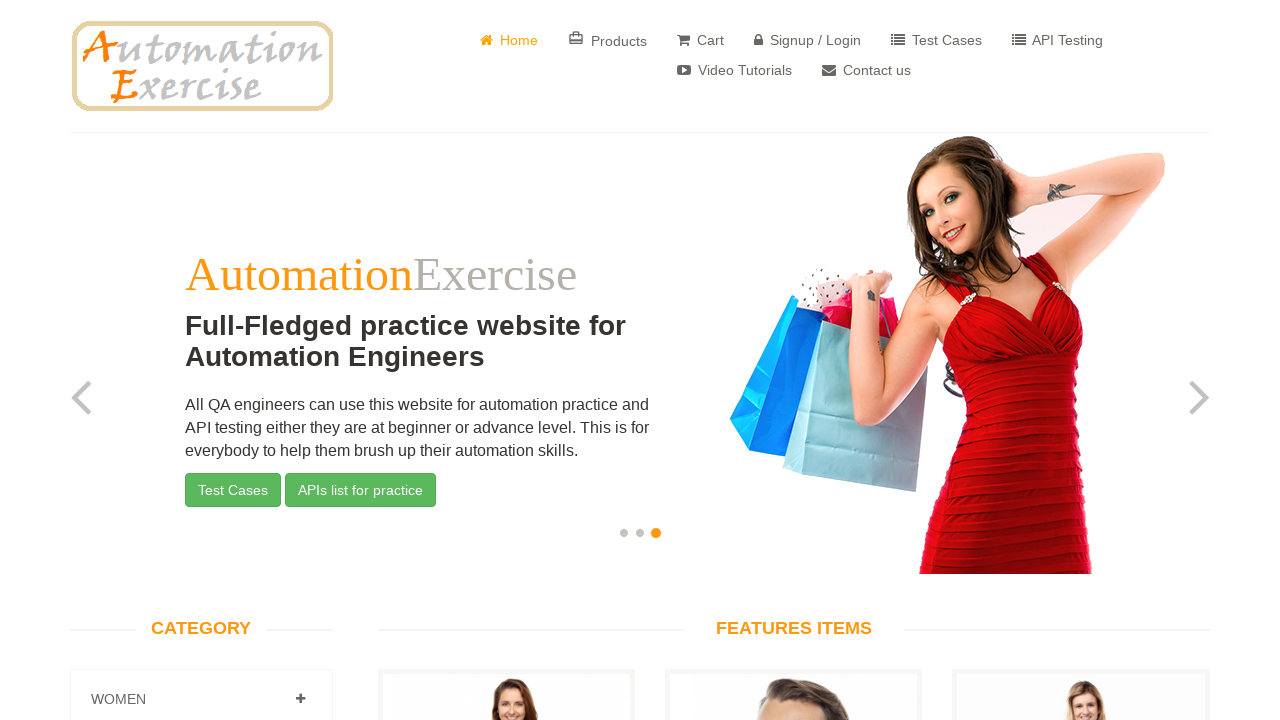

Verified that a link is displayed on the page
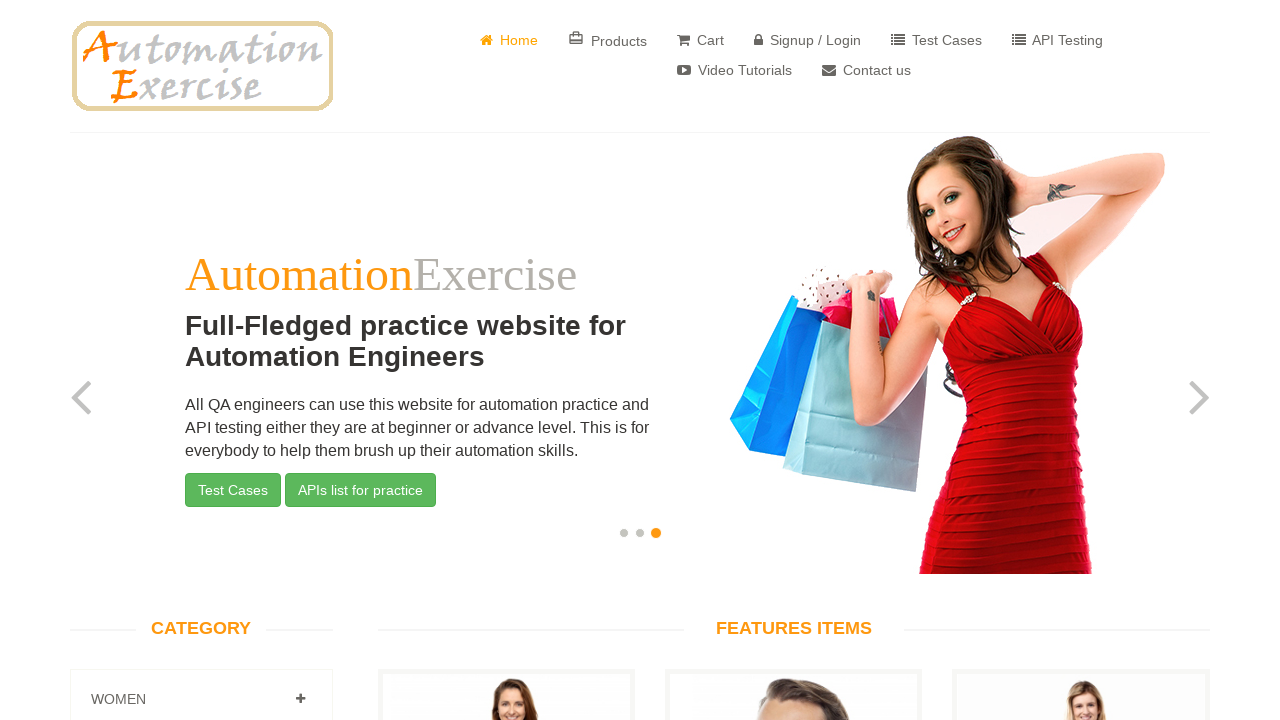

Verified that a link is displayed on the page
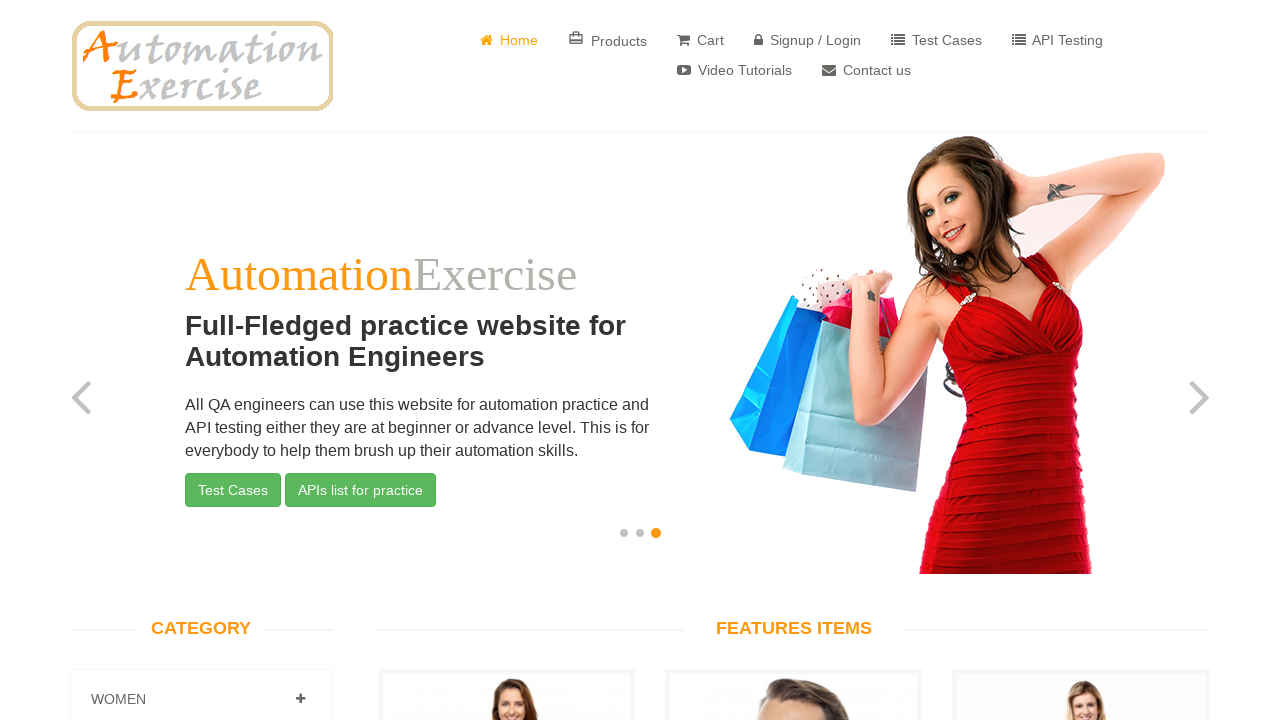

Verified that a link is displayed on the page
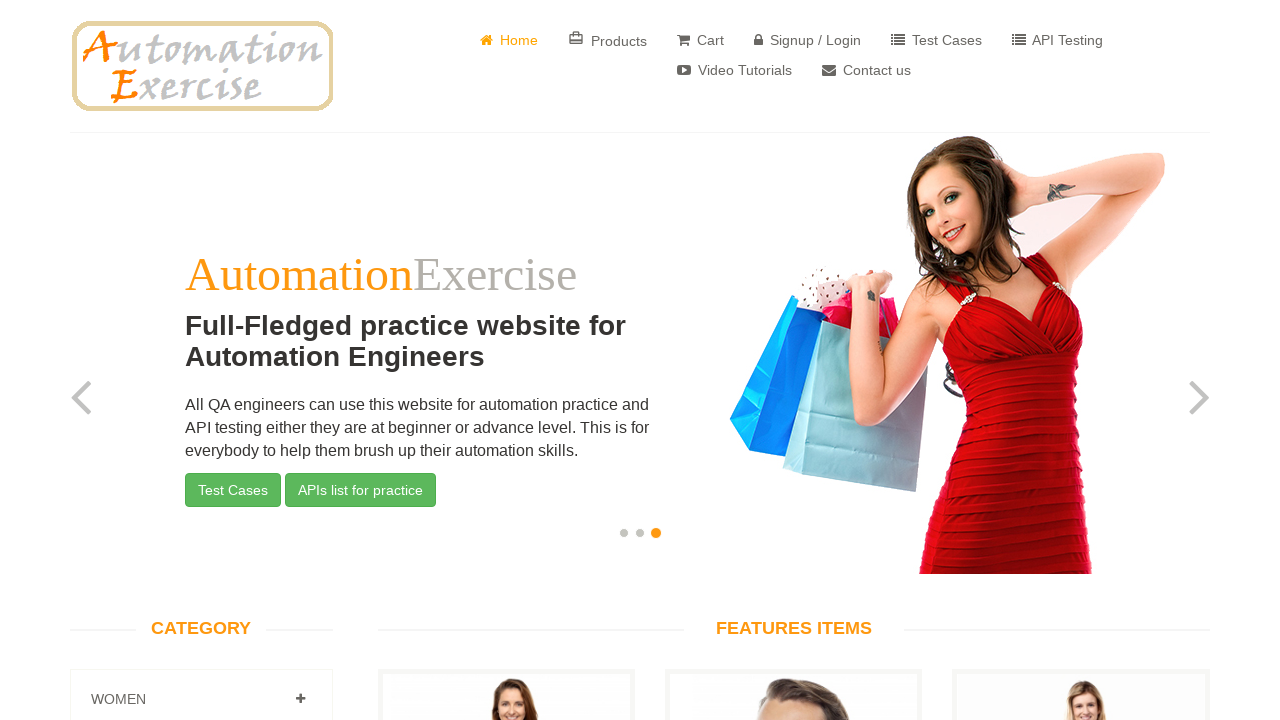

Verified that a link is displayed on the page
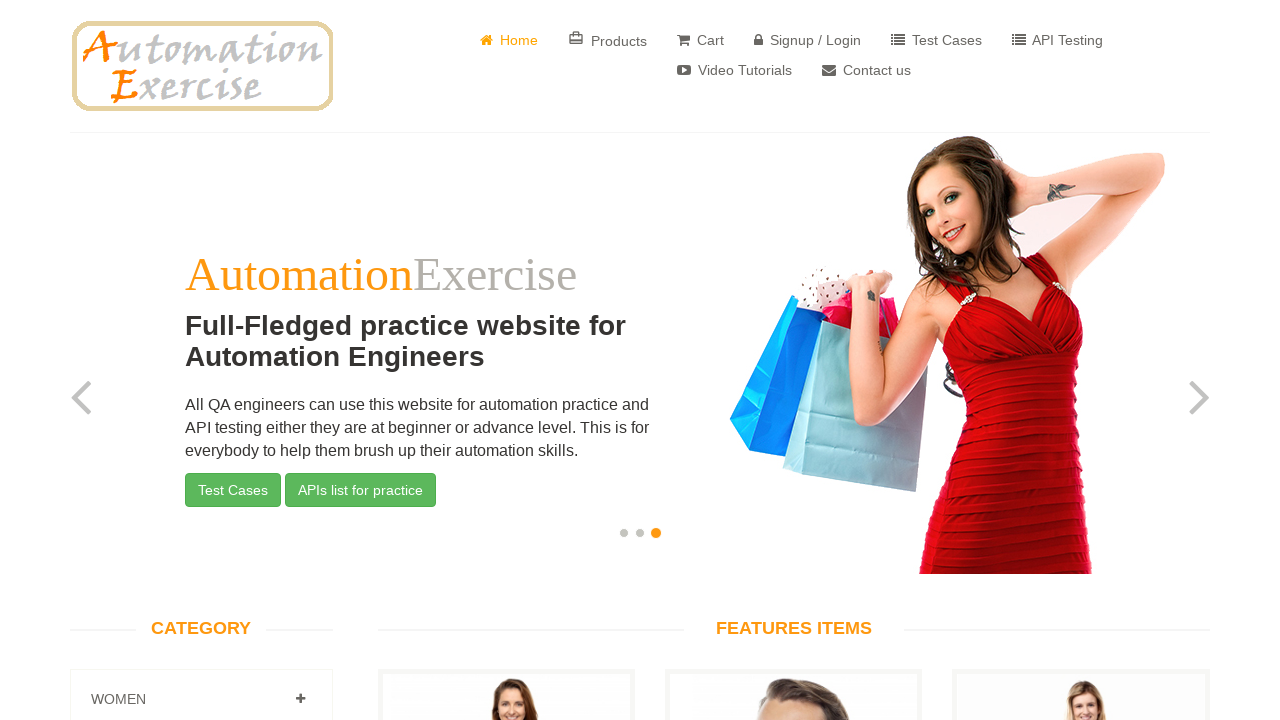

Verified that a link is displayed on the page
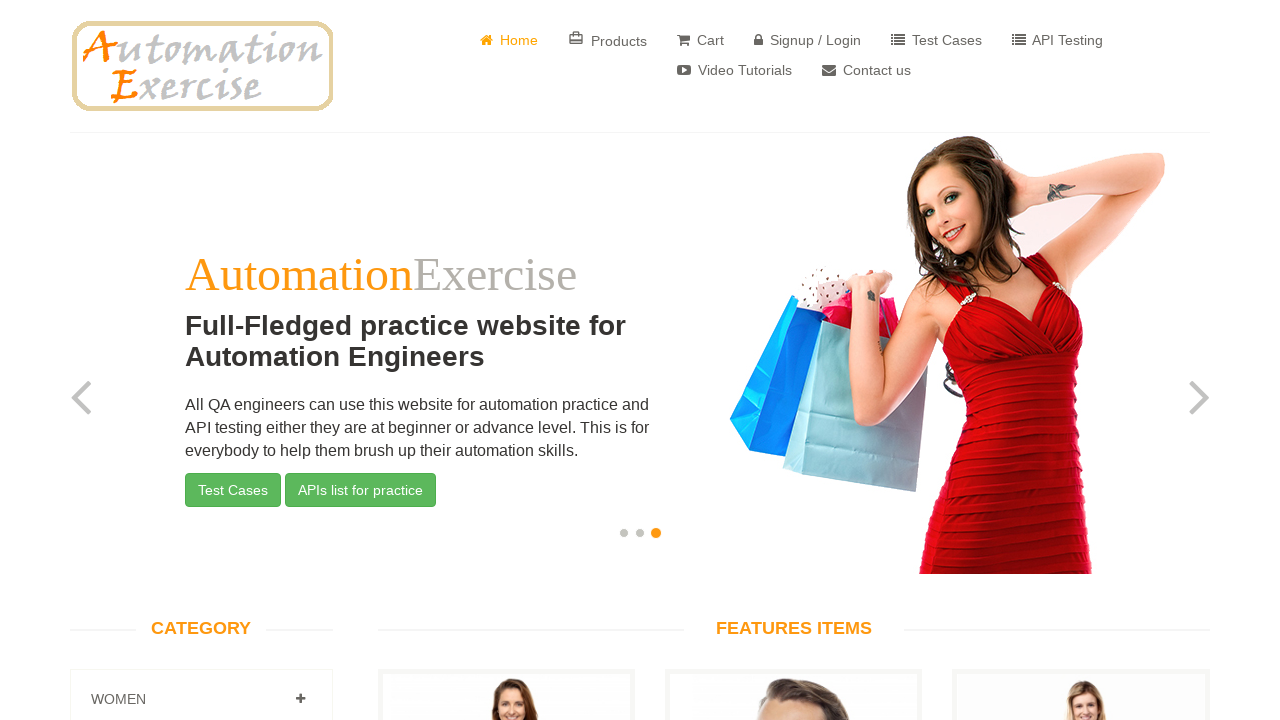

Verified that a link is displayed on the page
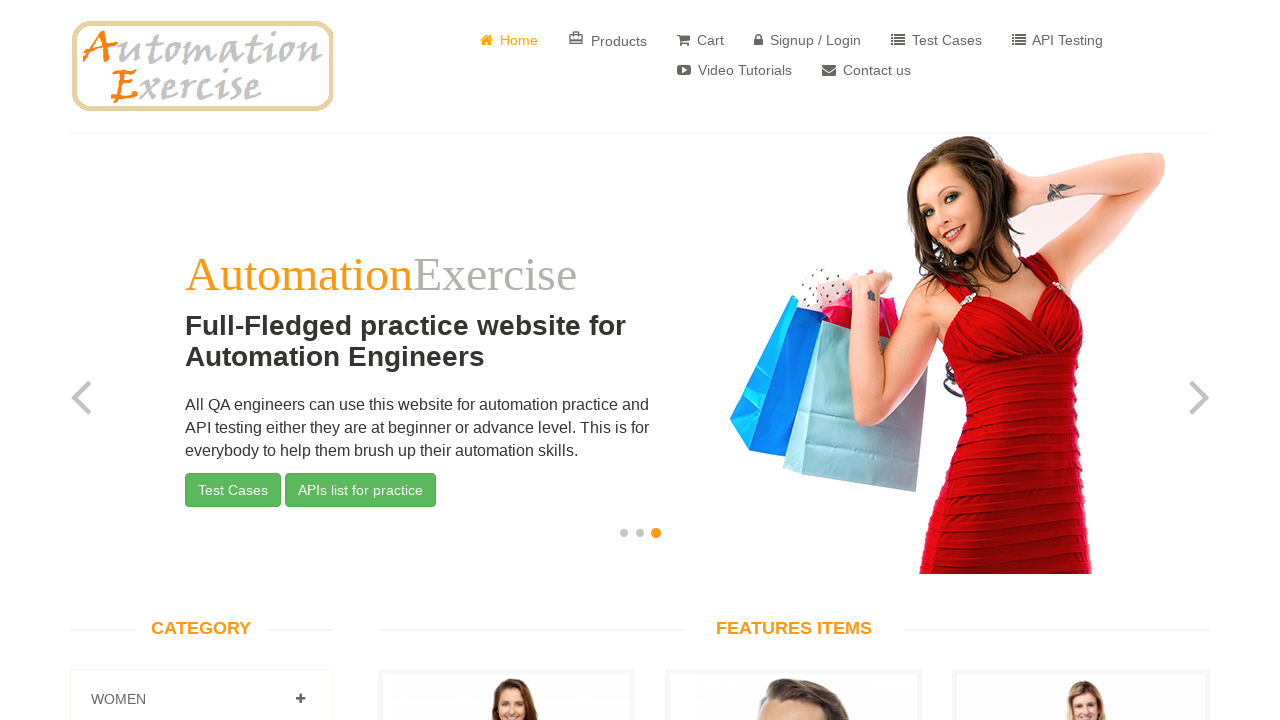

Verified that a link is displayed on the page
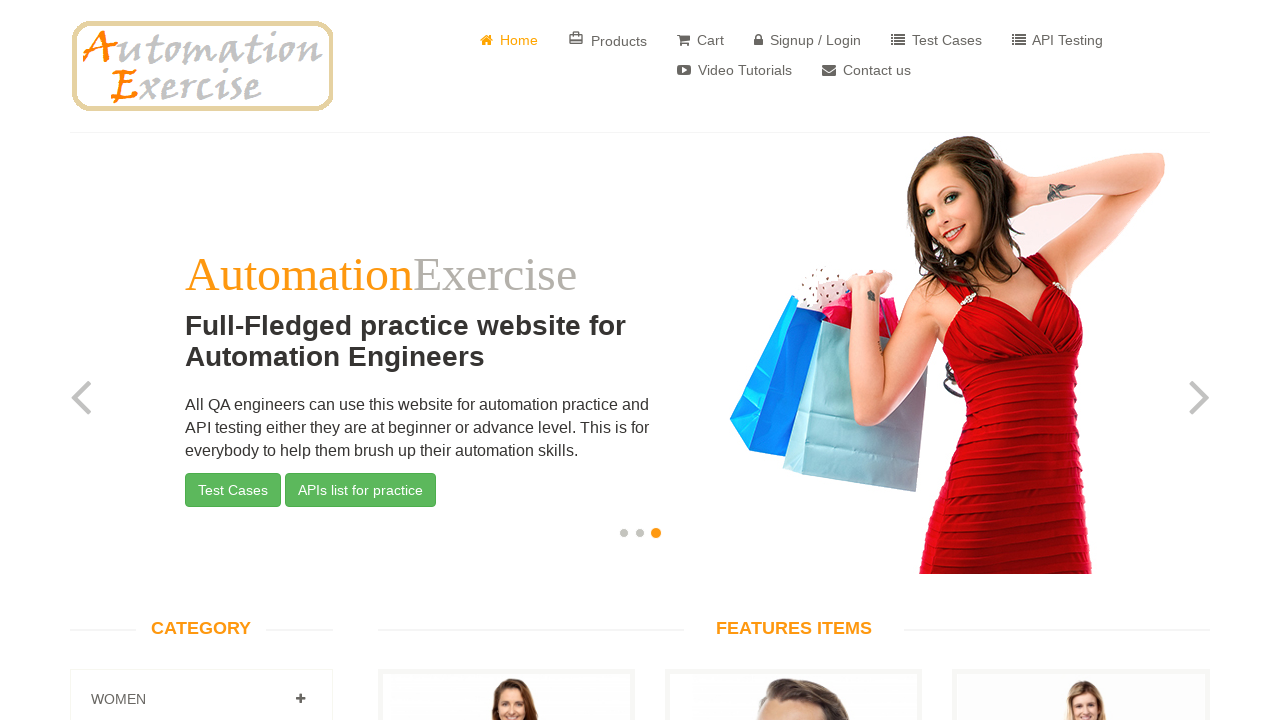

Verified that a link is displayed on the page
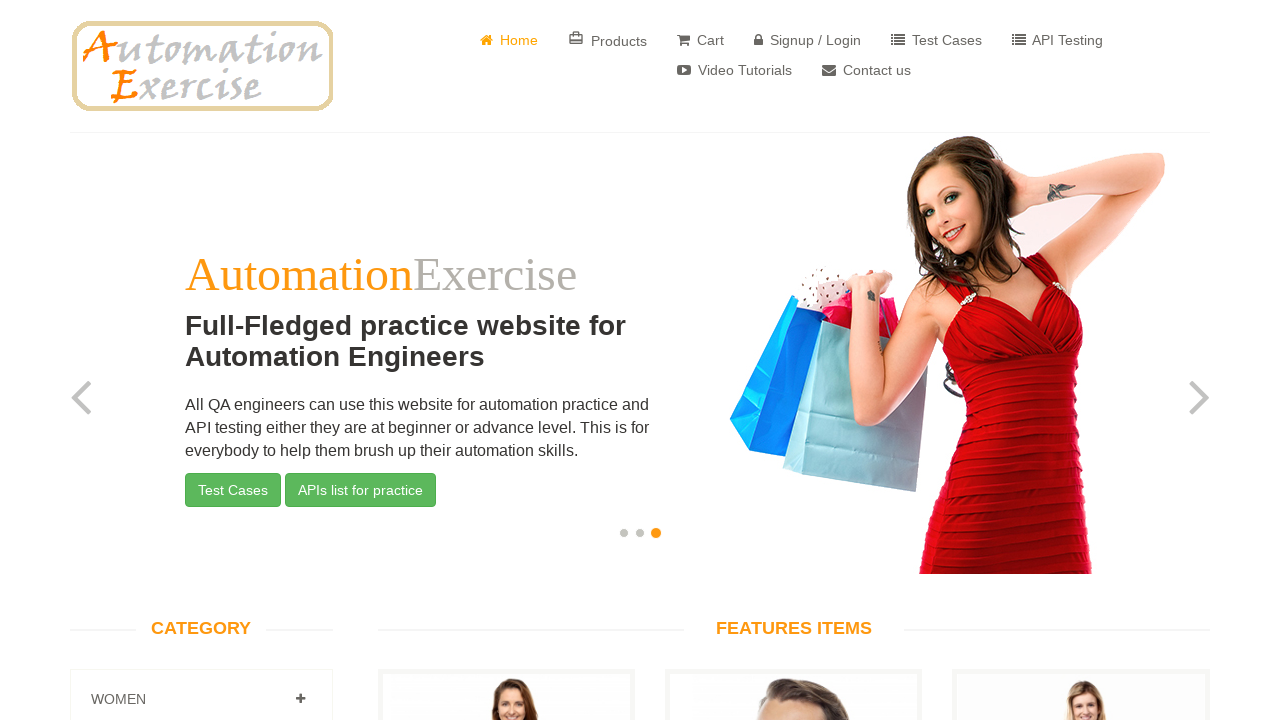

Verified that a link is displayed on the page
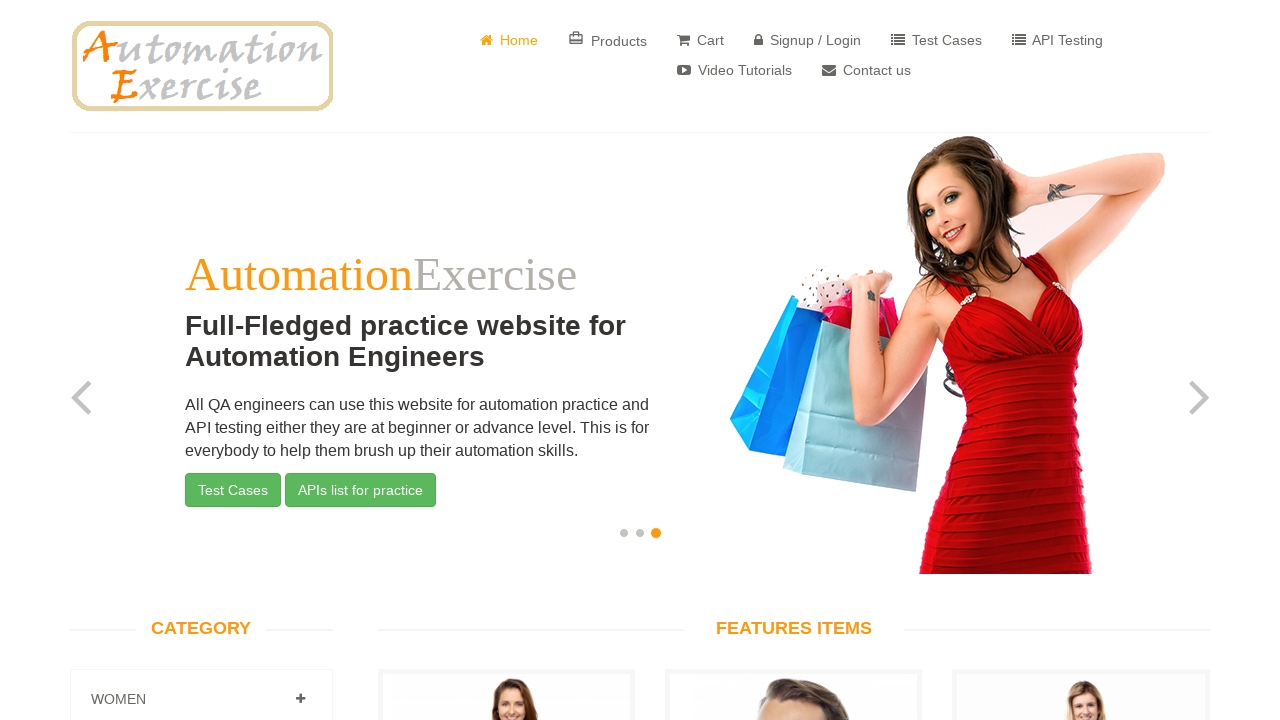

Verified that a link is displayed on the page
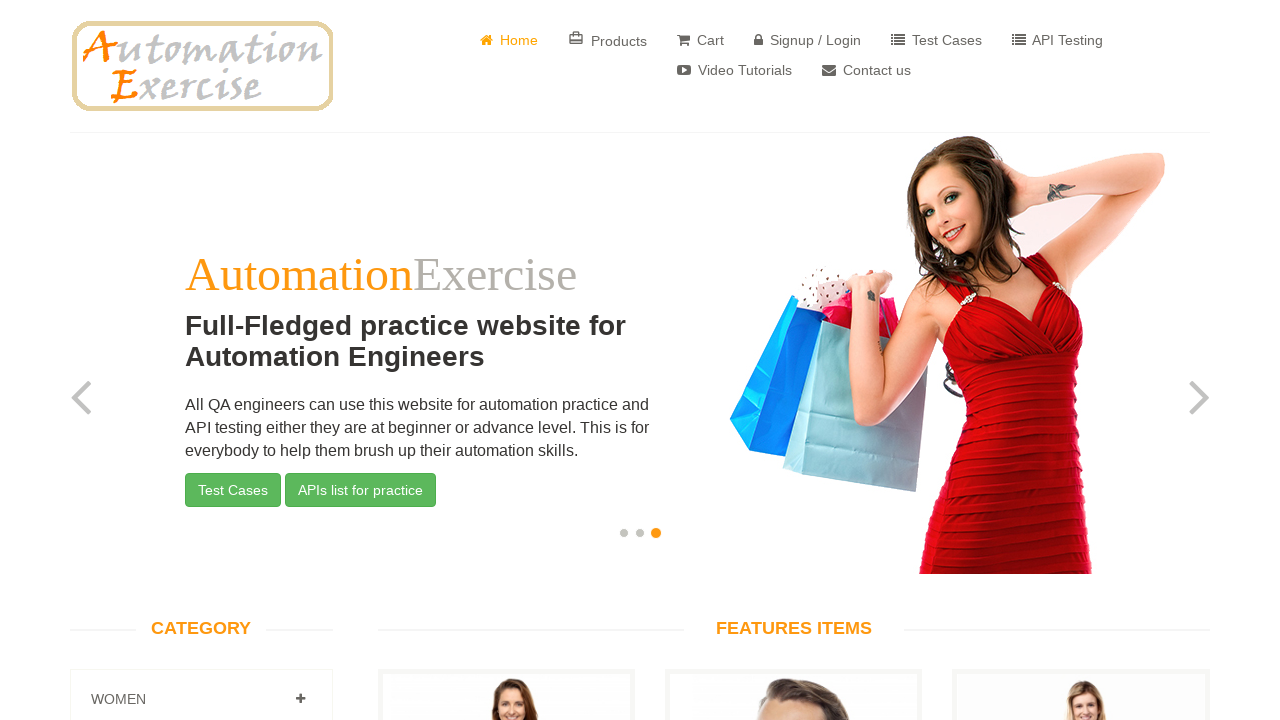

Verified that a link is displayed on the page
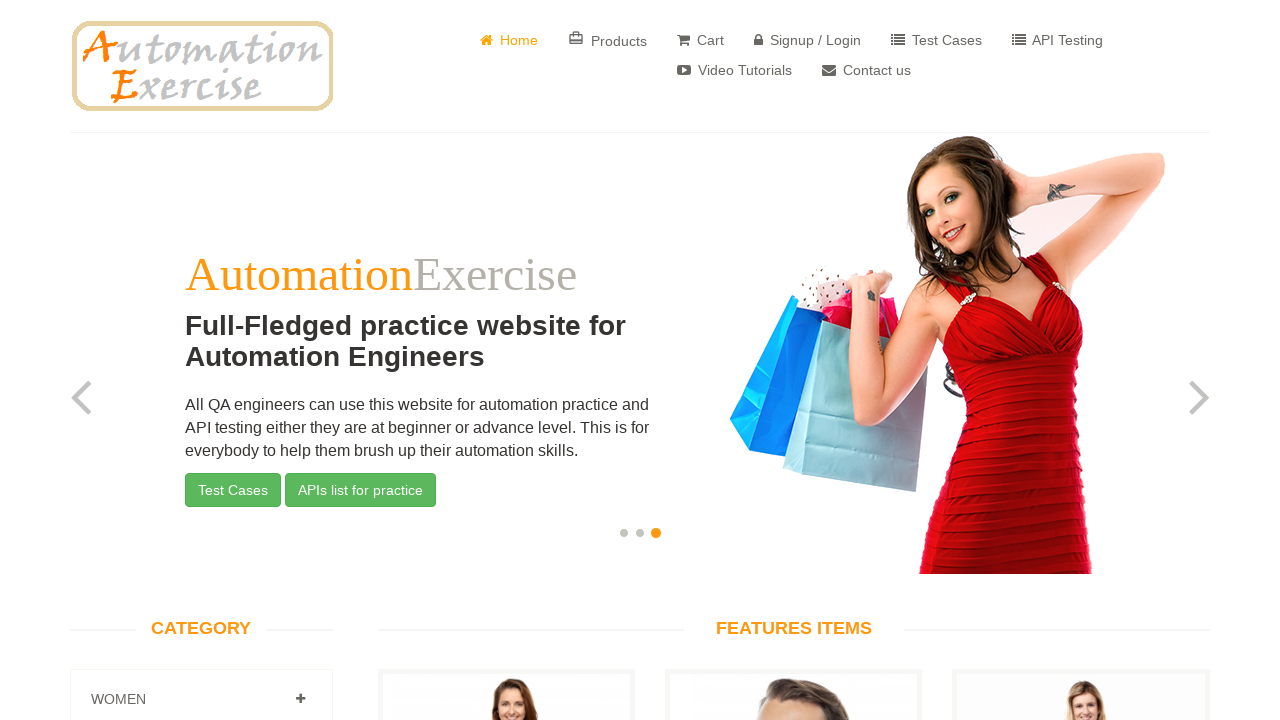

Verified that a link is displayed on the page
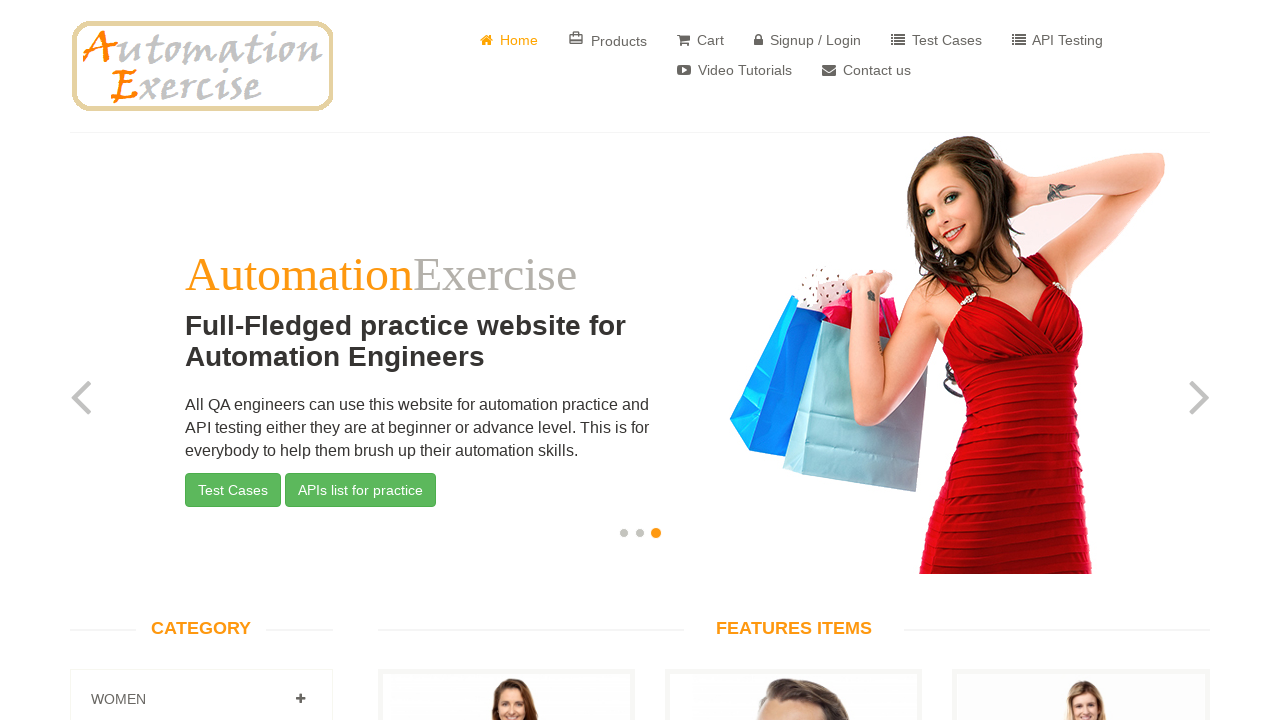

Verified that a link is displayed on the page
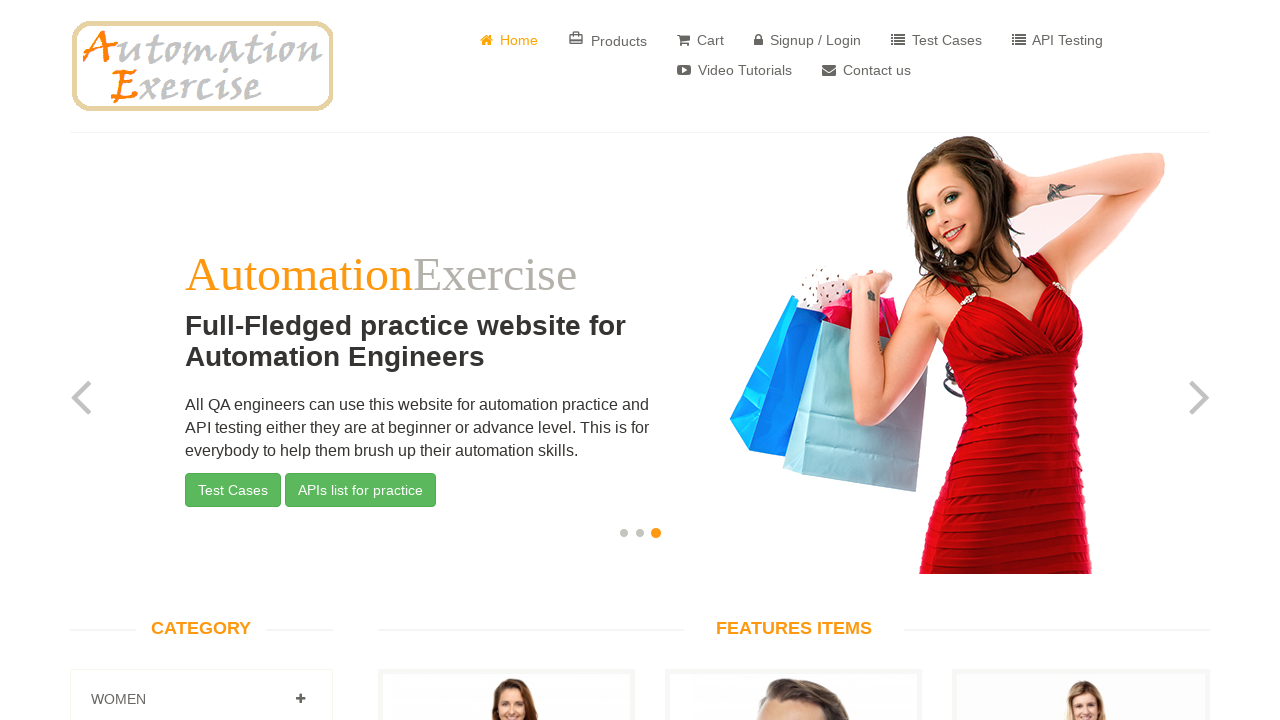

Verified that a link is displayed on the page
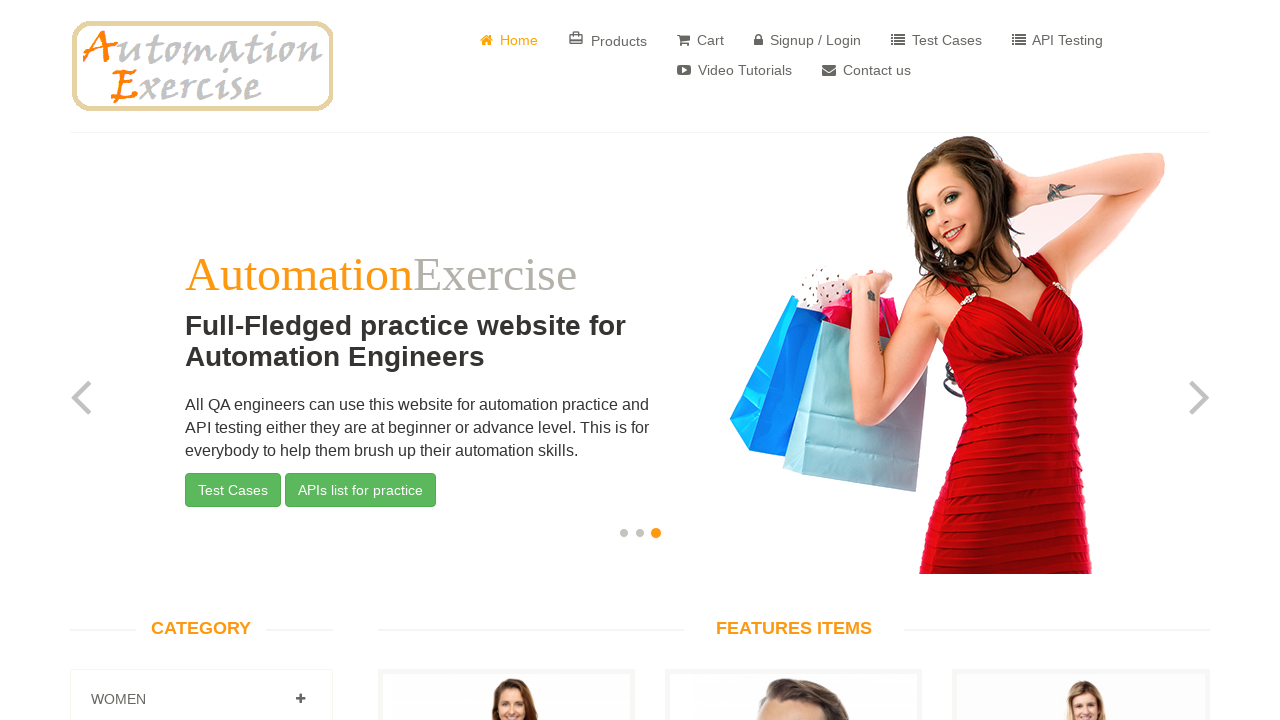

Verified that a link is displayed on the page
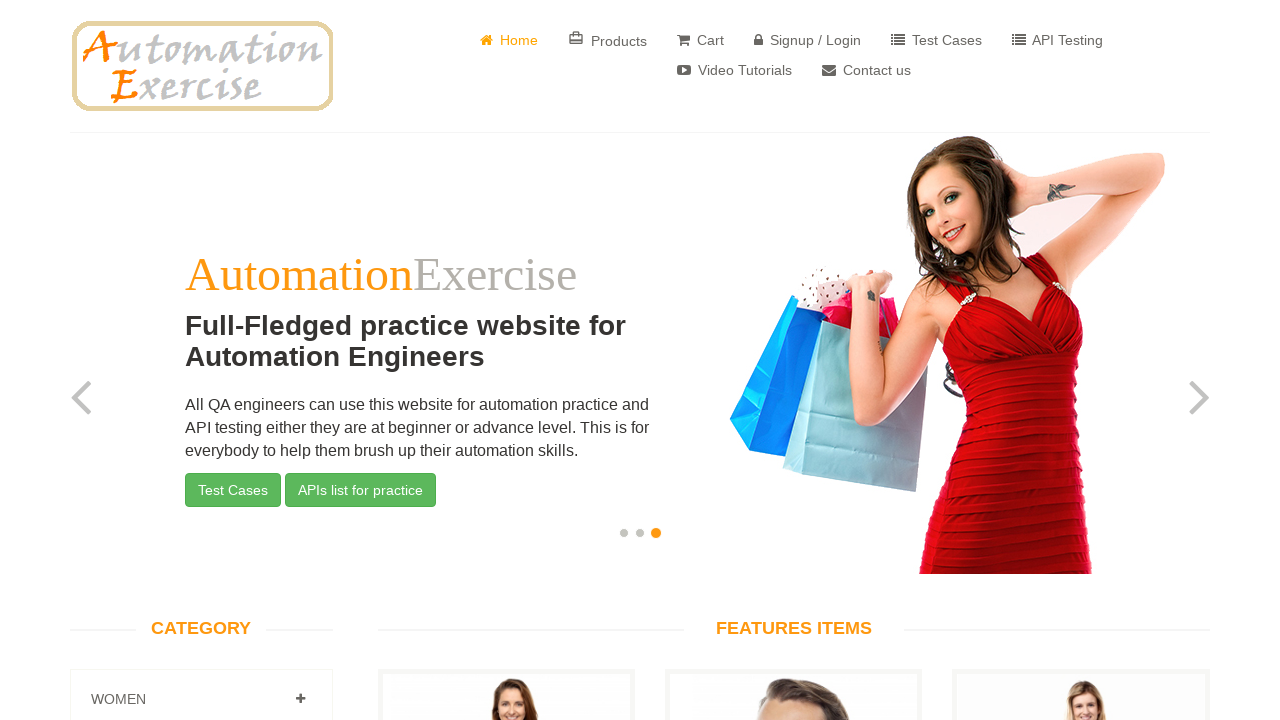

Verified that a link is displayed on the page
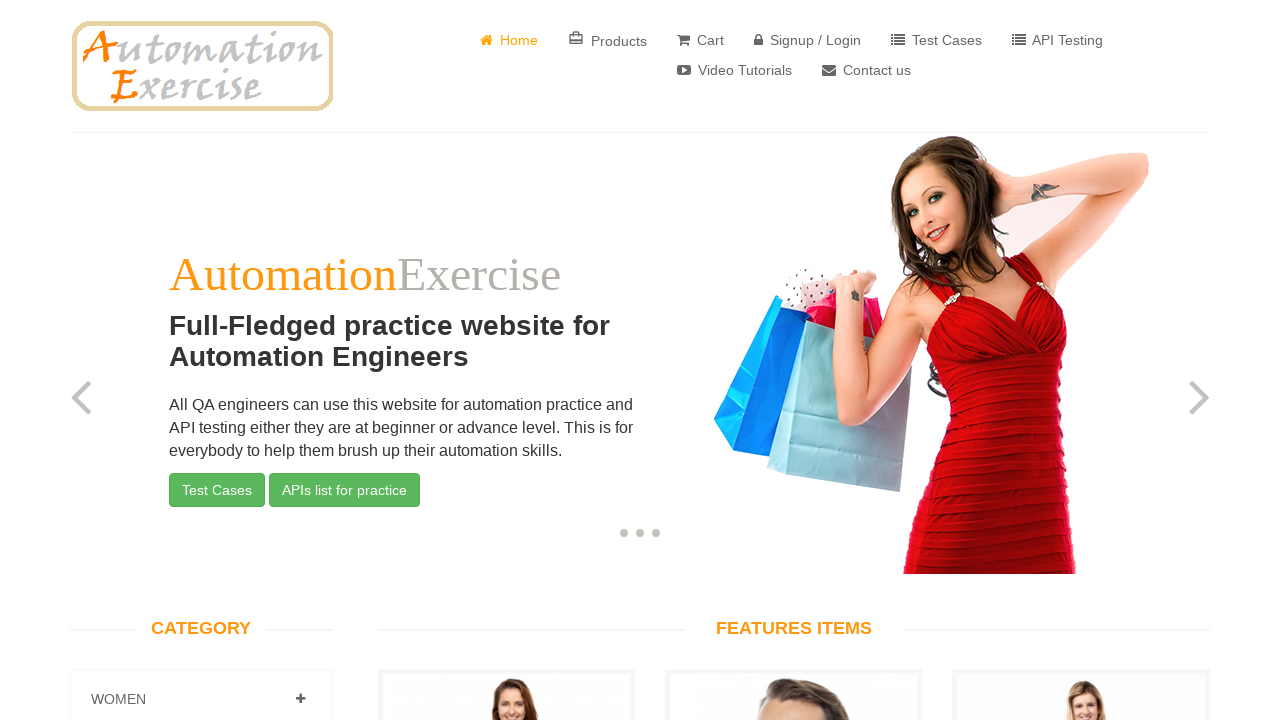

Verified that a link is displayed on the page
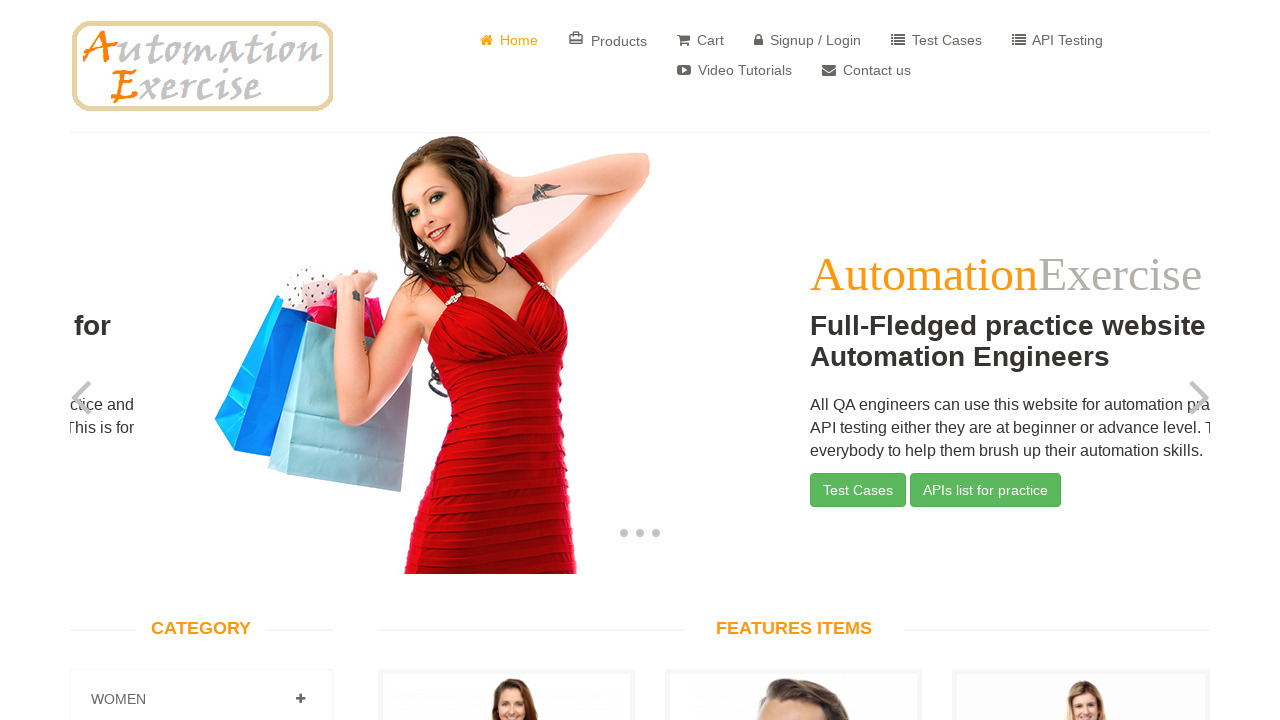

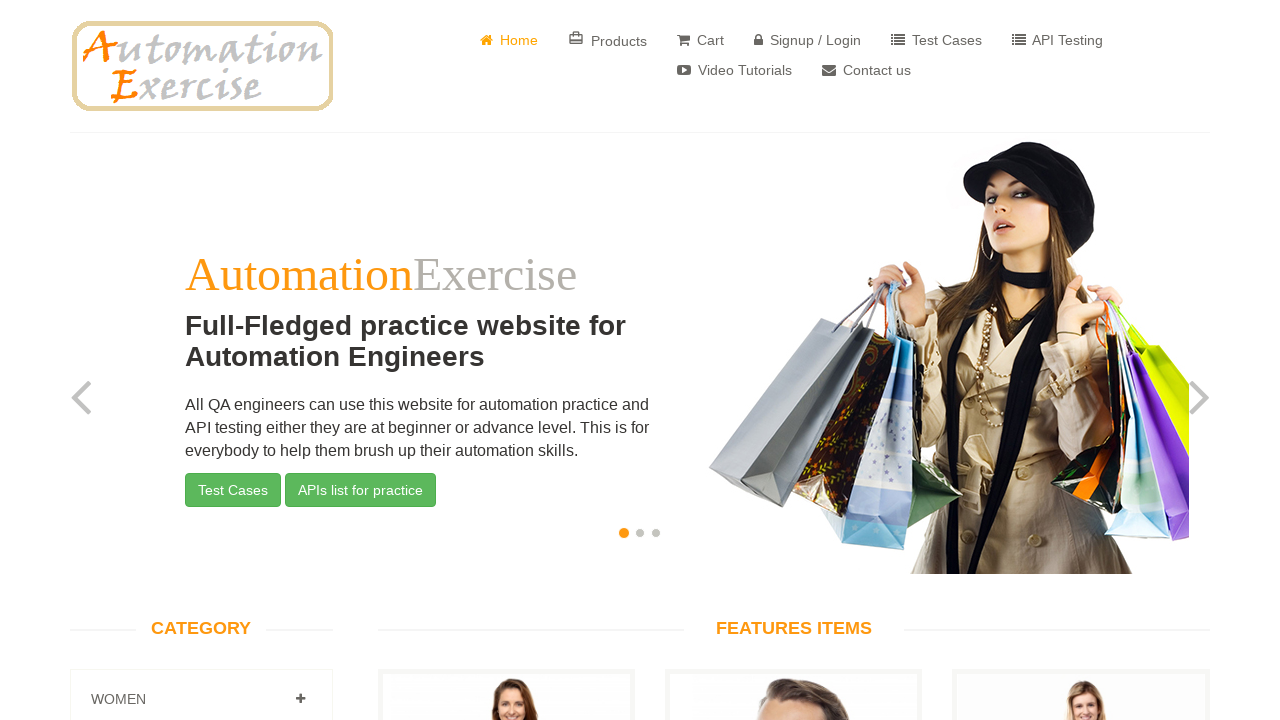